Tests a range slider widget by clicking on it and pressing the right arrow key repeatedly to move the slider to its maximum value.

Starting URL: https://demoqa.com/slider

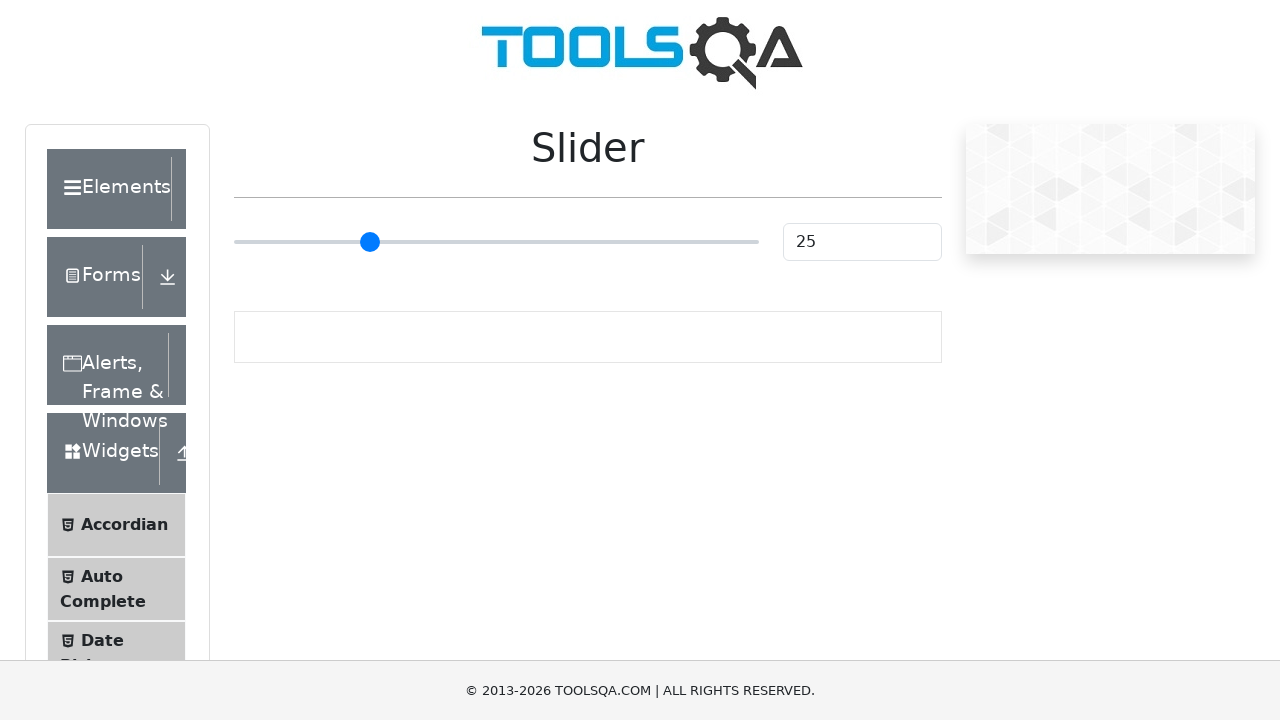

Slider element became visible
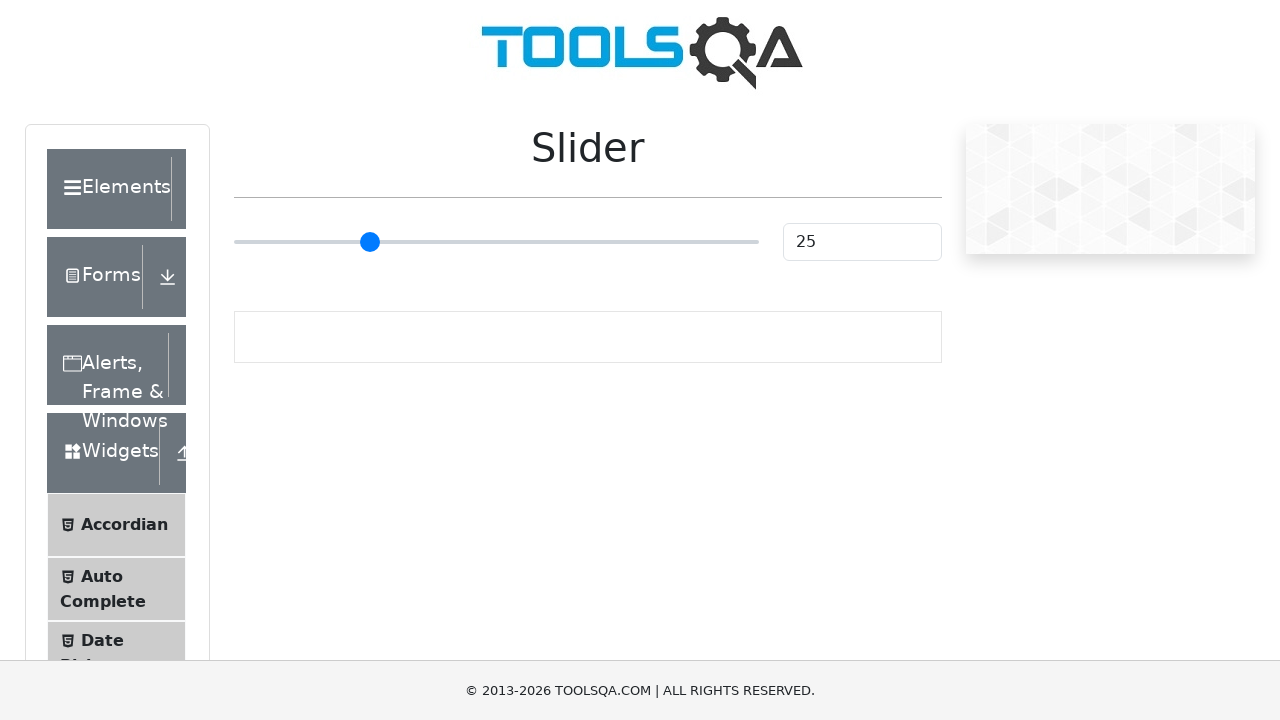

Clicked on the slider to focus it at (496, 242) on input.range-slider.range-slider--primary
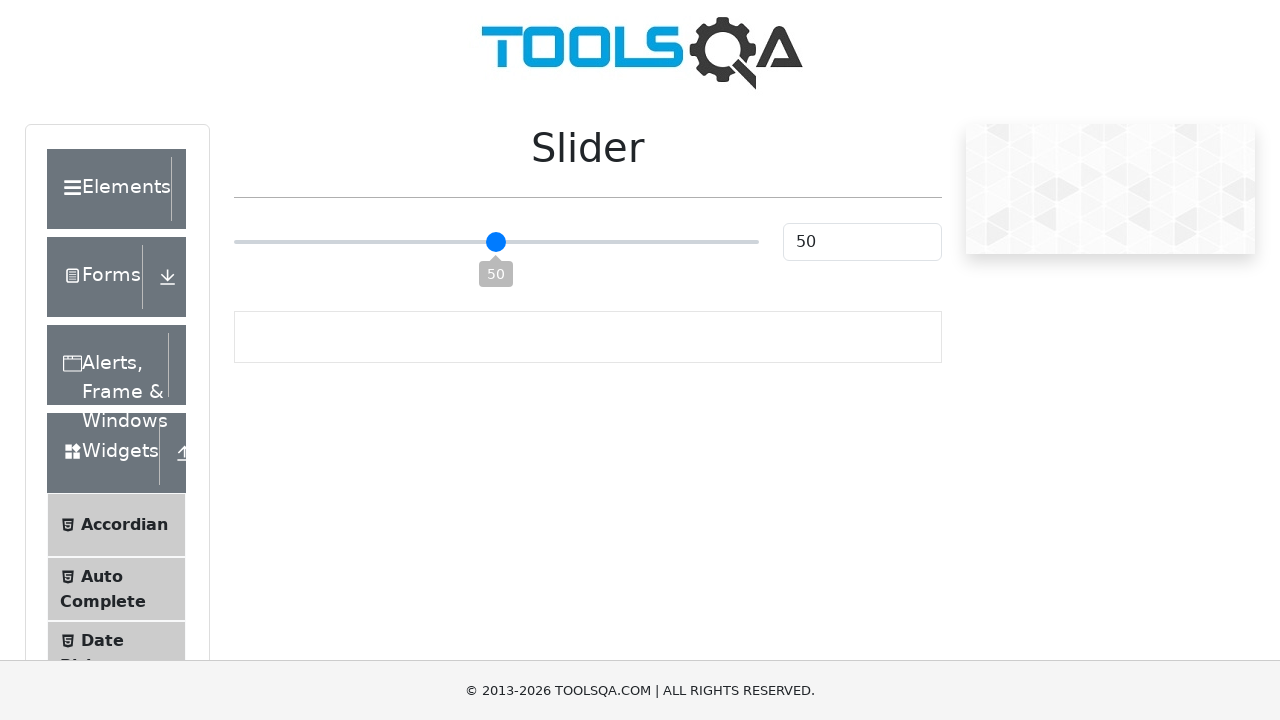

Pressed ArrowRight key (iteration 1/100) on input.range-slider.range-slider--primary
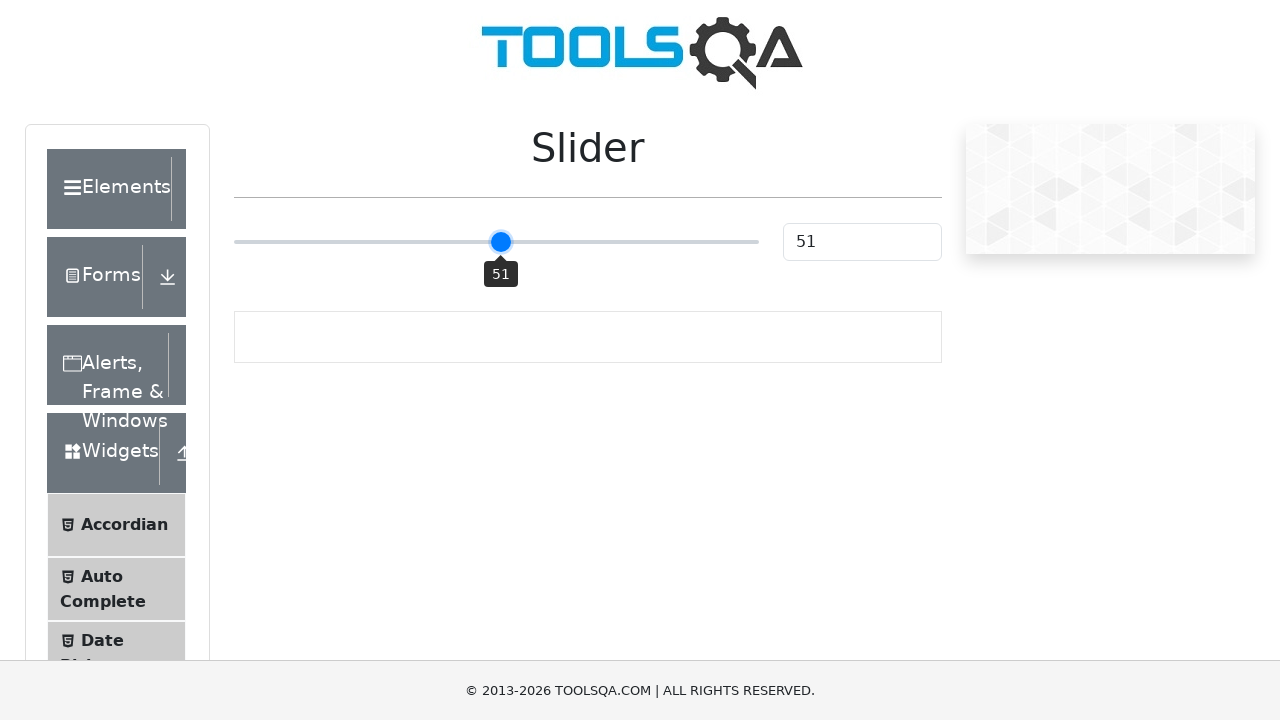

Pressed ArrowRight key (iteration 2/100) on input.range-slider.range-slider--primary
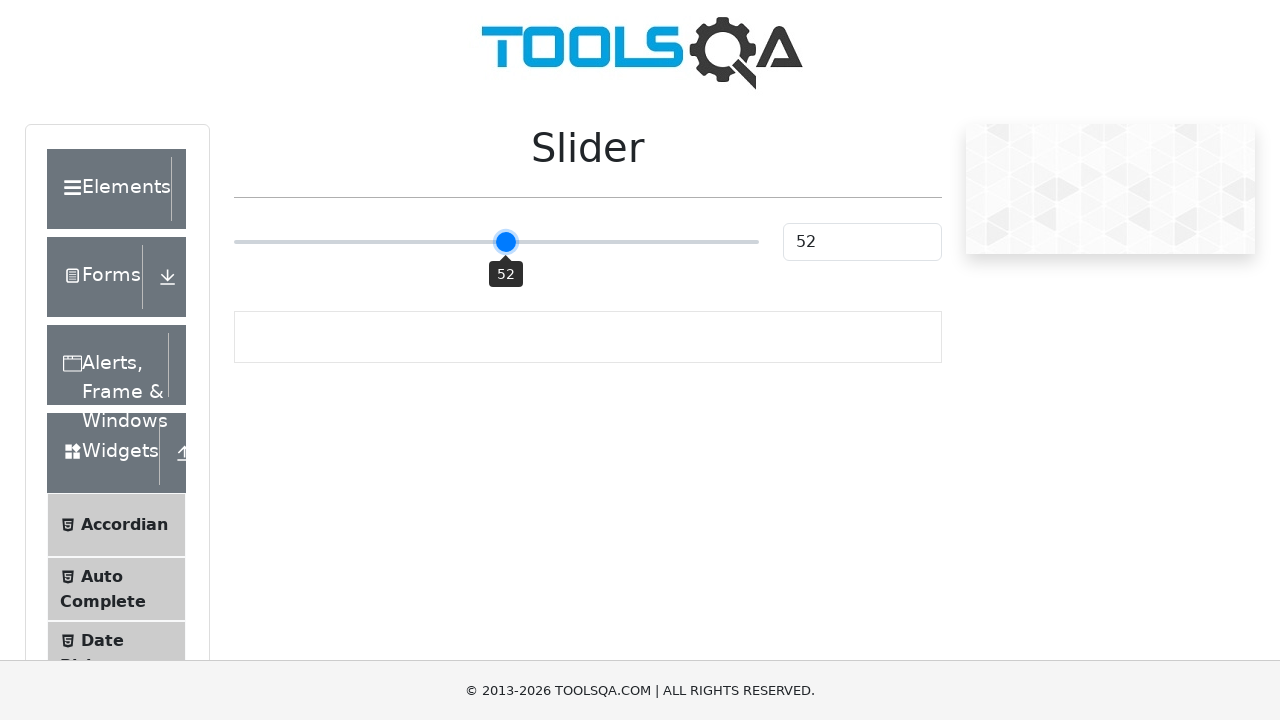

Pressed ArrowRight key (iteration 3/100) on input.range-slider.range-slider--primary
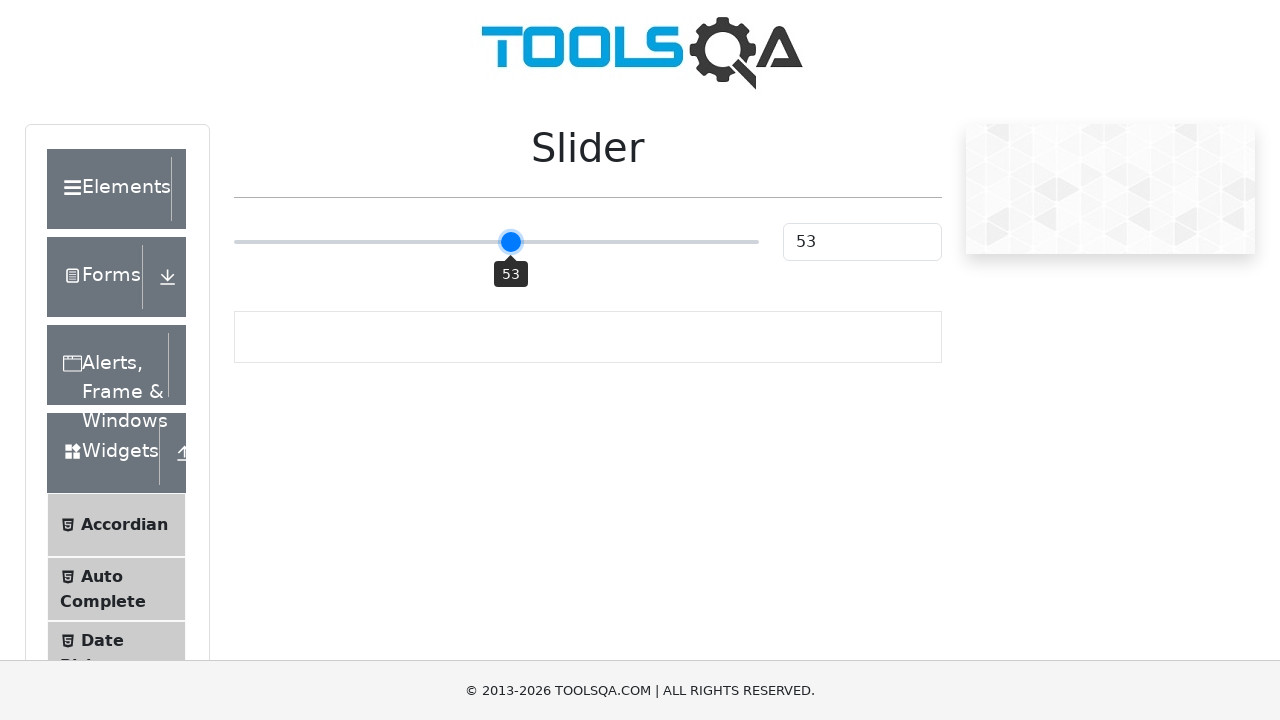

Pressed ArrowRight key (iteration 4/100) on input.range-slider.range-slider--primary
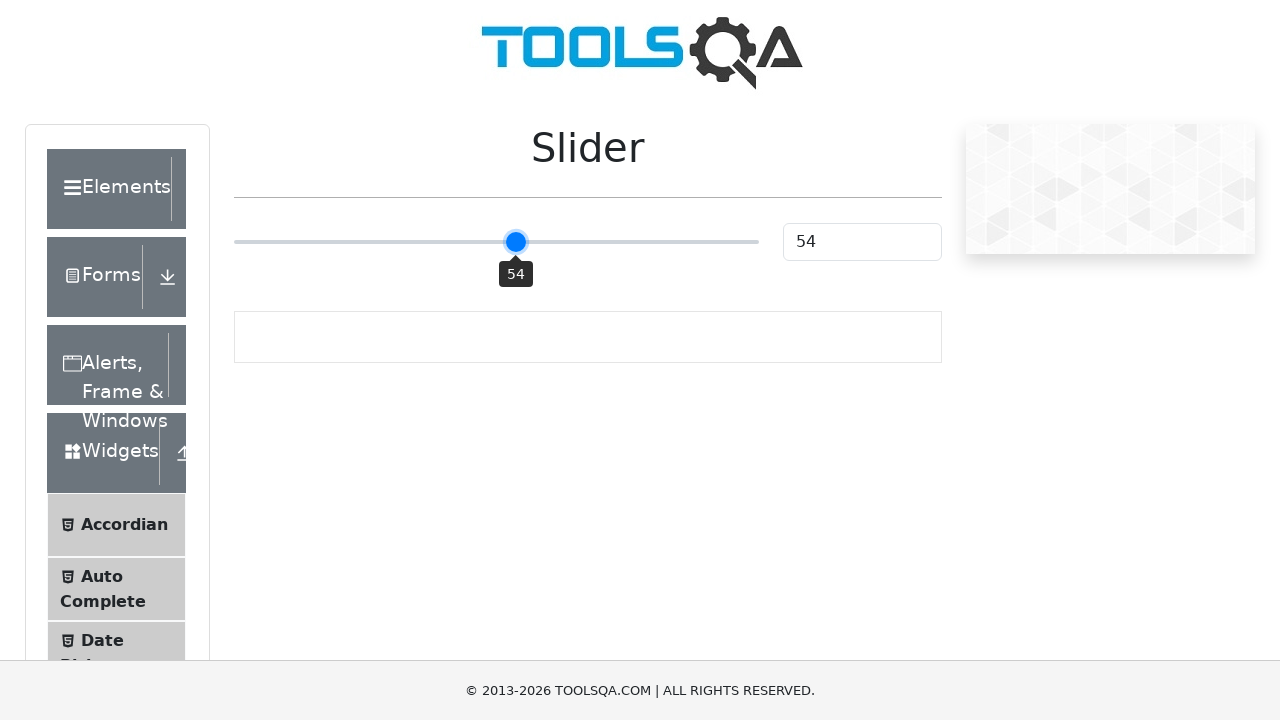

Pressed ArrowRight key (iteration 5/100) on input.range-slider.range-slider--primary
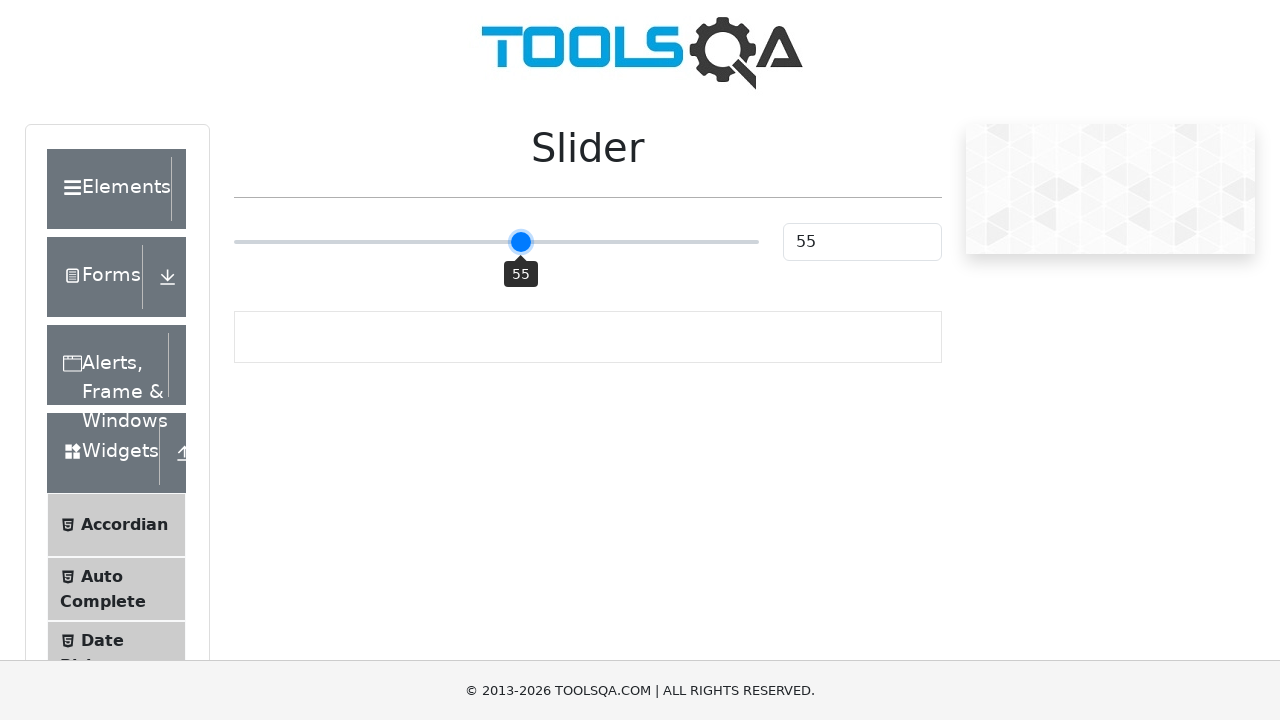

Pressed ArrowRight key (iteration 6/100) on input.range-slider.range-slider--primary
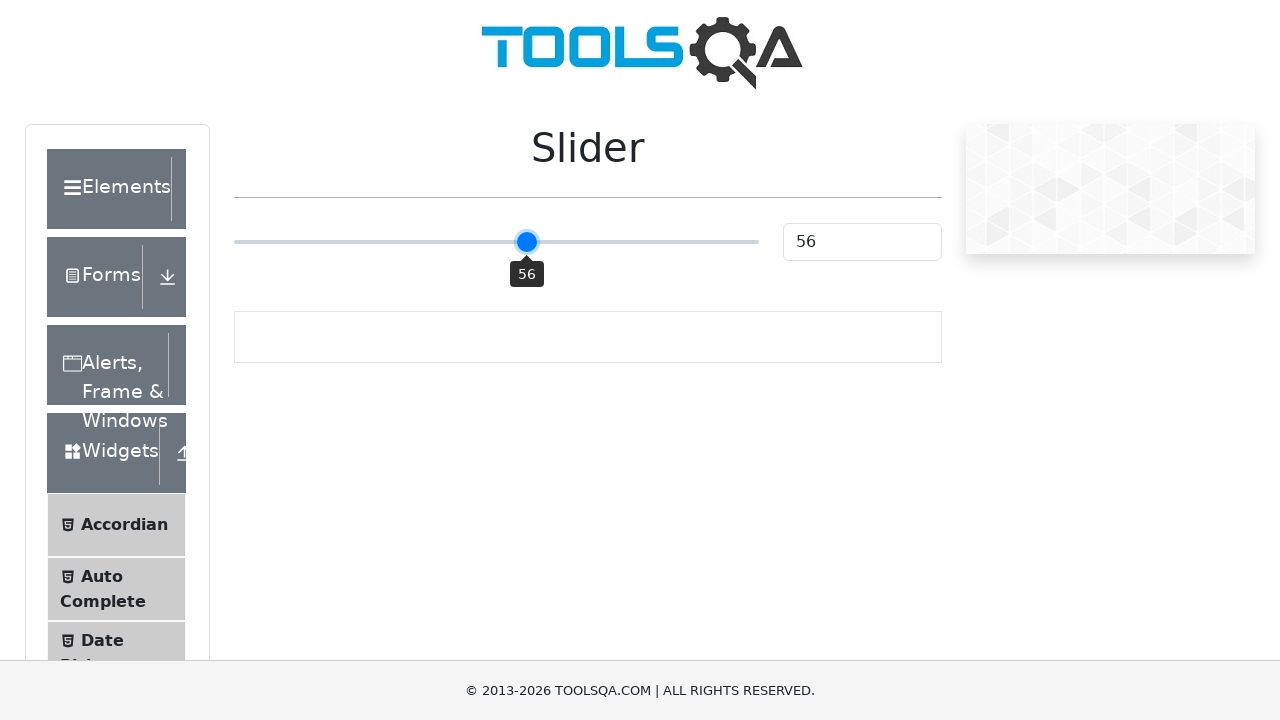

Pressed ArrowRight key (iteration 7/100) on input.range-slider.range-slider--primary
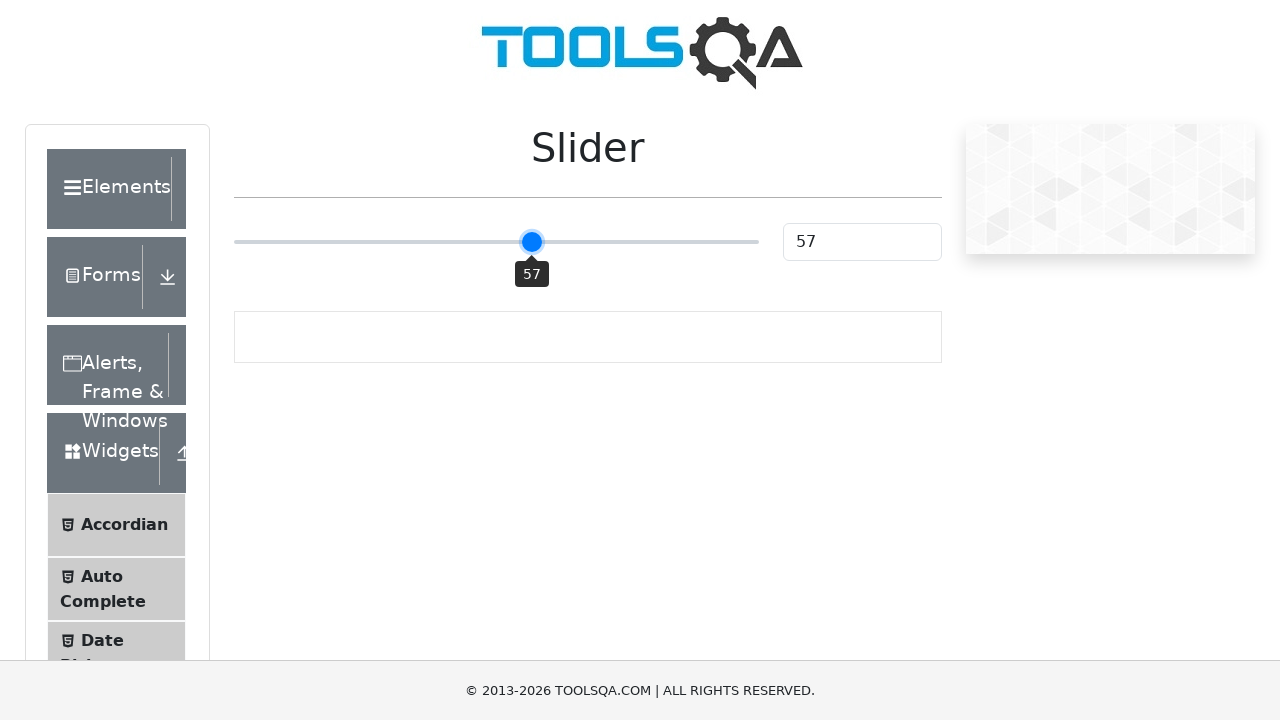

Pressed ArrowRight key (iteration 8/100) on input.range-slider.range-slider--primary
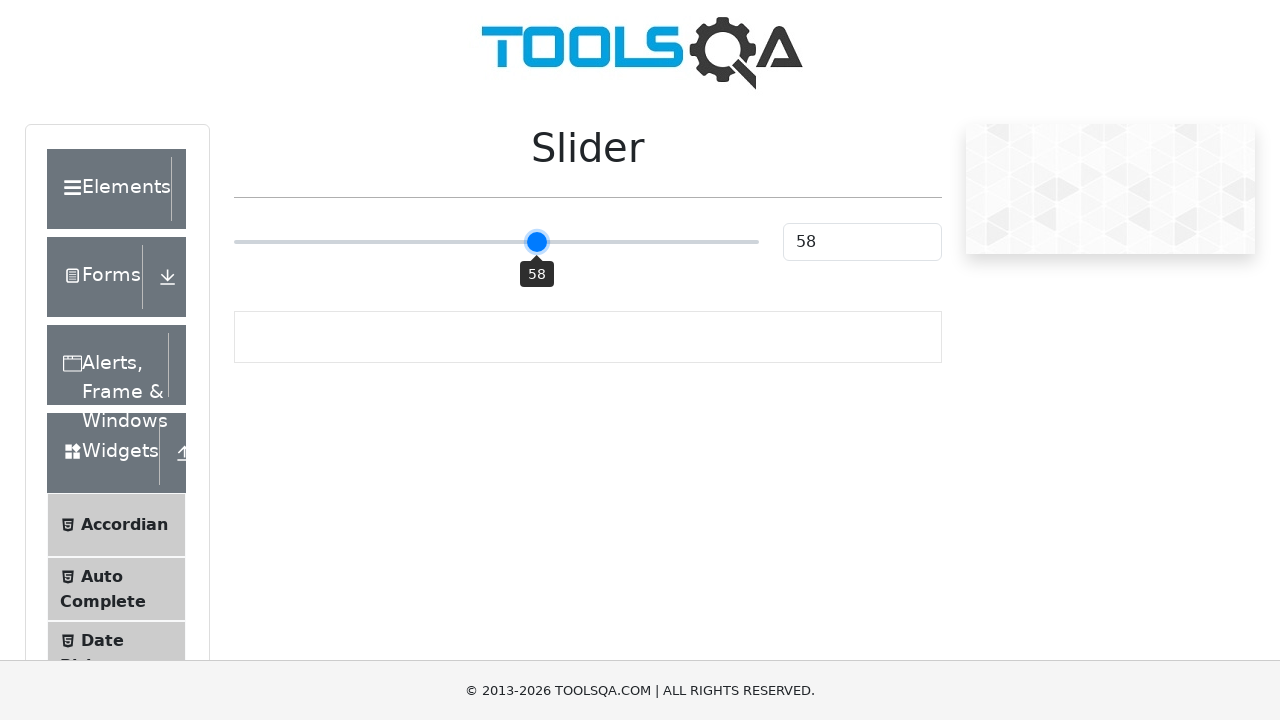

Pressed ArrowRight key (iteration 9/100) on input.range-slider.range-slider--primary
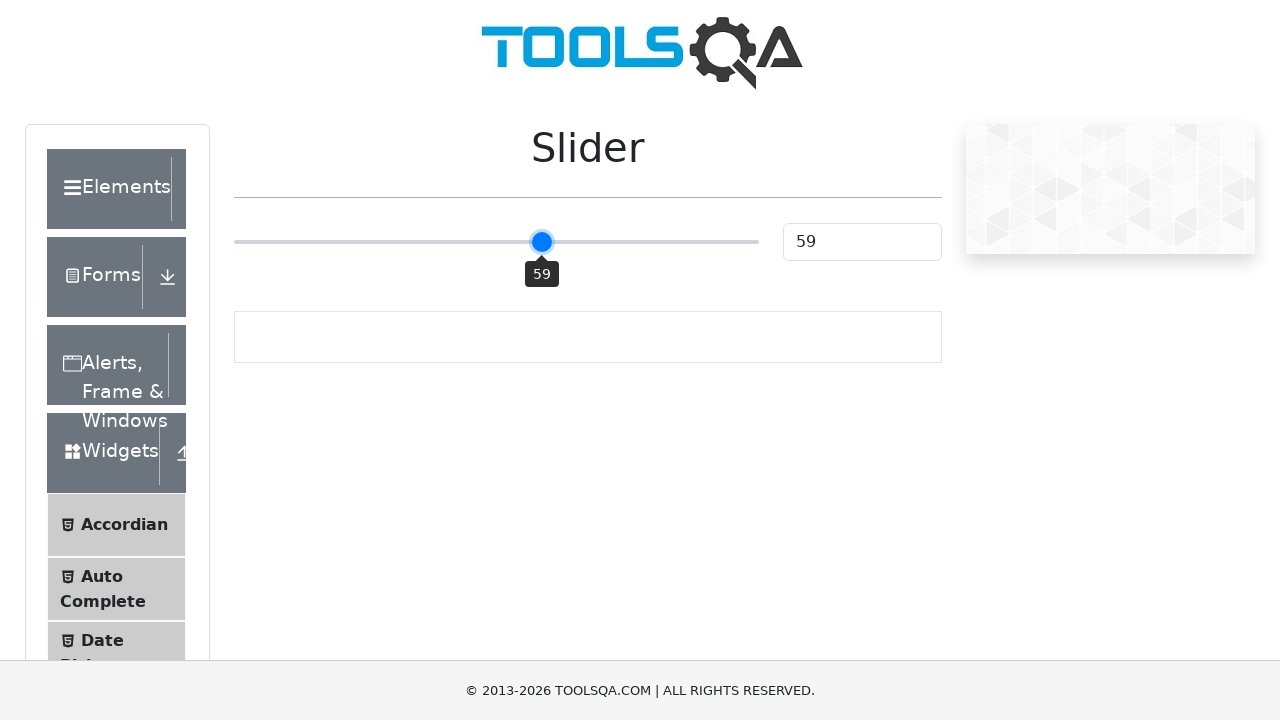

Pressed ArrowRight key (iteration 10/100) on input.range-slider.range-slider--primary
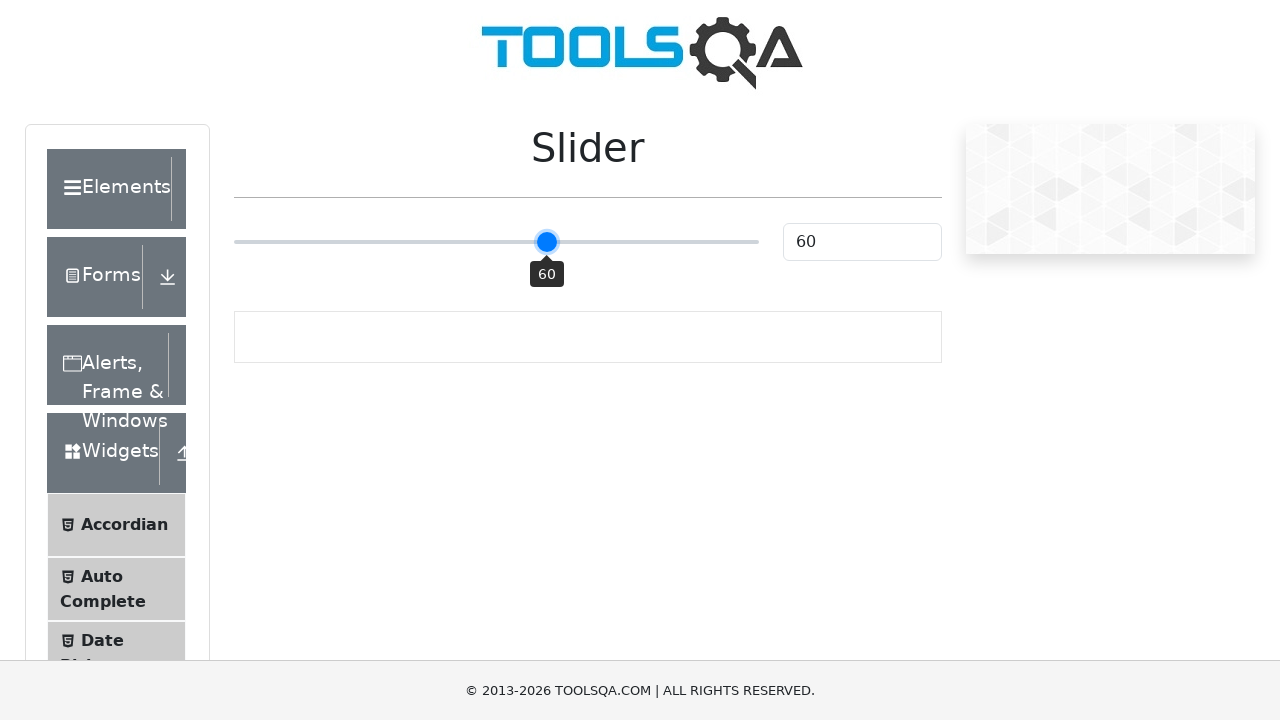

Pressed ArrowRight key (iteration 11/100) on input.range-slider.range-slider--primary
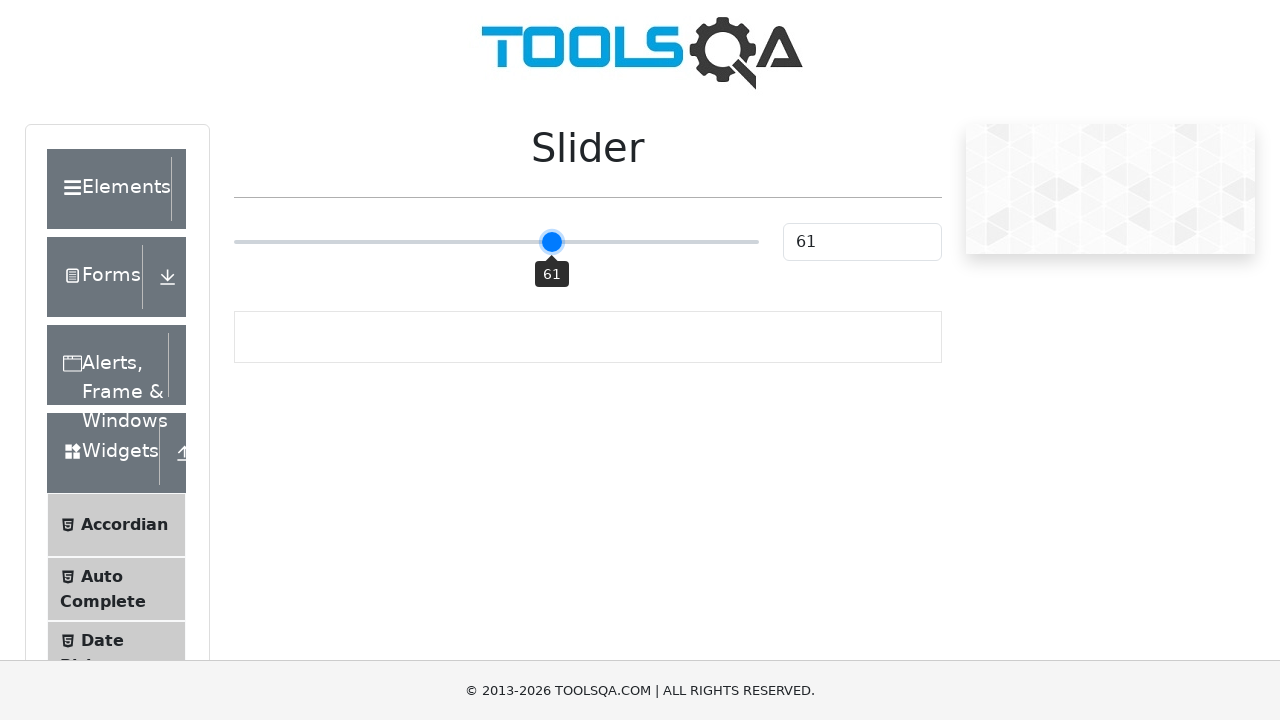

Pressed ArrowRight key (iteration 12/100) on input.range-slider.range-slider--primary
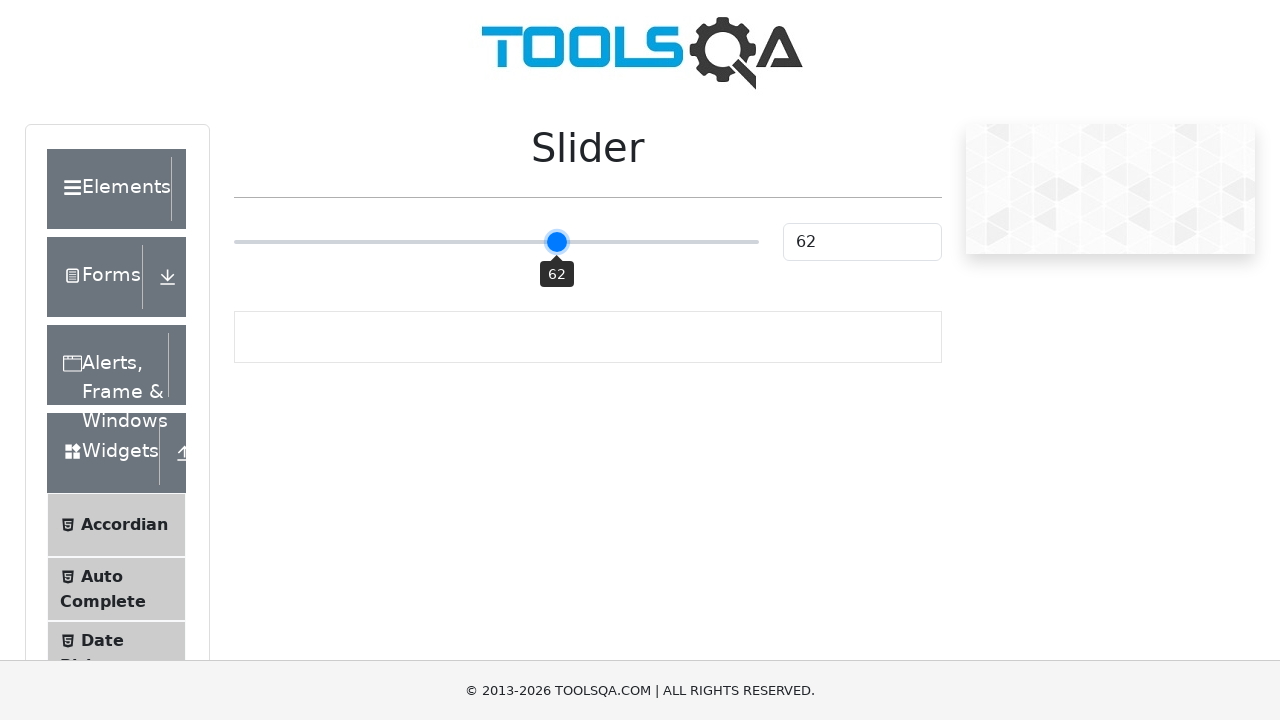

Pressed ArrowRight key (iteration 13/100) on input.range-slider.range-slider--primary
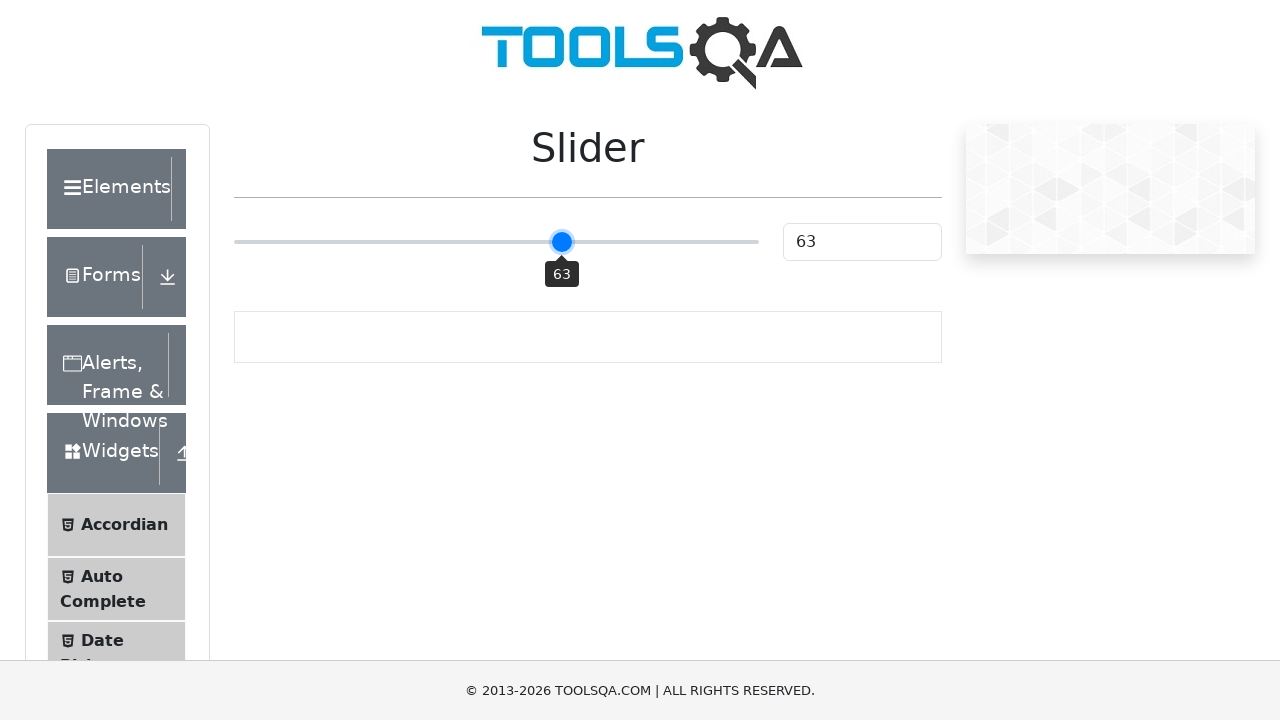

Pressed ArrowRight key (iteration 14/100) on input.range-slider.range-slider--primary
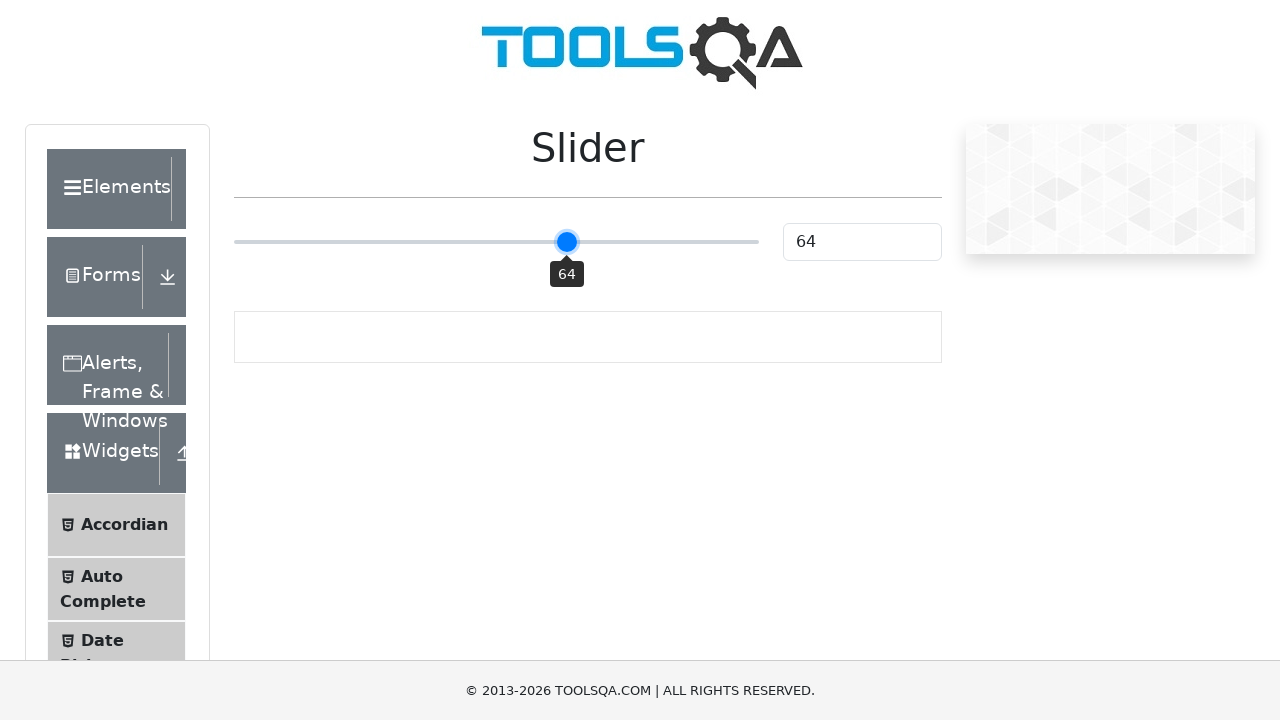

Pressed ArrowRight key (iteration 15/100) on input.range-slider.range-slider--primary
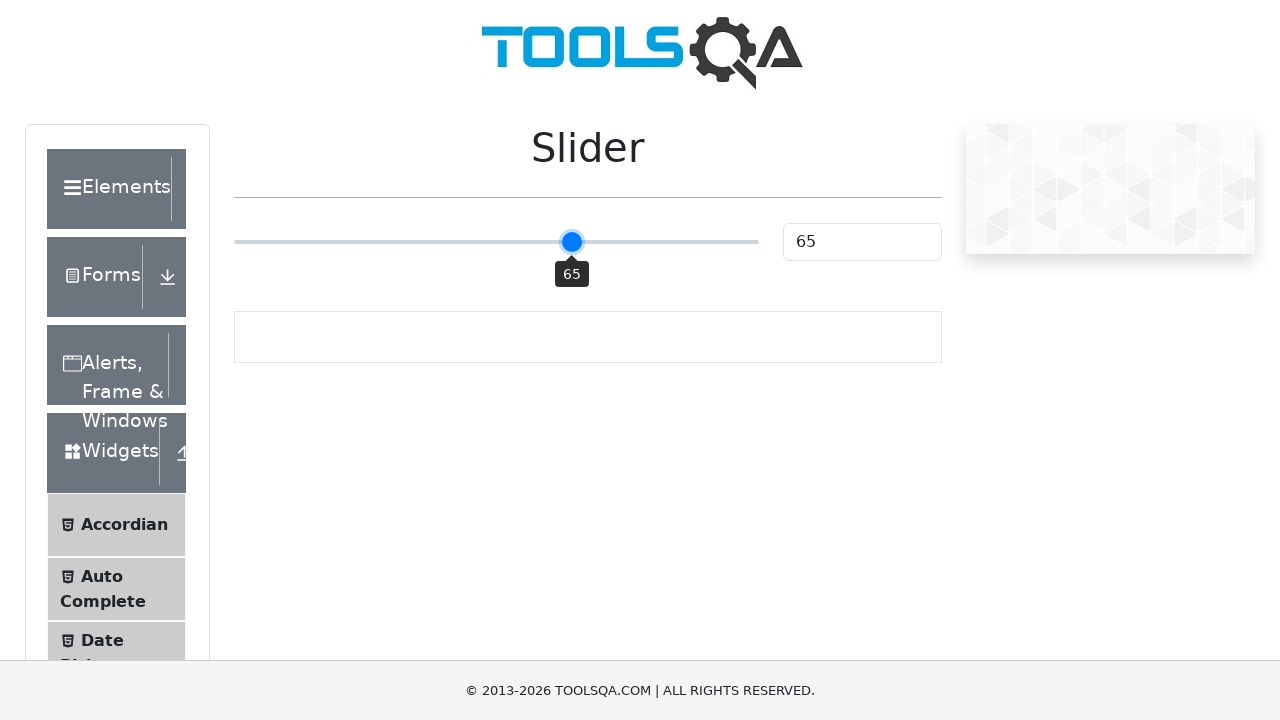

Pressed ArrowRight key (iteration 16/100) on input.range-slider.range-slider--primary
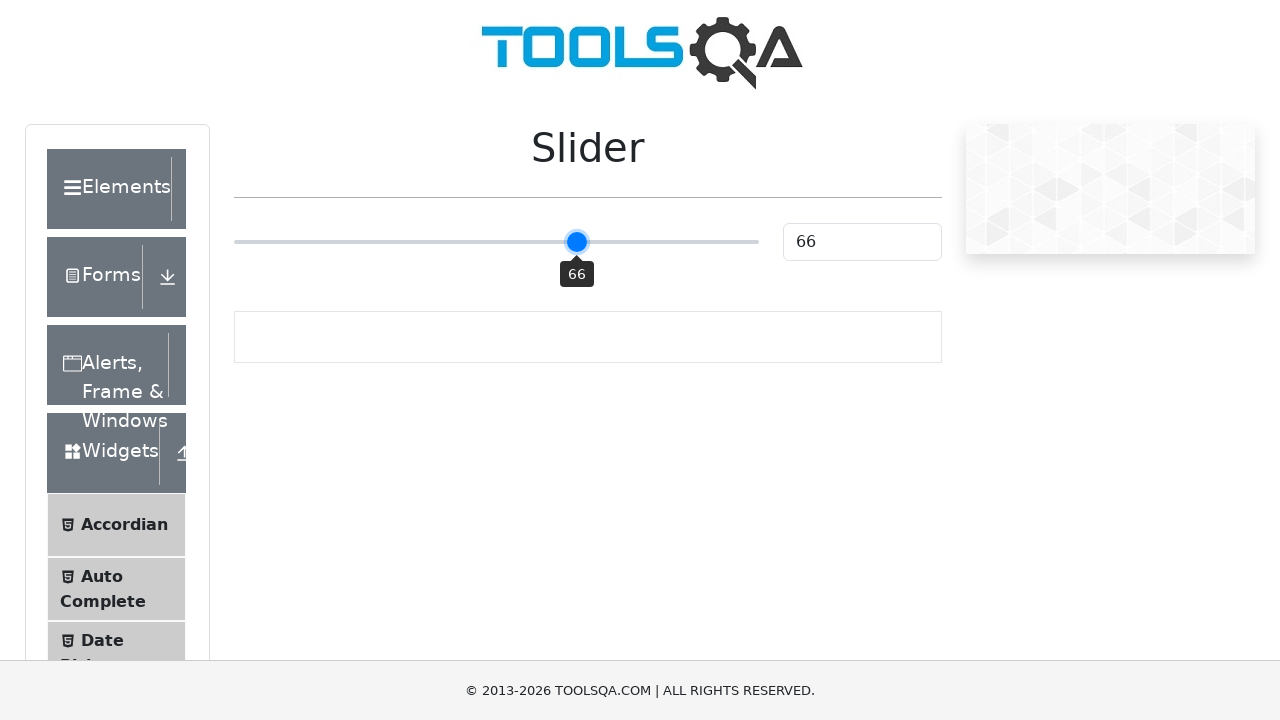

Pressed ArrowRight key (iteration 17/100) on input.range-slider.range-slider--primary
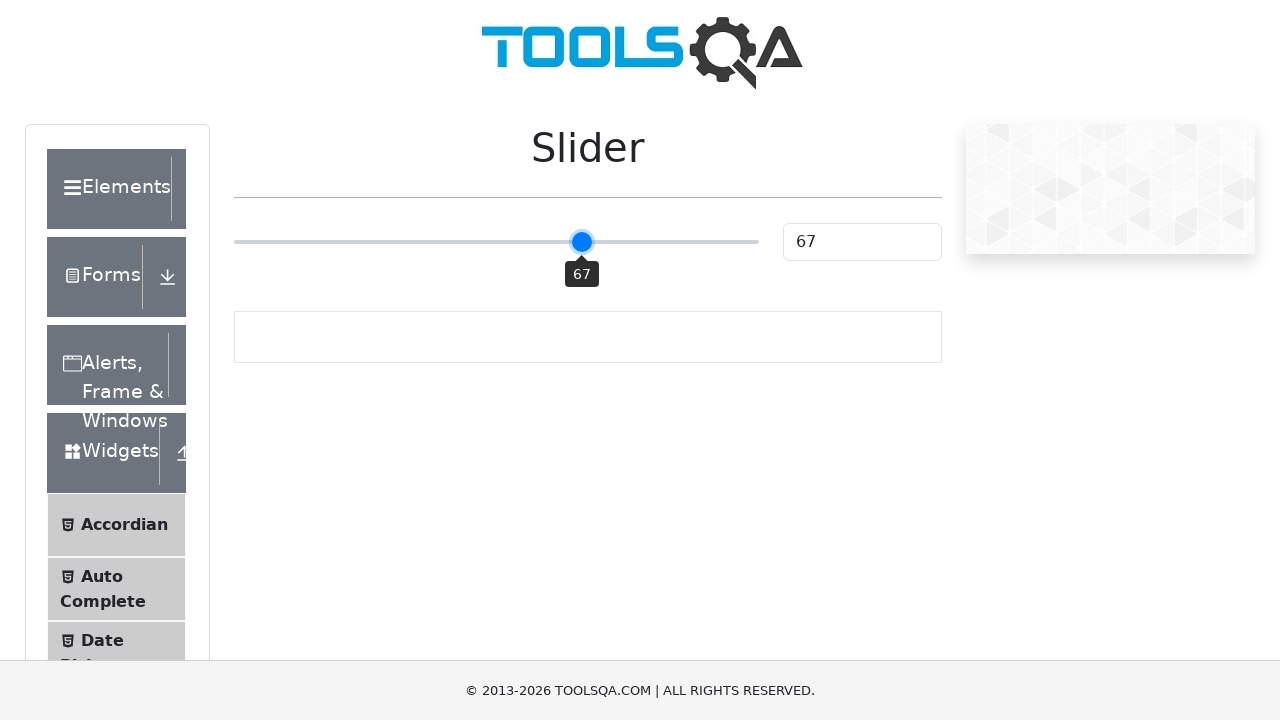

Pressed ArrowRight key (iteration 18/100) on input.range-slider.range-slider--primary
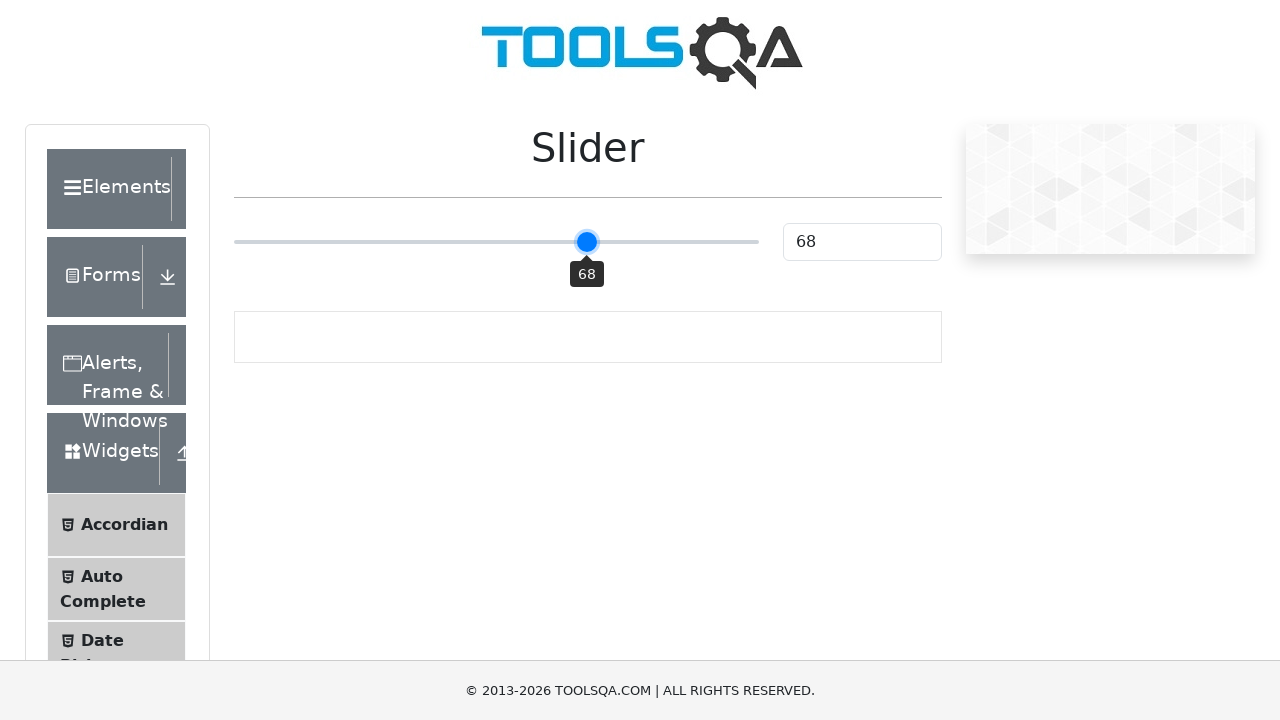

Pressed ArrowRight key (iteration 19/100) on input.range-slider.range-slider--primary
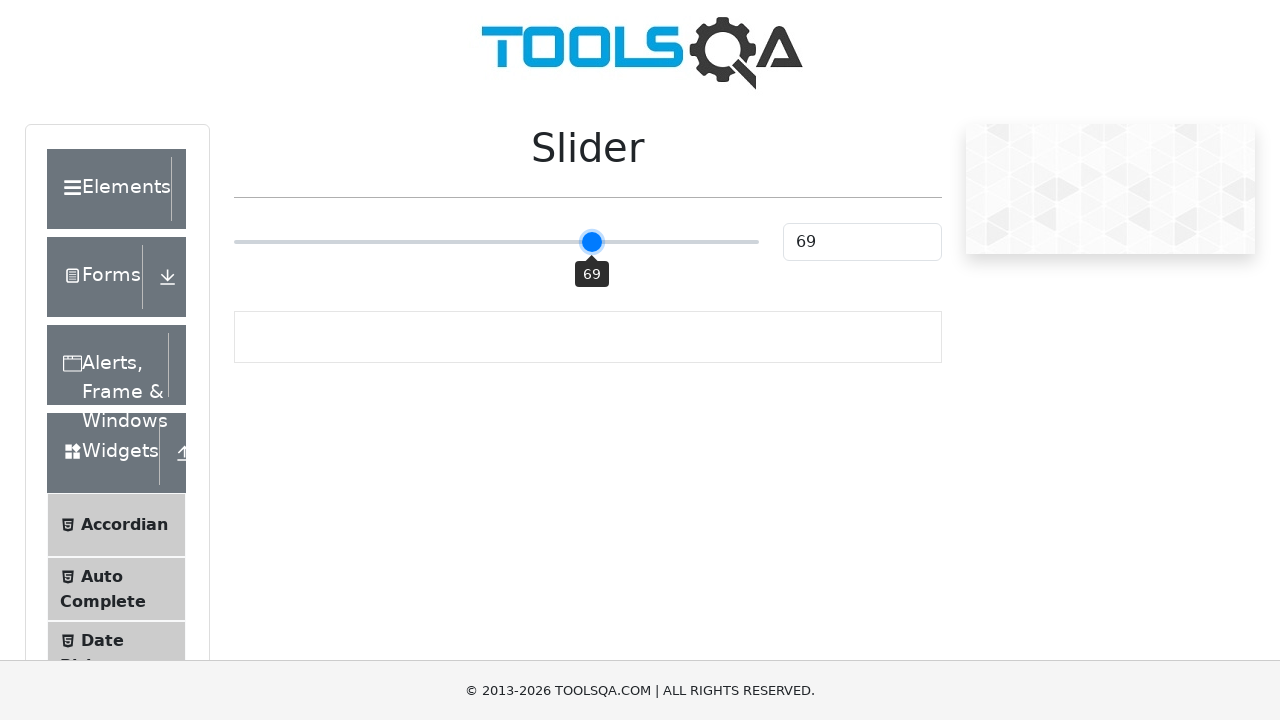

Pressed ArrowRight key (iteration 20/100) on input.range-slider.range-slider--primary
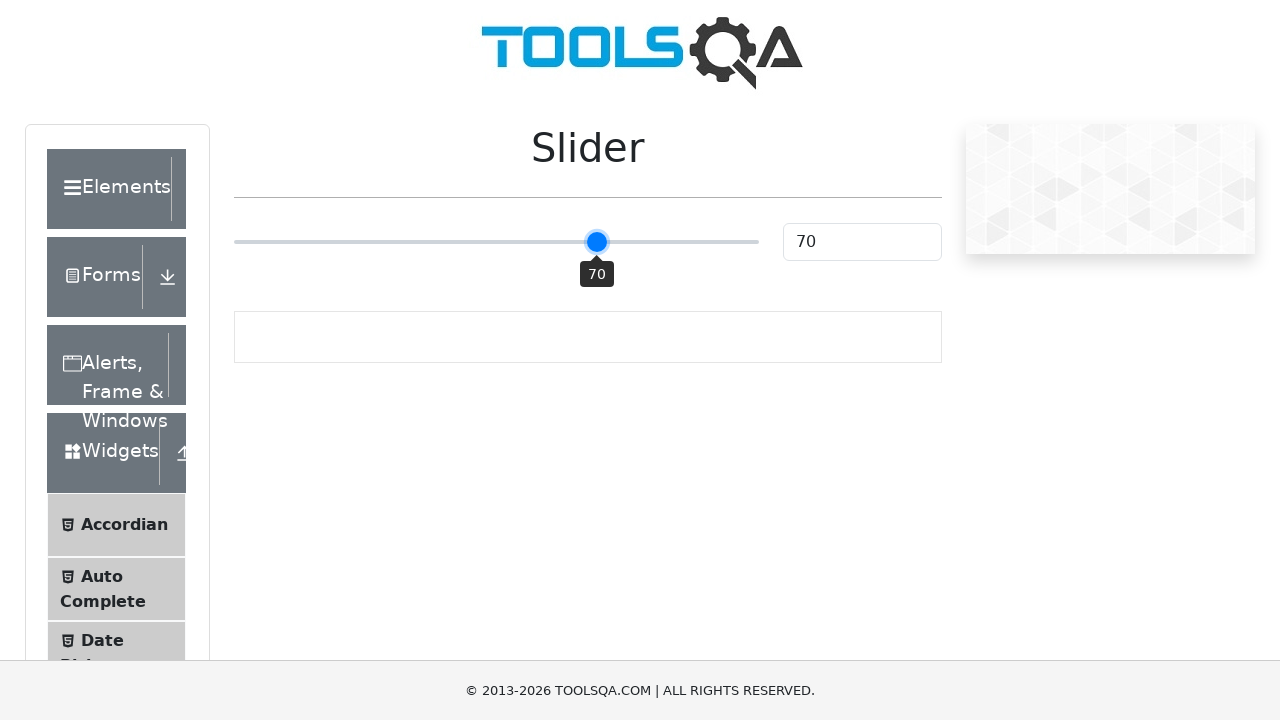

Pressed ArrowRight key (iteration 21/100) on input.range-slider.range-slider--primary
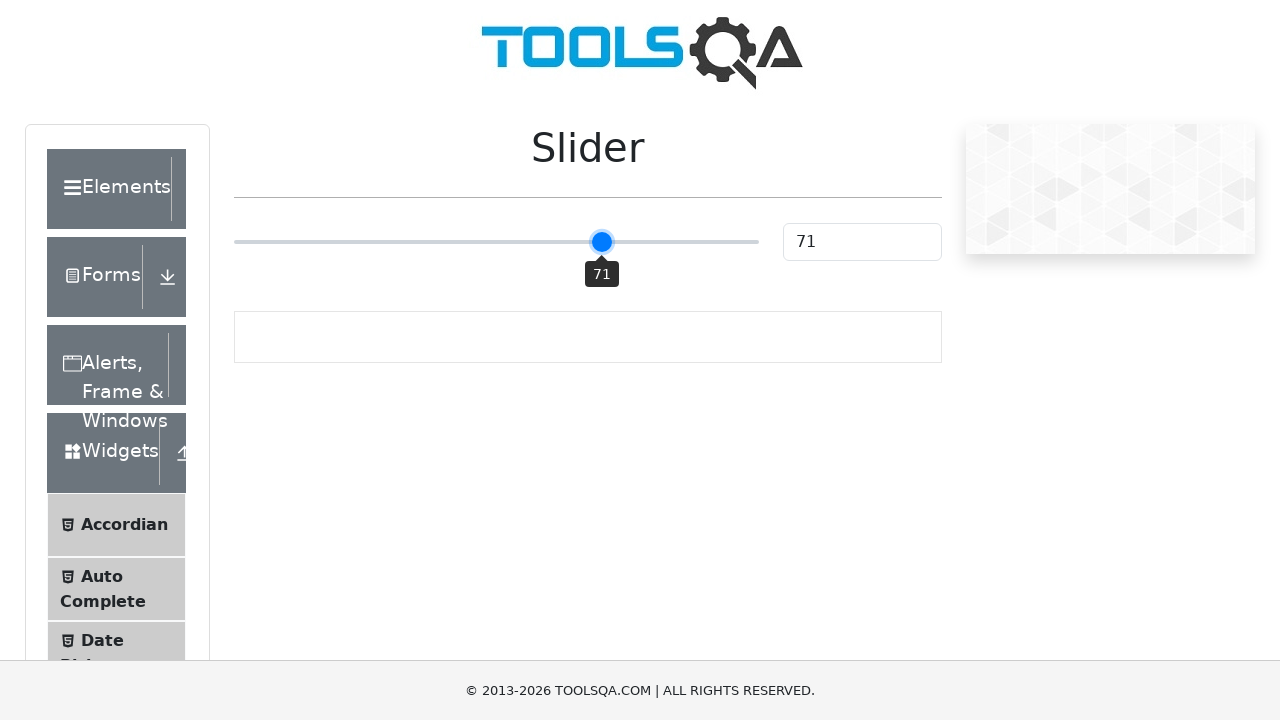

Pressed ArrowRight key (iteration 22/100) on input.range-slider.range-slider--primary
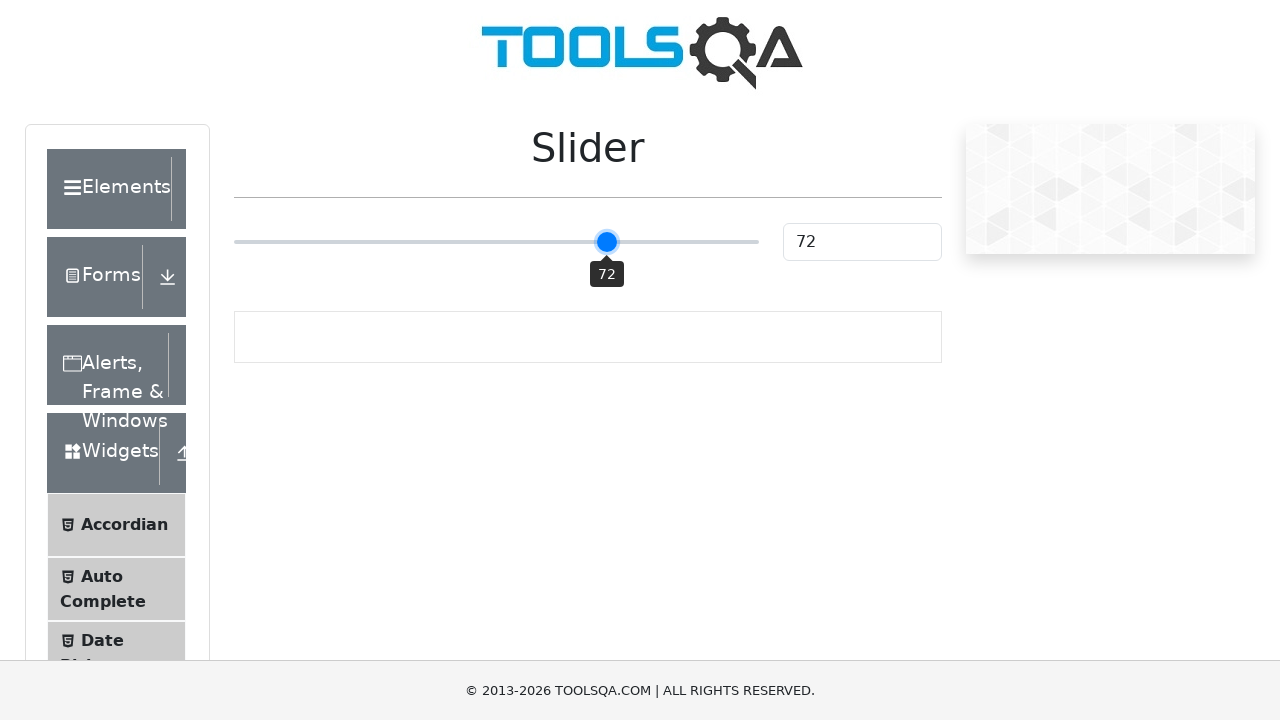

Pressed ArrowRight key (iteration 23/100) on input.range-slider.range-slider--primary
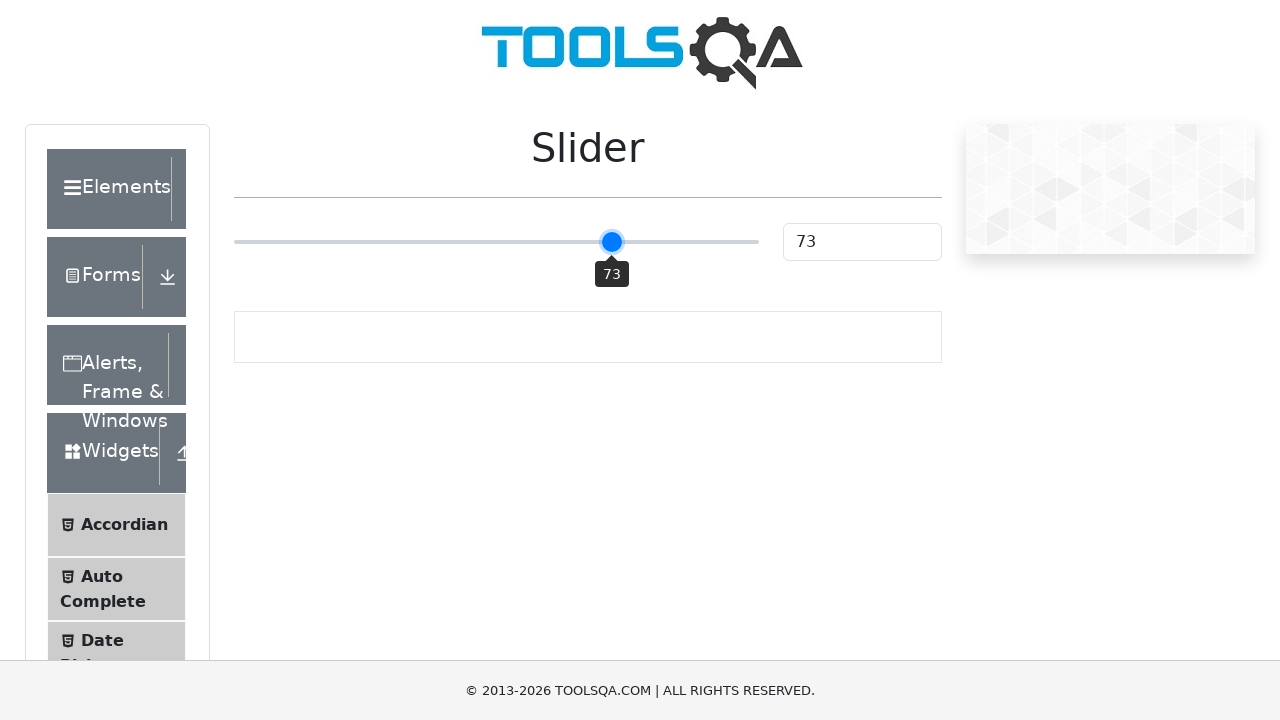

Pressed ArrowRight key (iteration 24/100) on input.range-slider.range-slider--primary
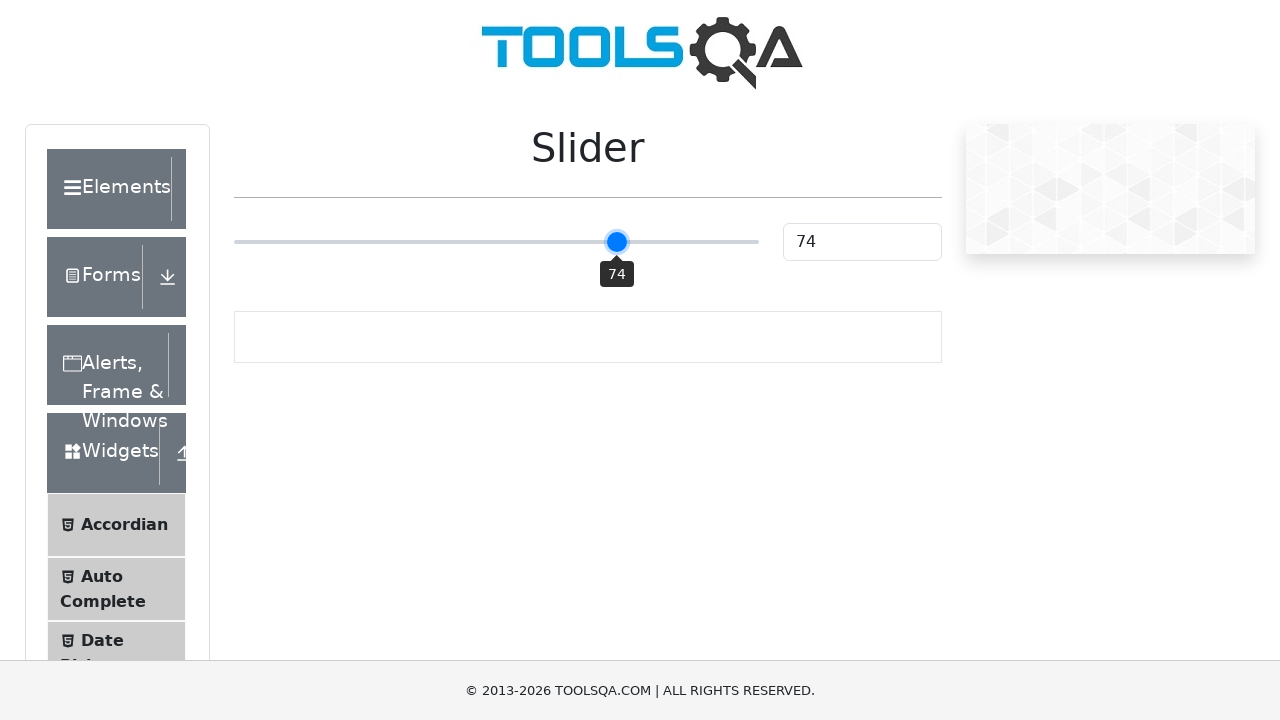

Pressed ArrowRight key (iteration 25/100) on input.range-slider.range-slider--primary
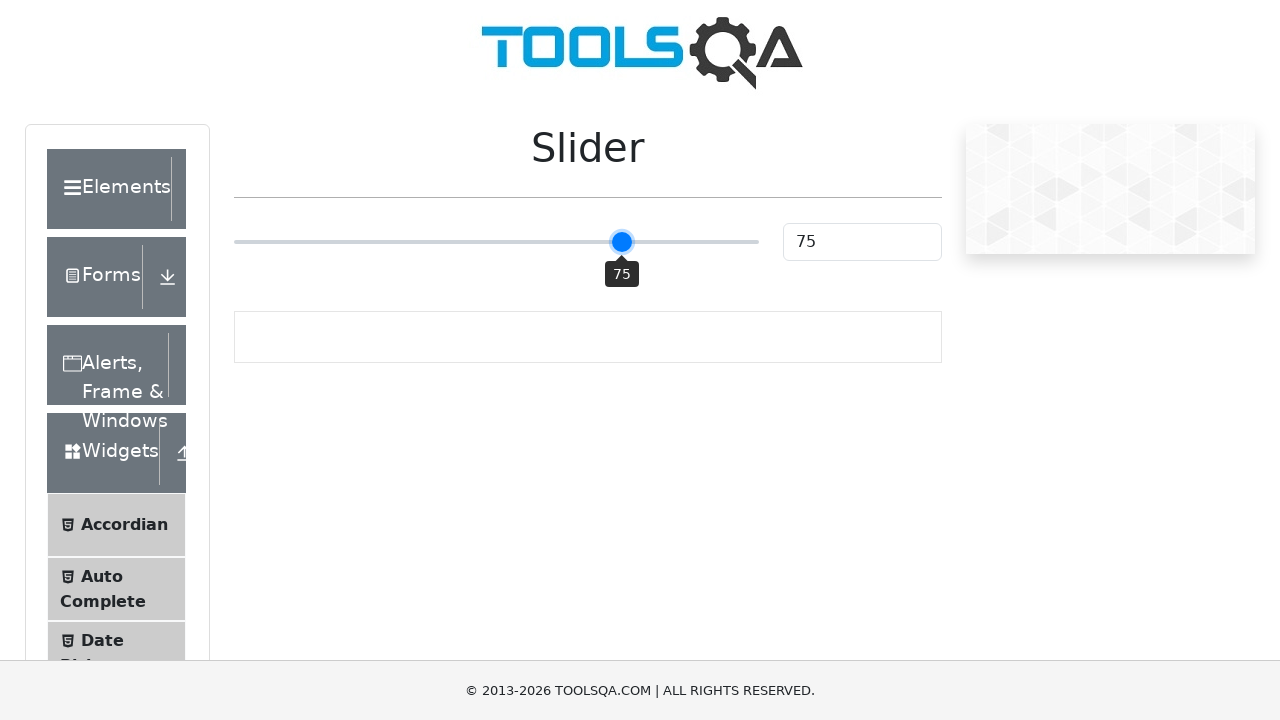

Pressed ArrowRight key (iteration 26/100) on input.range-slider.range-slider--primary
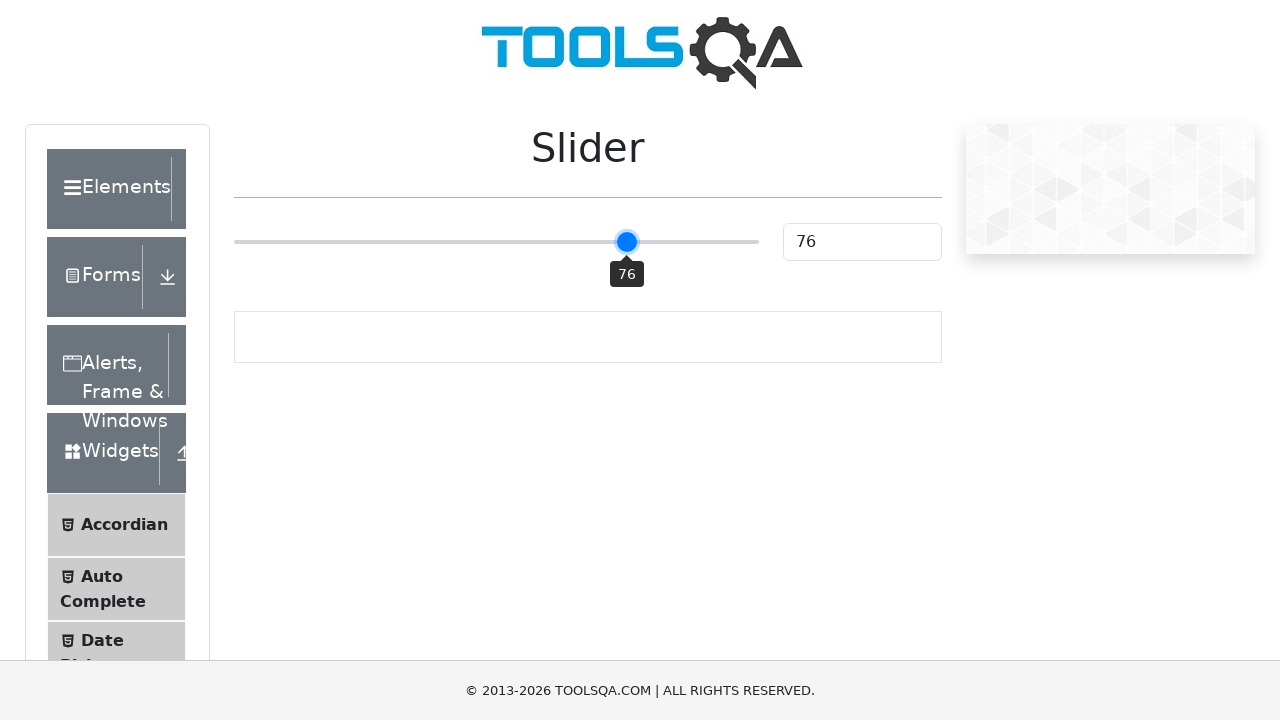

Pressed ArrowRight key (iteration 27/100) on input.range-slider.range-slider--primary
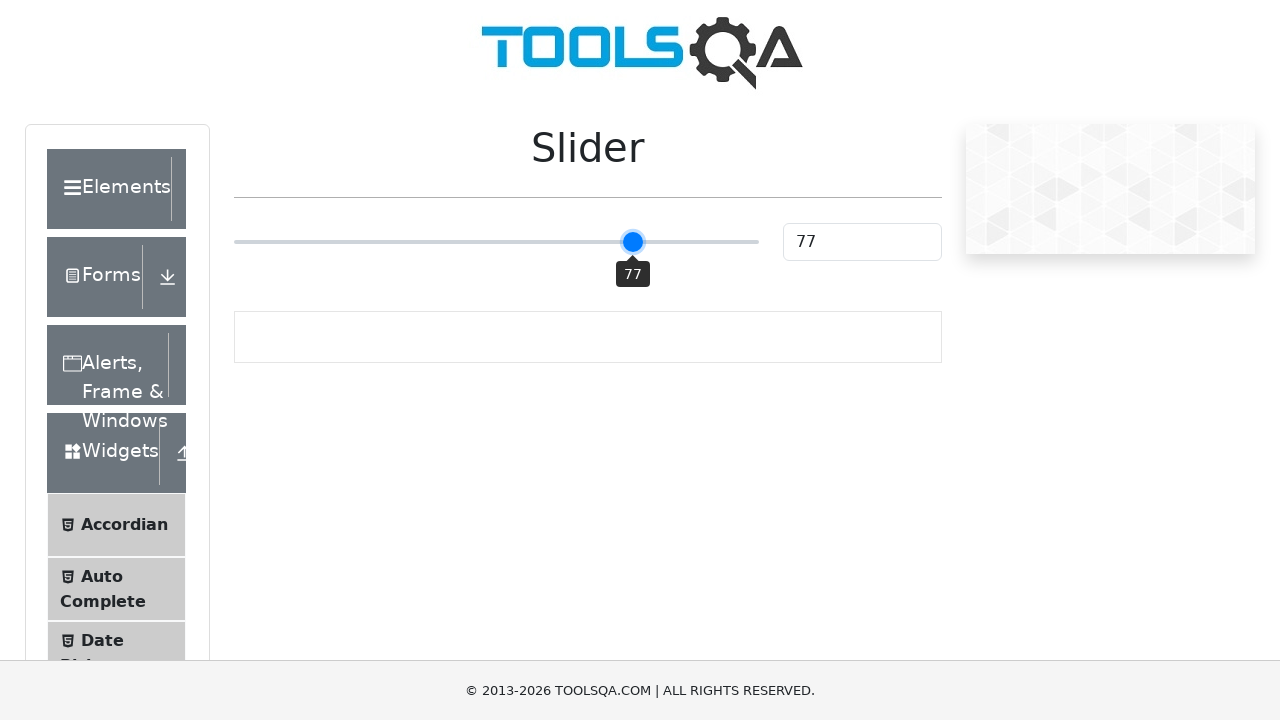

Pressed ArrowRight key (iteration 28/100) on input.range-slider.range-slider--primary
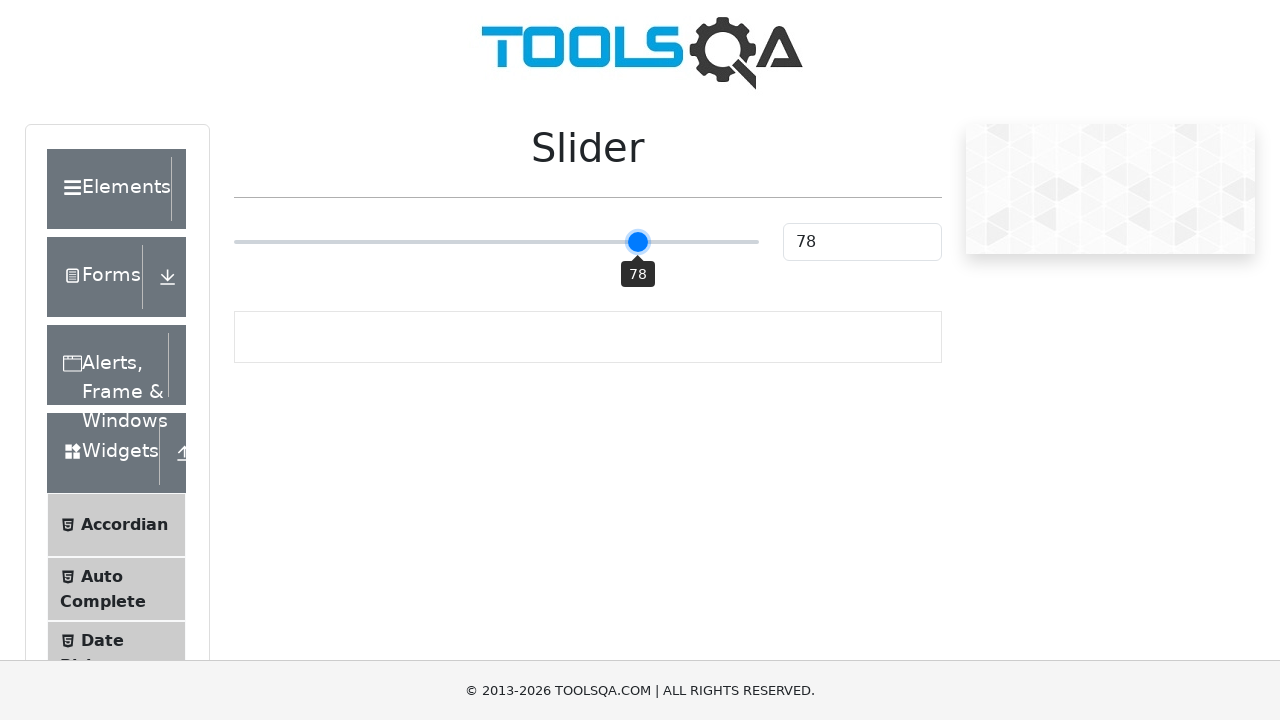

Pressed ArrowRight key (iteration 29/100) on input.range-slider.range-slider--primary
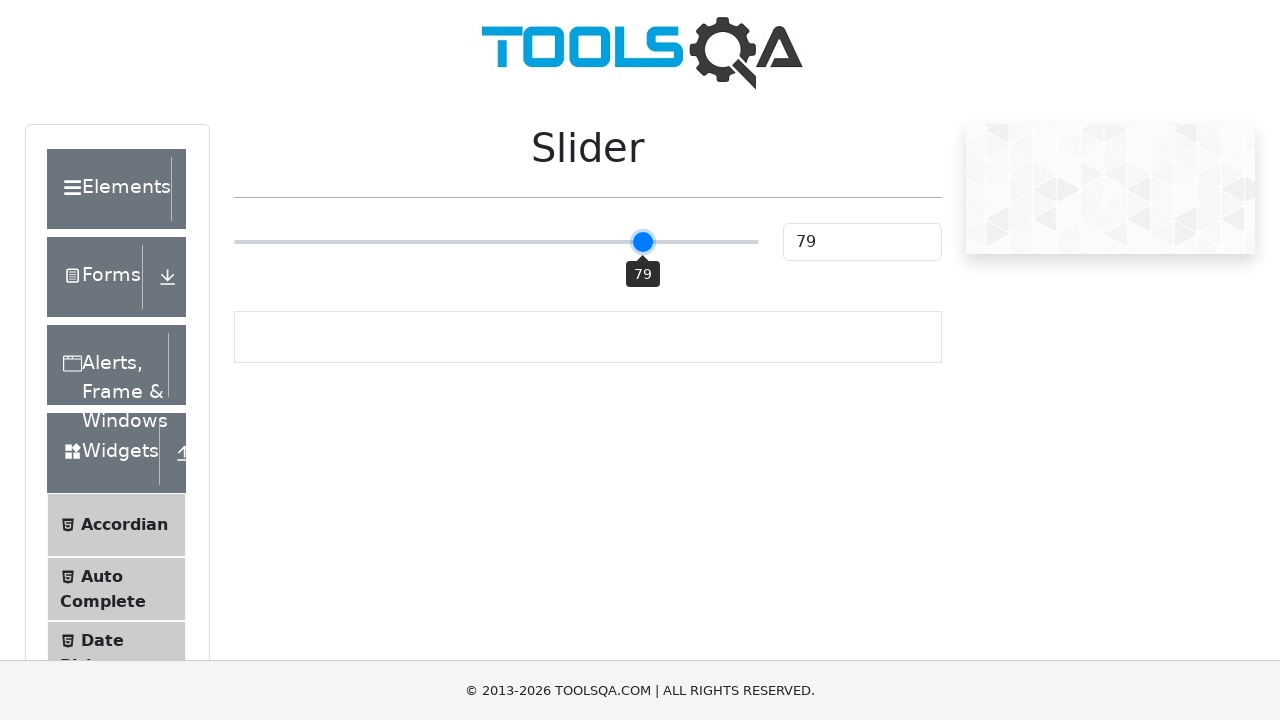

Pressed ArrowRight key (iteration 30/100) on input.range-slider.range-slider--primary
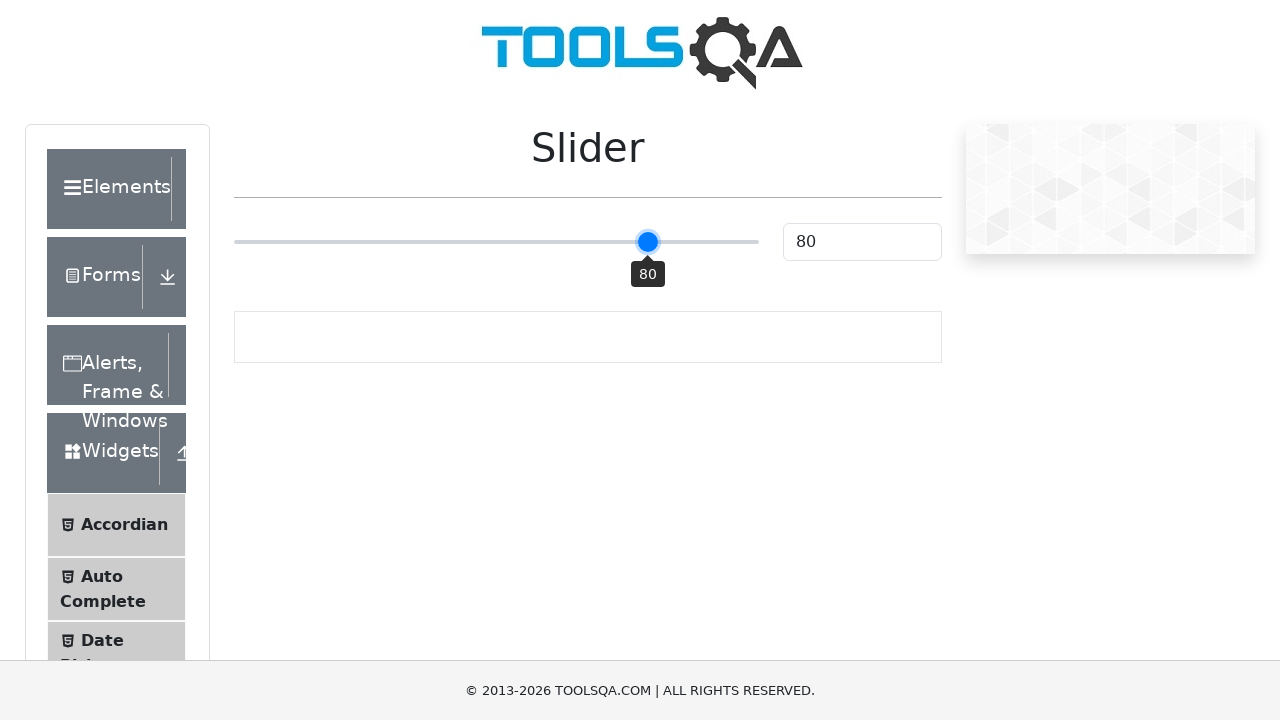

Pressed ArrowRight key (iteration 31/100) on input.range-slider.range-slider--primary
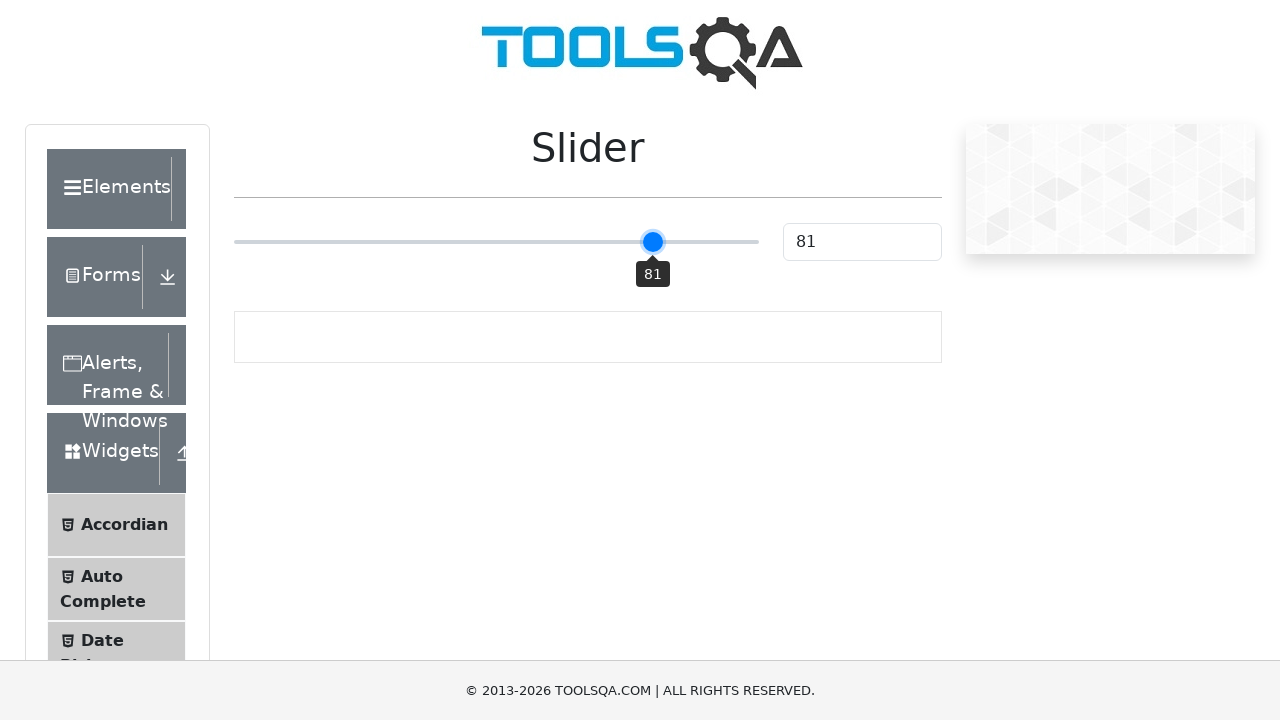

Pressed ArrowRight key (iteration 32/100) on input.range-slider.range-slider--primary
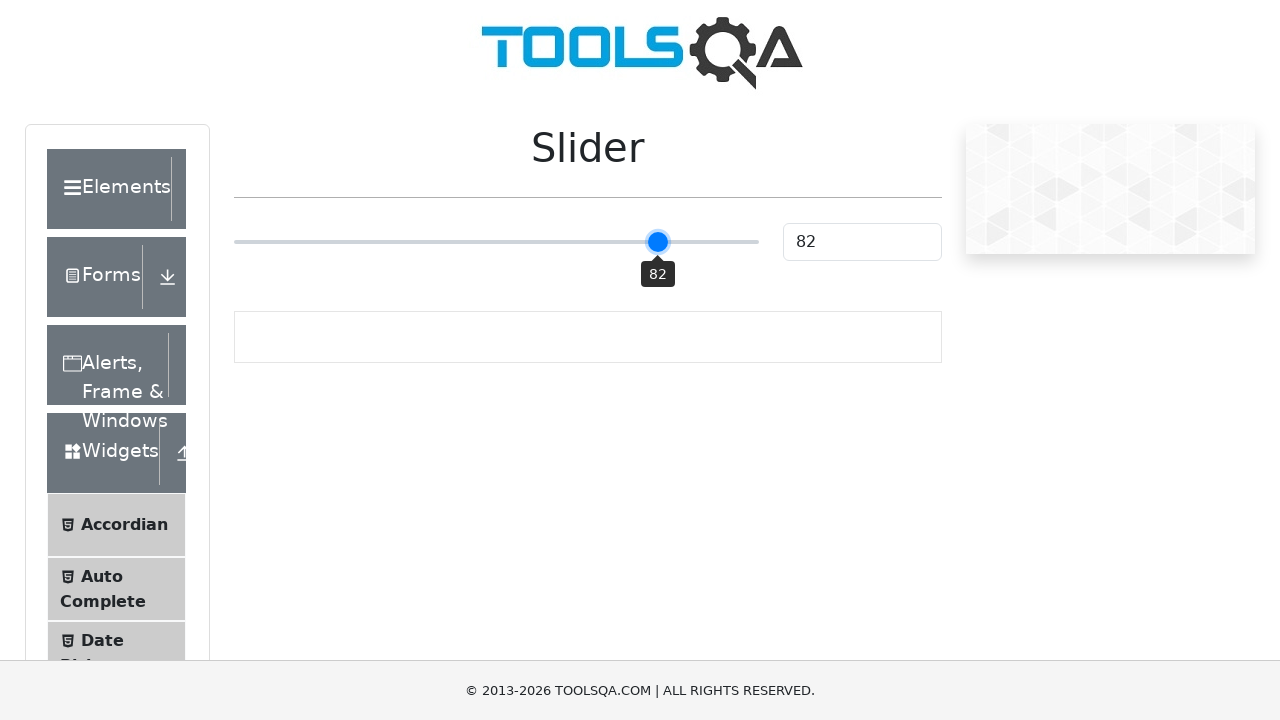

Pressed ArrowRight key (iteration 33/100) on input.range-slider.range-slider--primary
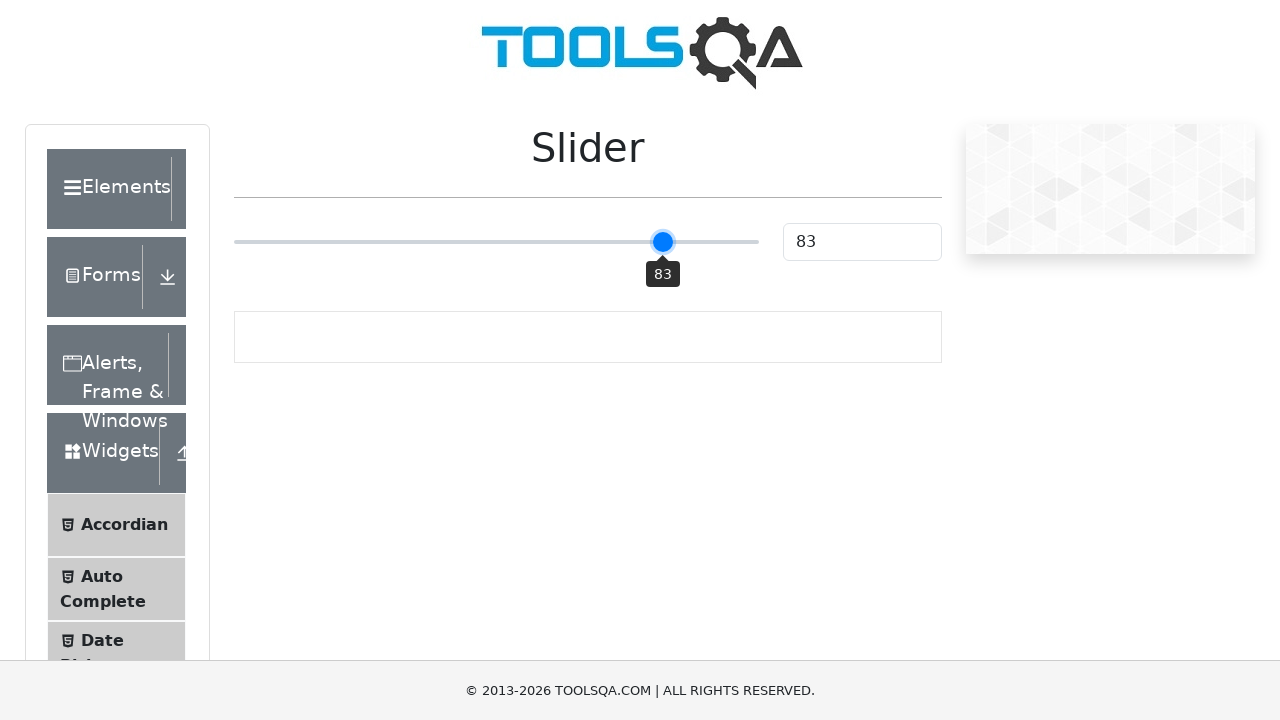

Pressed ArrowRight key (iteration 34/100) on input.range-slider.range-slider--primary
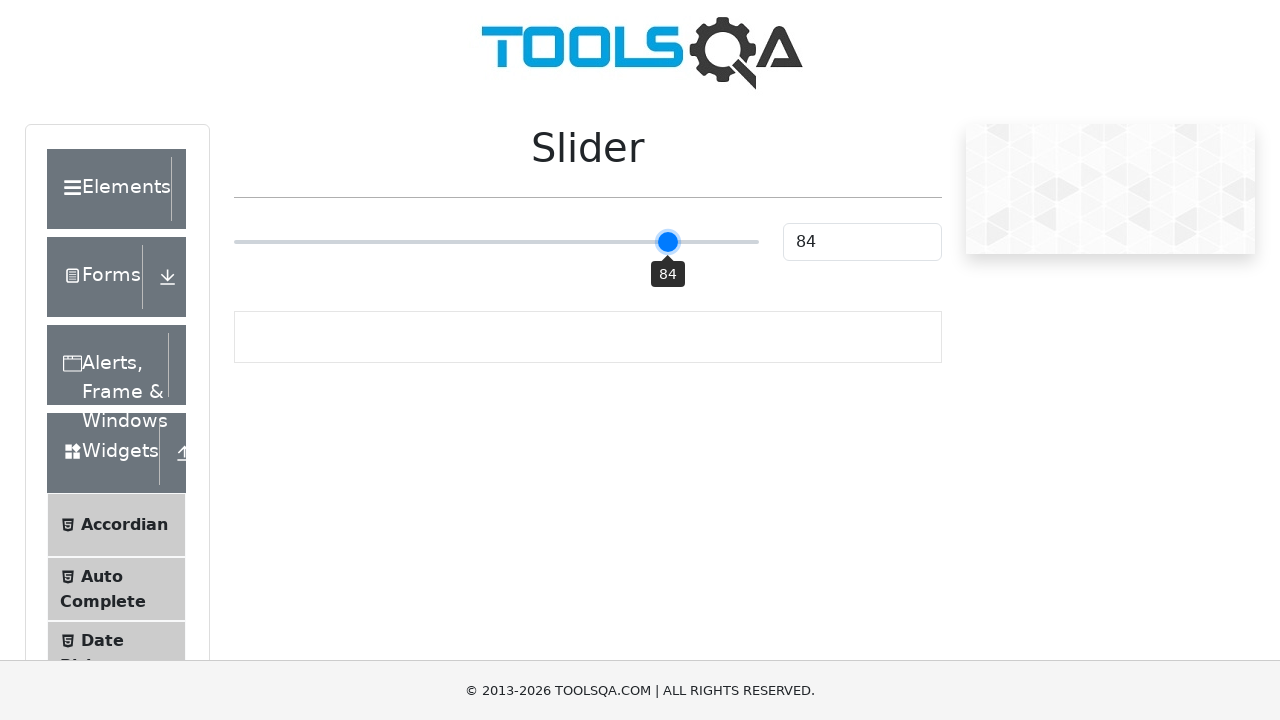

Pressed ArrowRight key (iteration 35/100) on input.range-slider.range-slider--primary
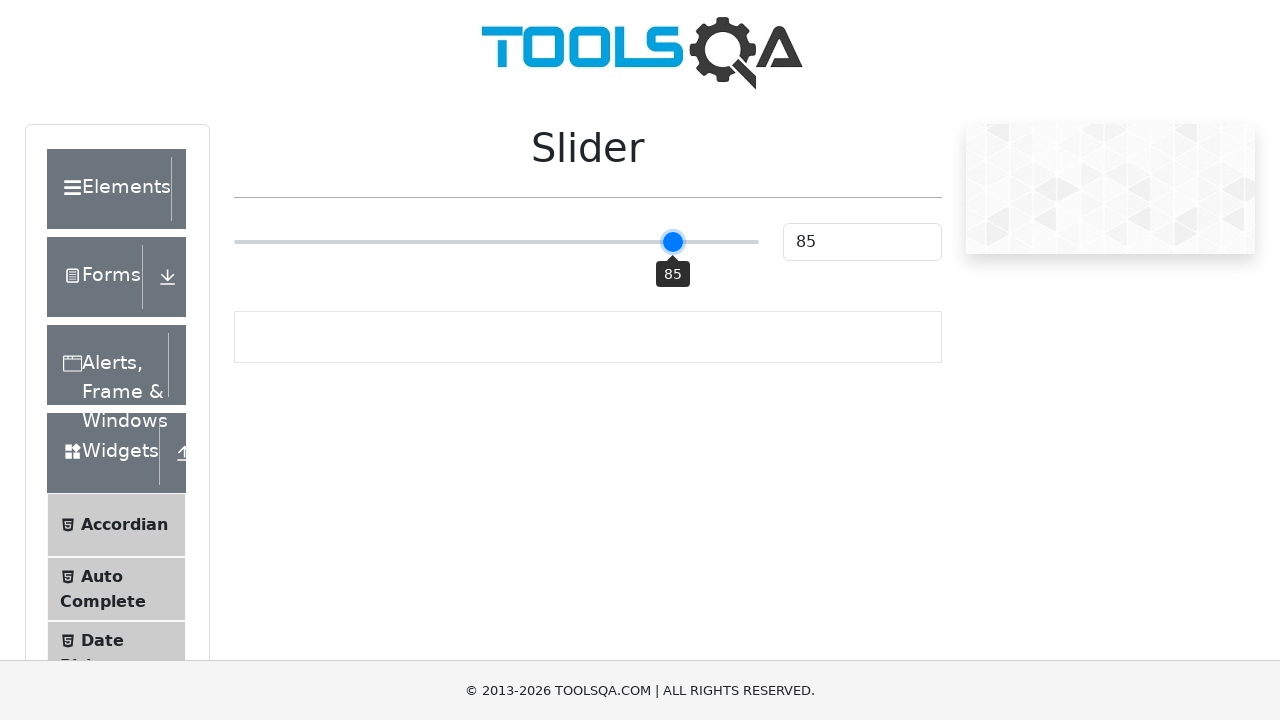

Pressed ArrowRight key (iteration 36/100) on input.range-slider.range-slider--primary
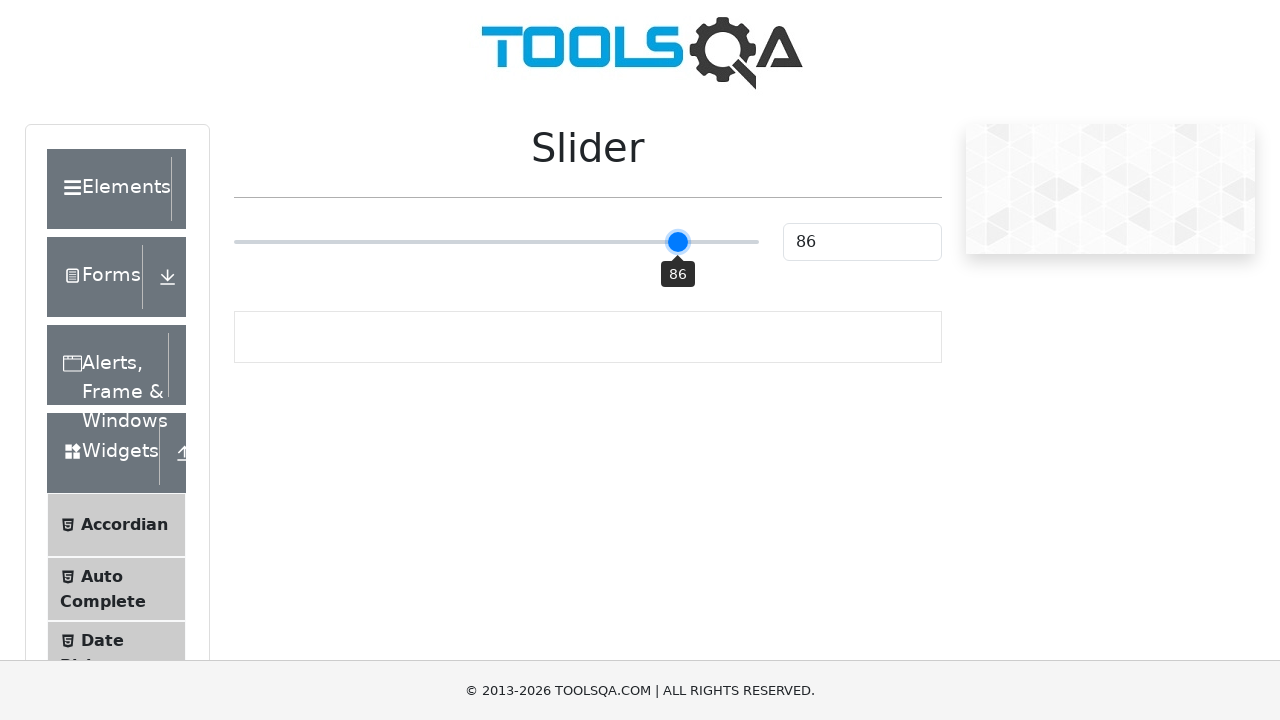

Pressed ArrowRight key (iteration 37/100) on input.range-slider.range-slider--primary
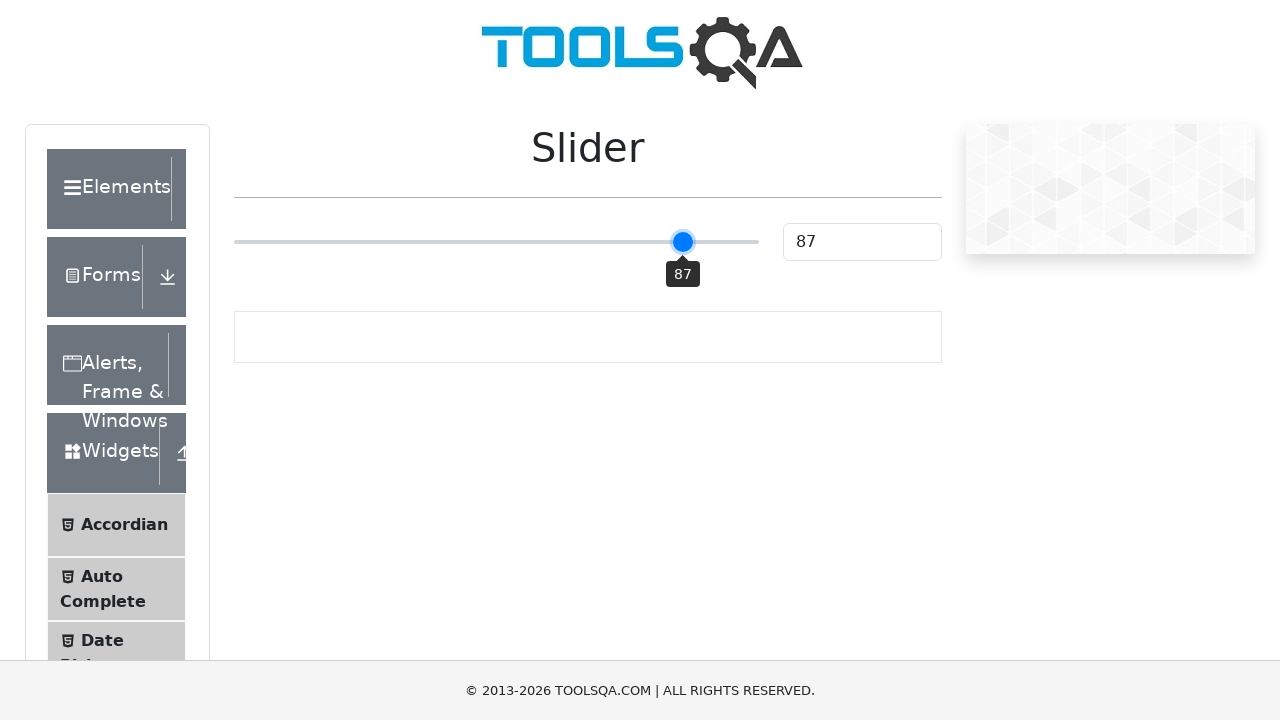

Pressed ArrowRight key (iteration 38/100) on input.range-slider.range-slider--primary
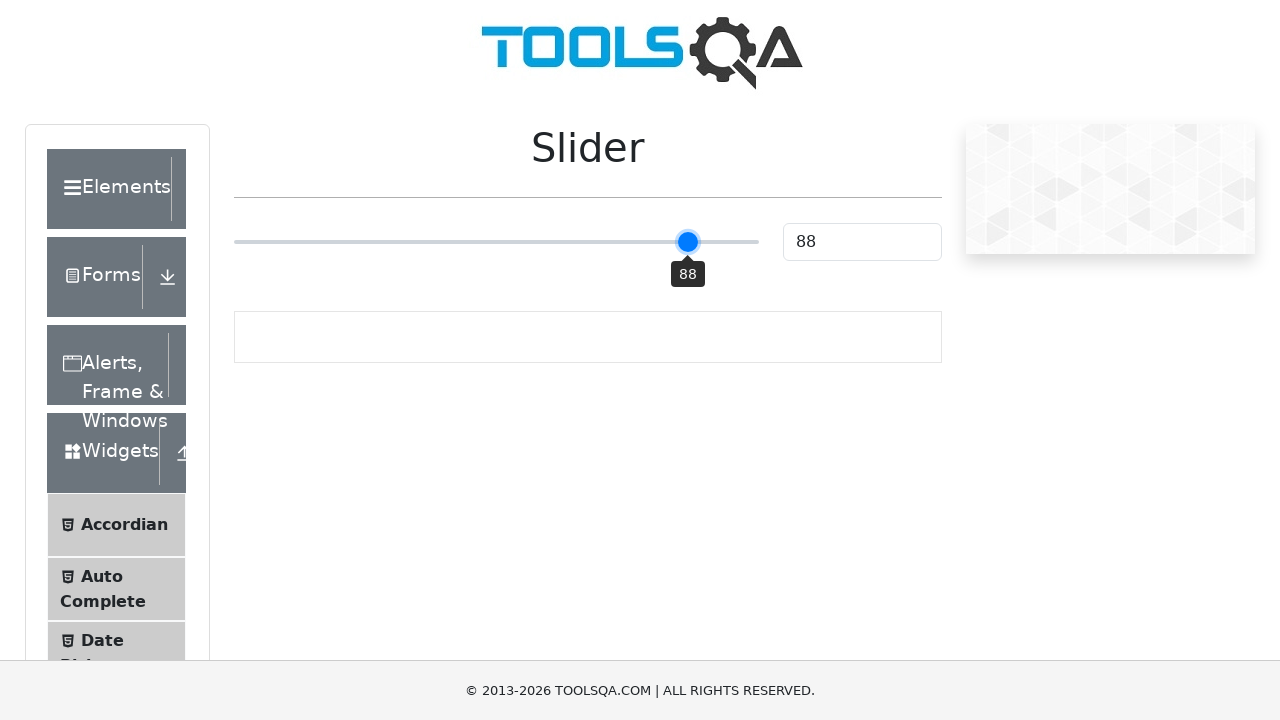

Pressed ArrowRight key (iteration 39/100) on input.range-slider.range-slider--primary
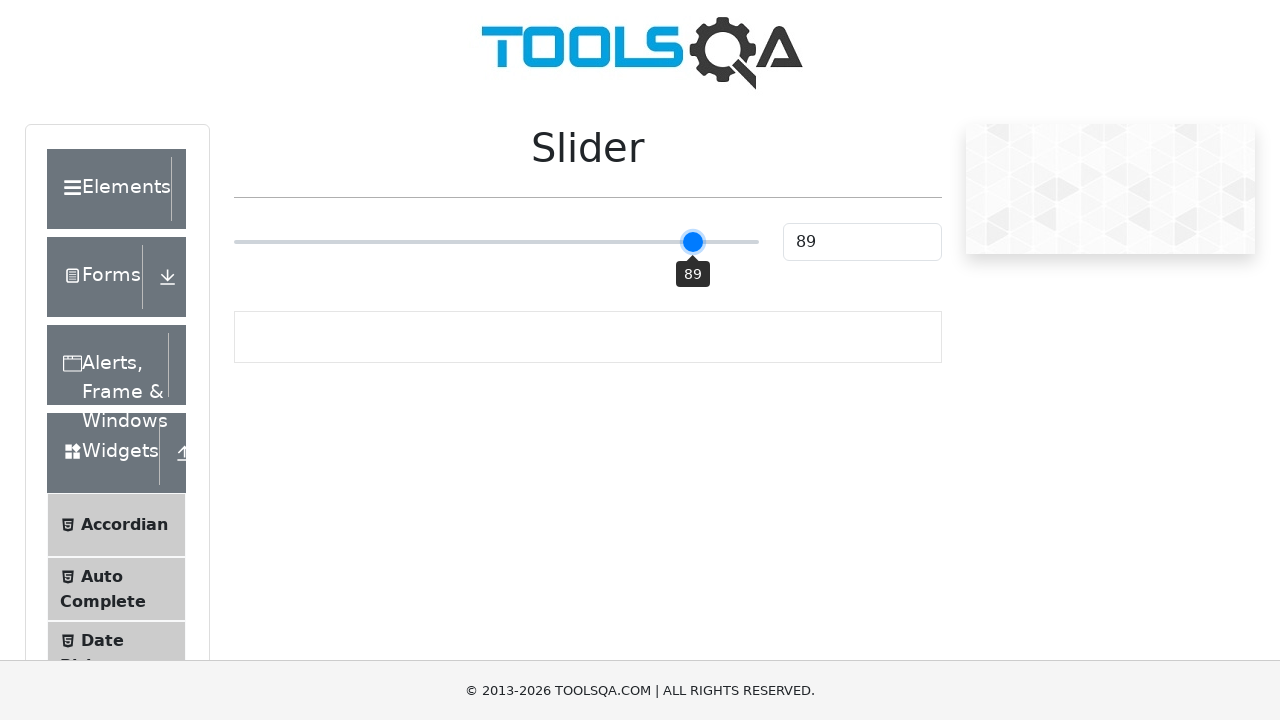

Pressed ArrowRight key (iteration 40/100) on input.range-slider.range-slider--primary
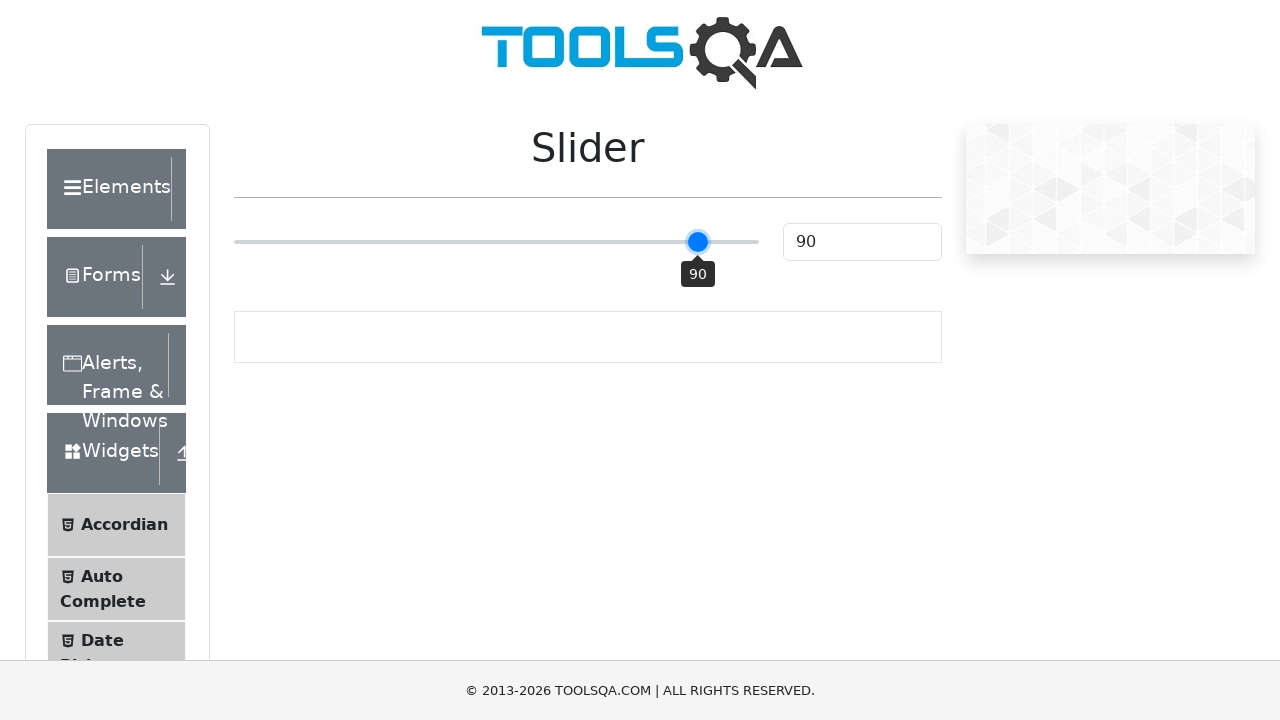

Pressed ArrowRight key (iteration 41/100) on input.range-slider.range-slider--primary
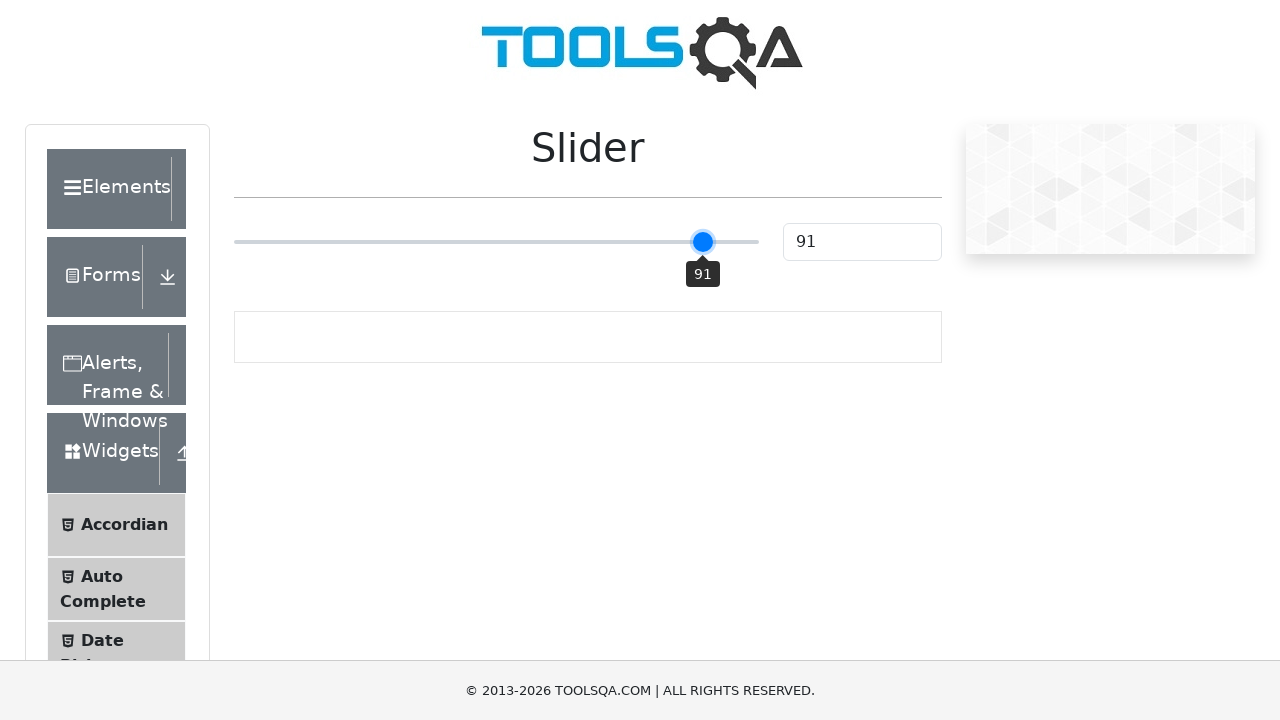

Pressed ArrowRight key (iteration 42/100) on input.range-slider.range-slider--primary
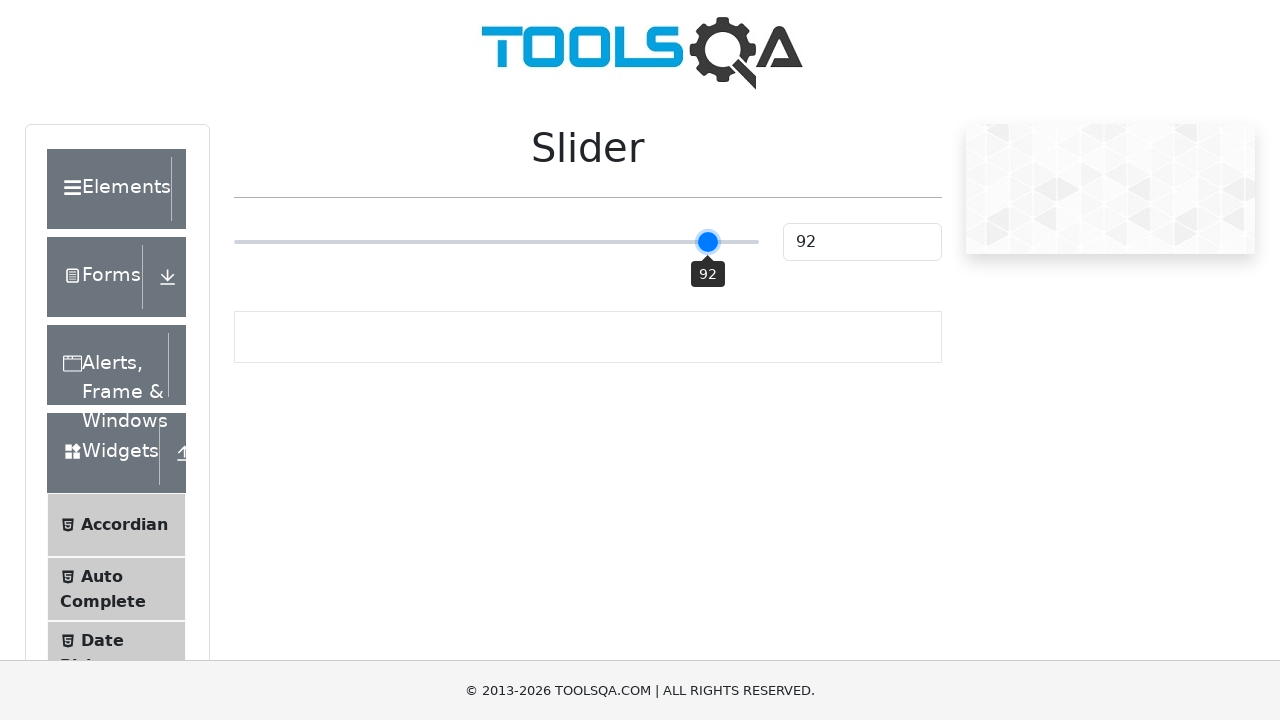

Pressed ArrowRight key (iteration 43/100) on input.range-slider.range-slider--primary
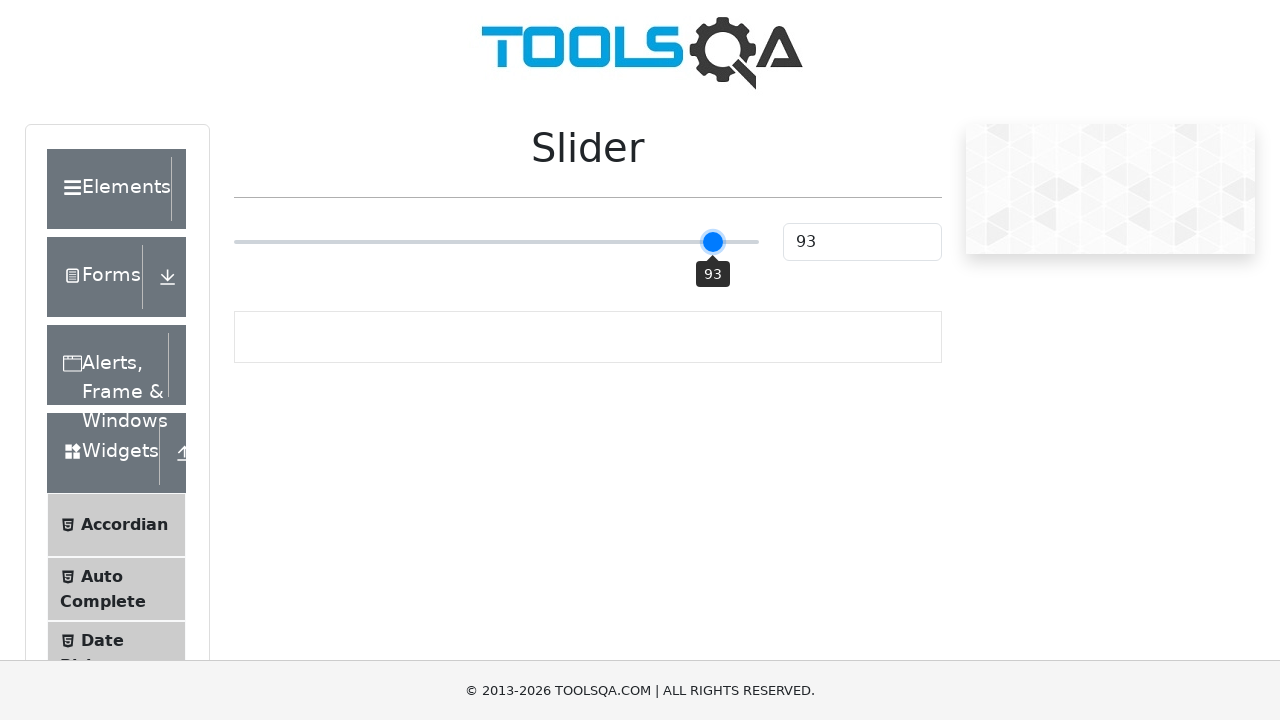

Pressed ArrowRight key (iteration 44/100) on input.range-slider.range-slider--primary
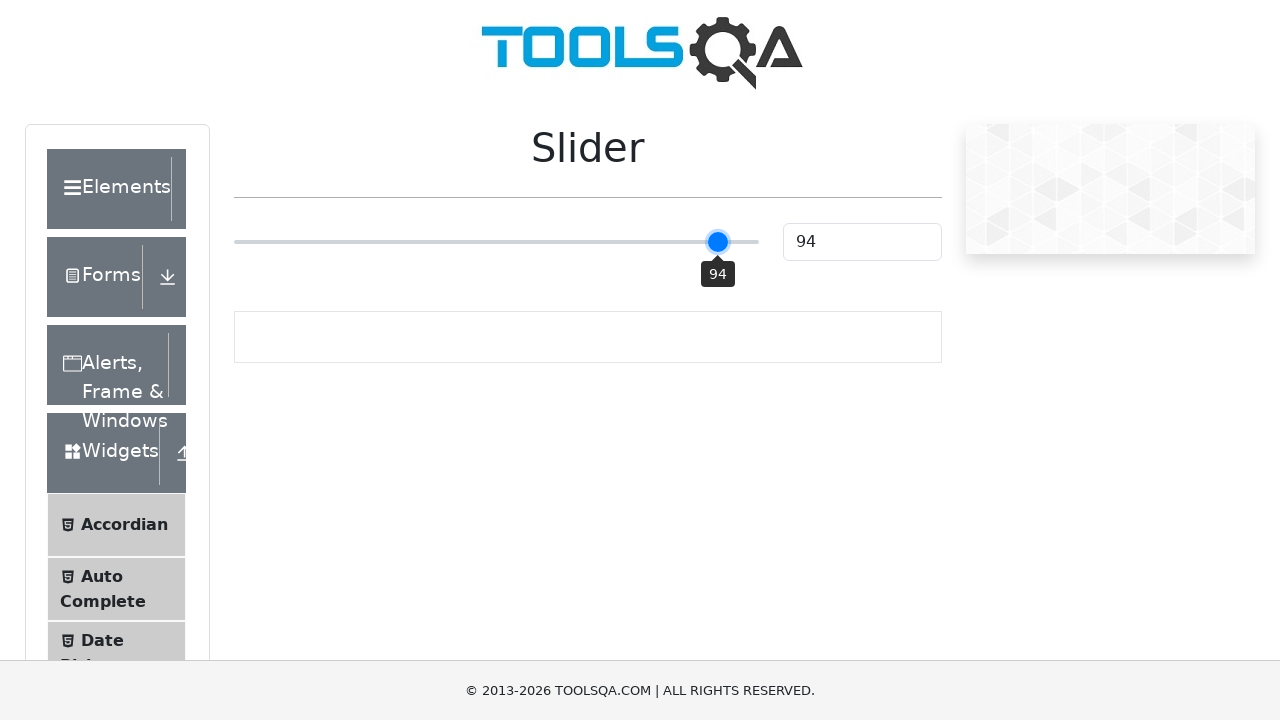

Pressed ArrowRight key (iteration 45/100) on input.range-slider.range-slider--primary
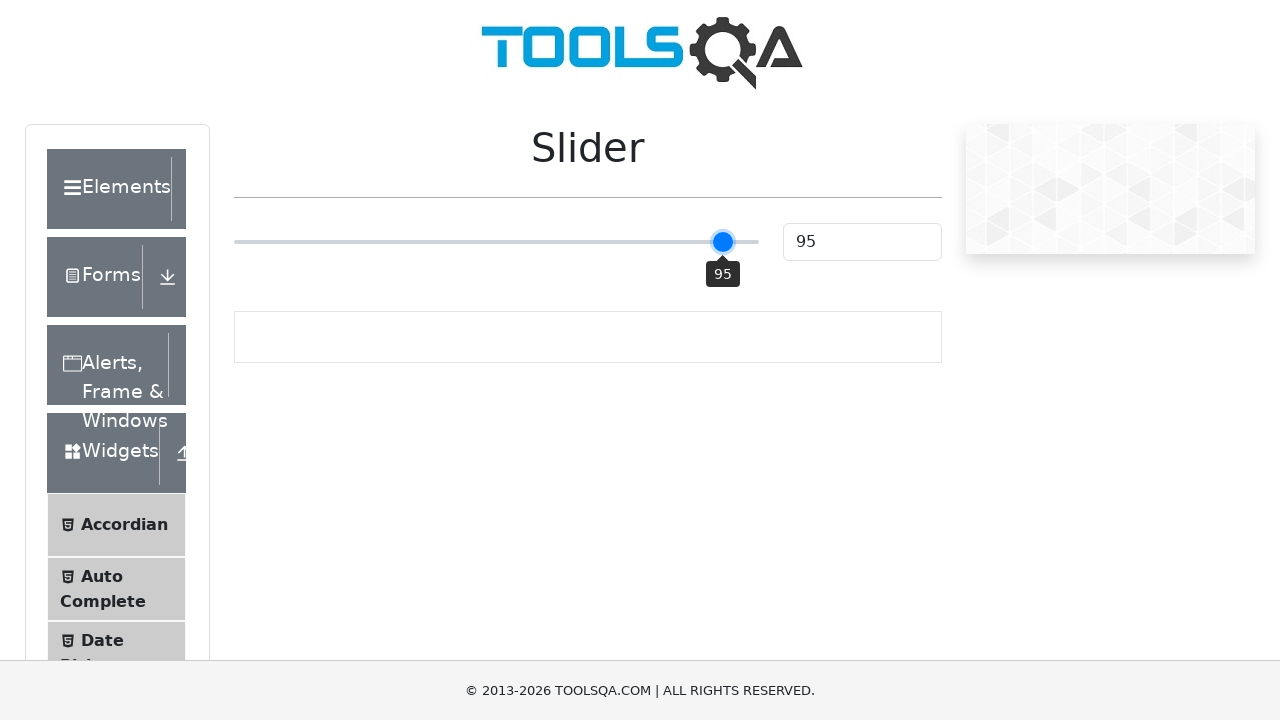

Pressed ArrowRight key (iteration 46/100) on input.range-slider.range-slider--primary
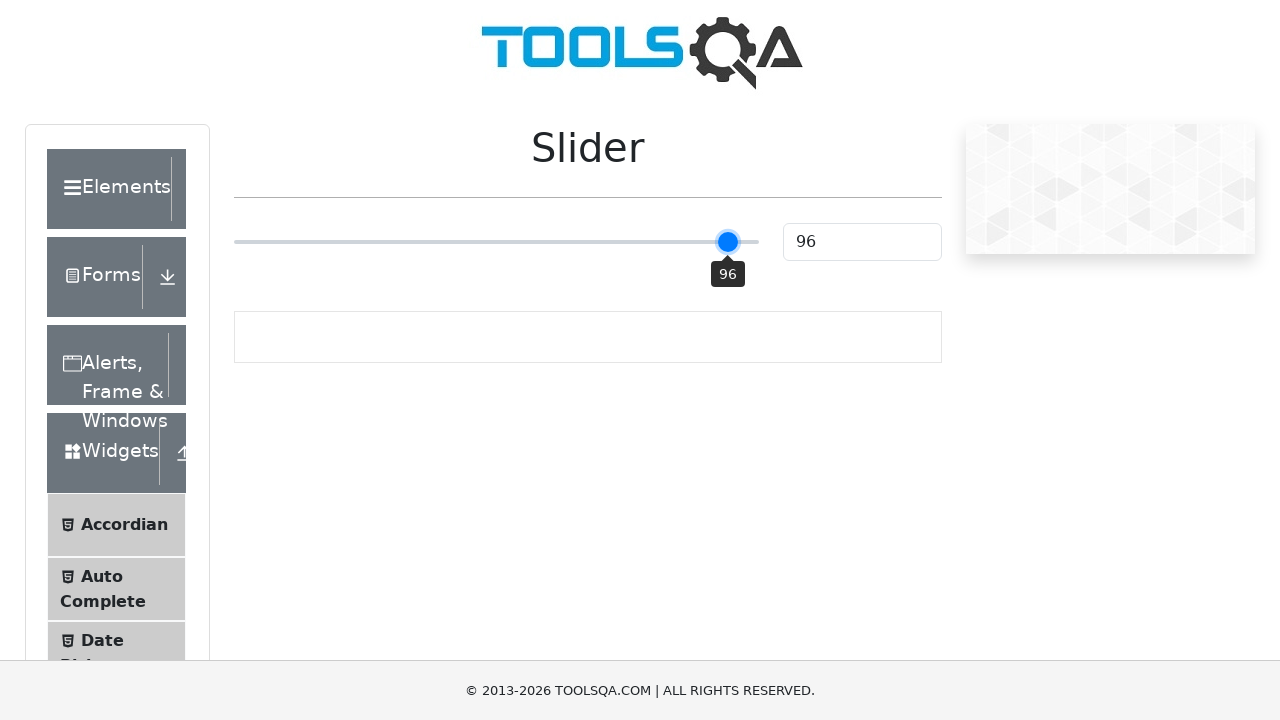

Pressed ArrowRight key (iteration 47/100) on input.range-slider.range-slider--primary
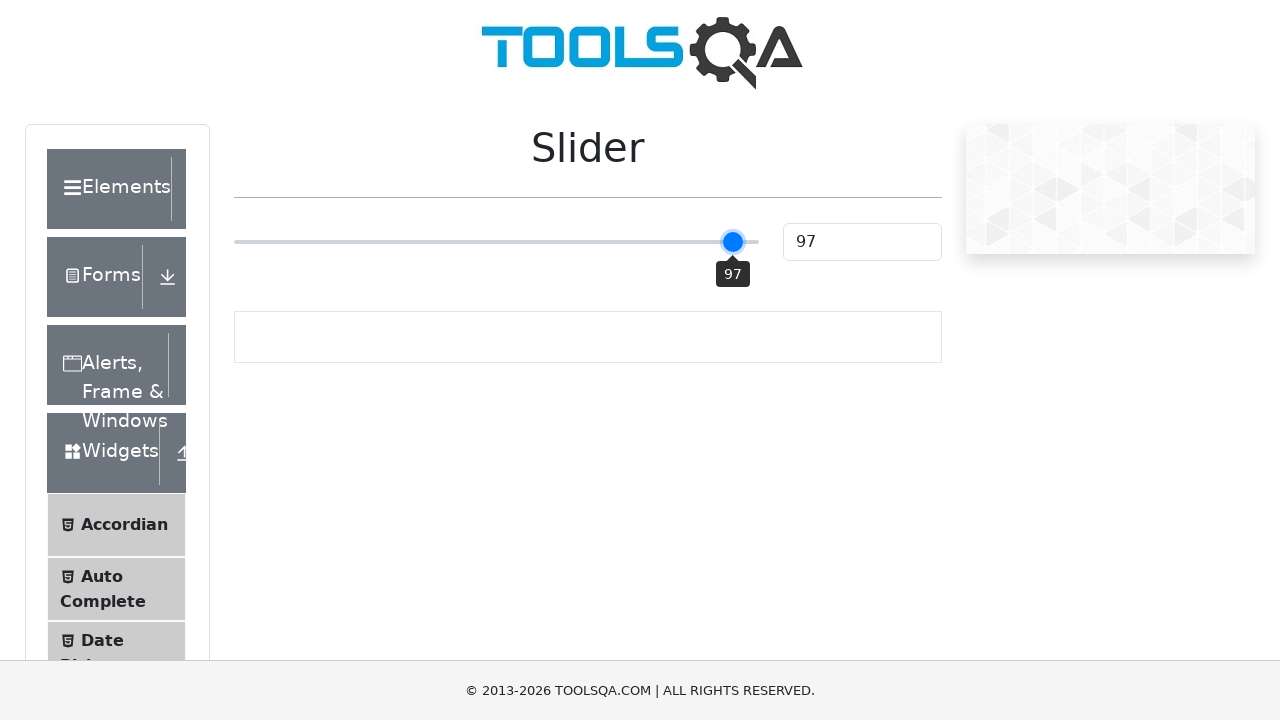

Pressed ArrowRight key (iteration 48/100) on input.range-slider.range-slider--primary
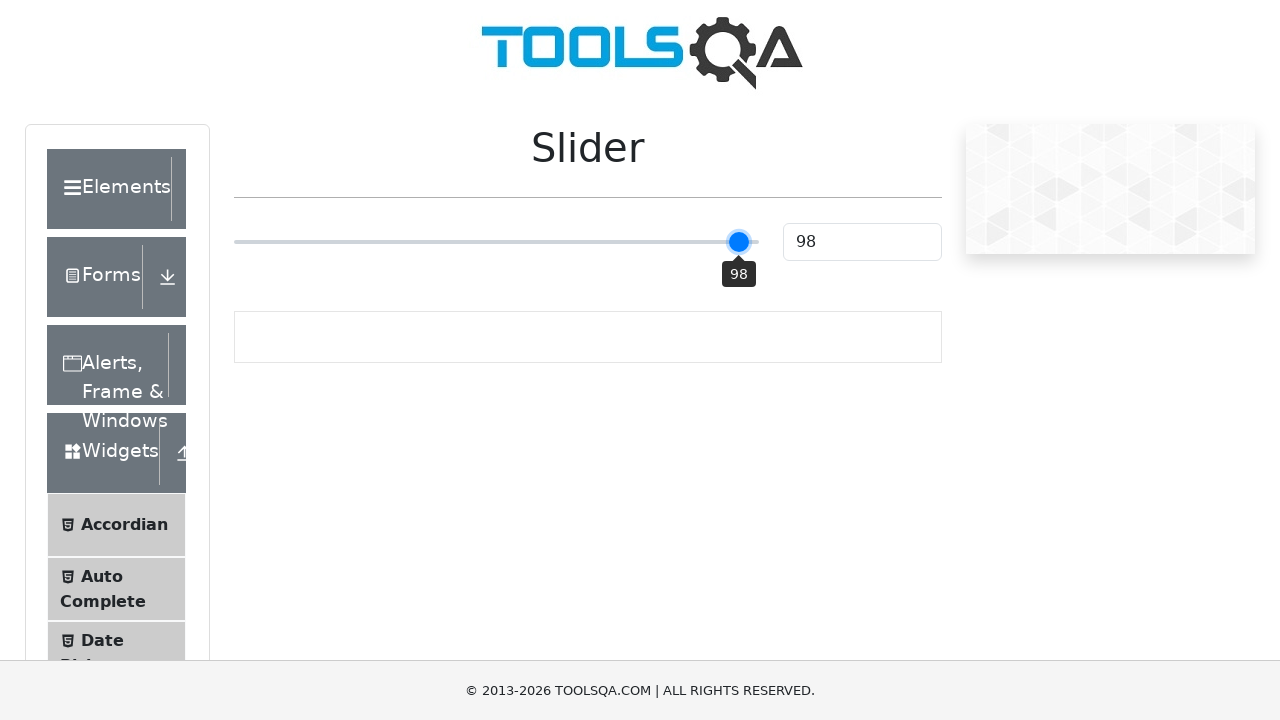

Pressed ArrowRight key (iteration 49/100) on input.range-slider.range-slider--primary
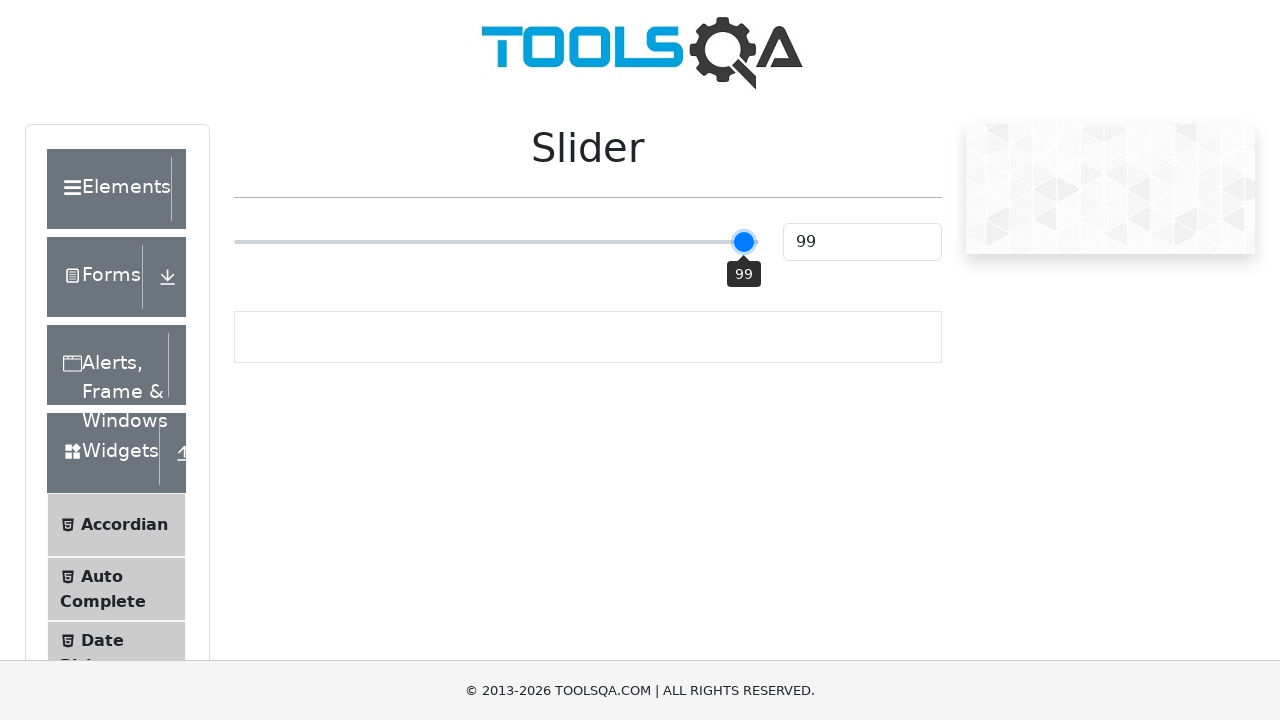

Pressed ArrowRight key (iteration 50/100) on input.range-slider.range-slider--primary
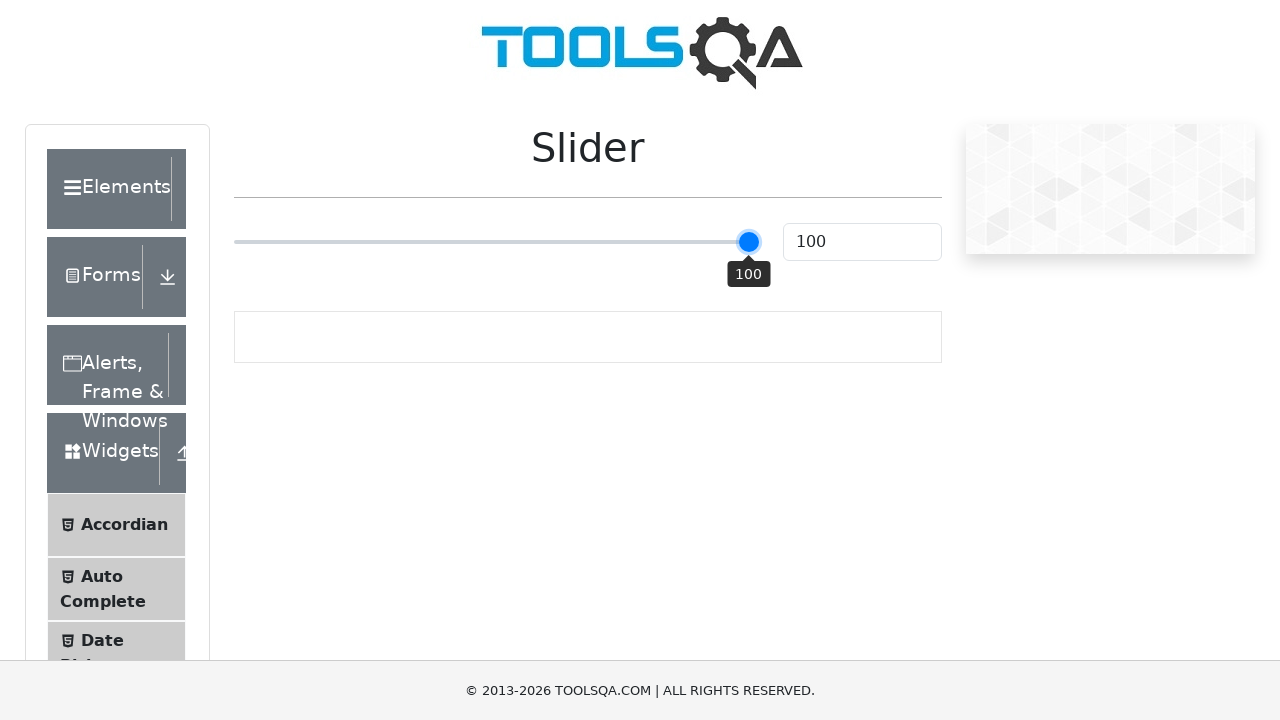

Pressed ArrowRight key (iteration 51/100) on input.range-slider.range-slider--primary
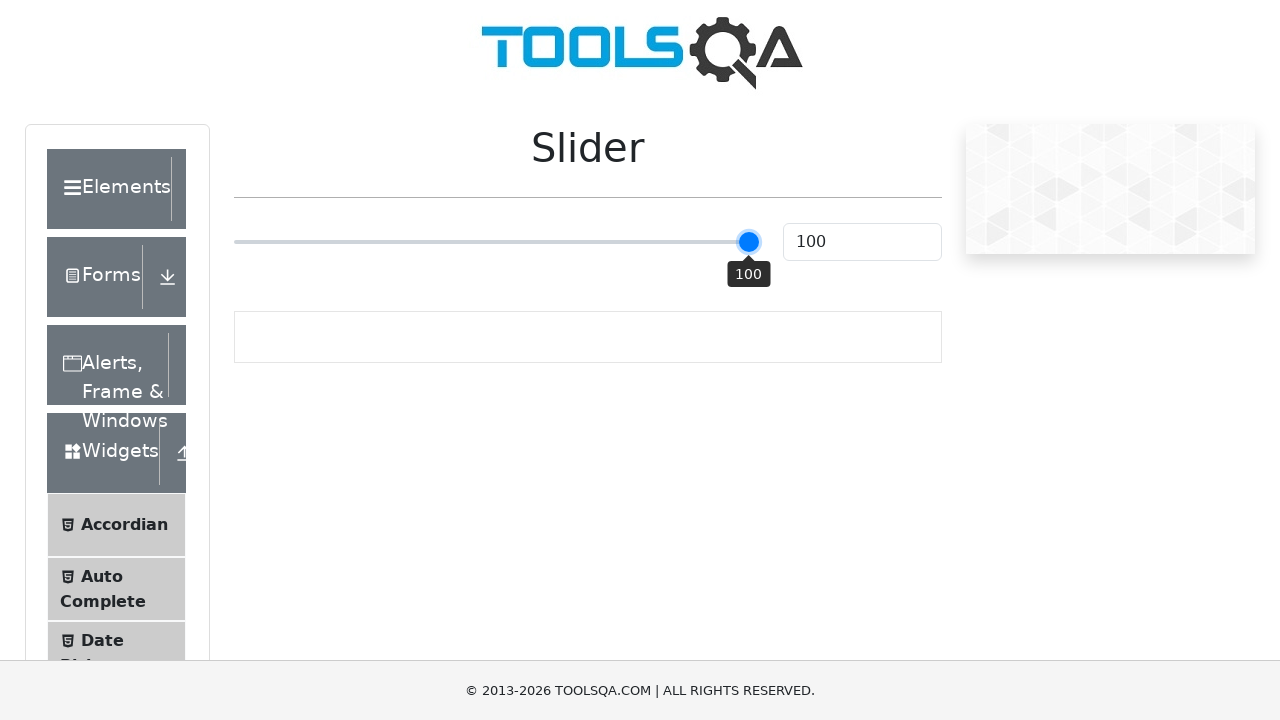

Pressed ArrowRight key (iteration 52/100) on input.range-slider.range-slider--primary
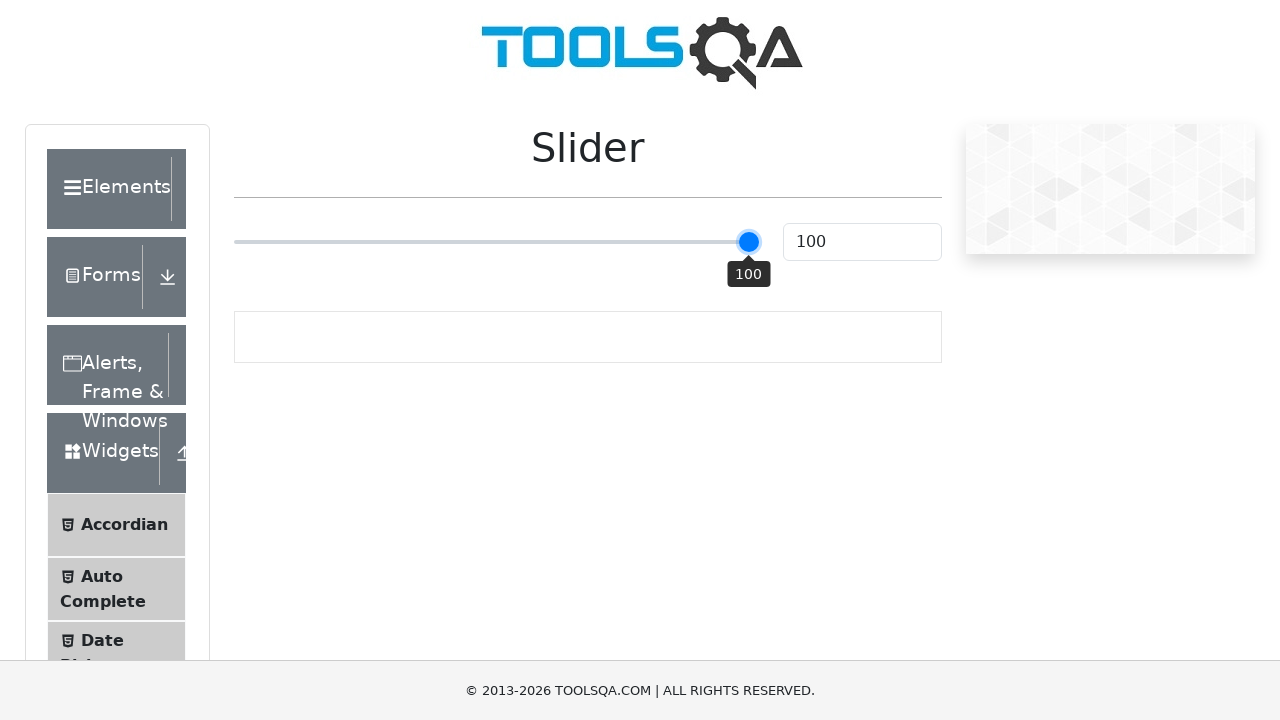

Pressed ArrowRight key (iteration 53/100) on input.range-slider.range-slider--primary
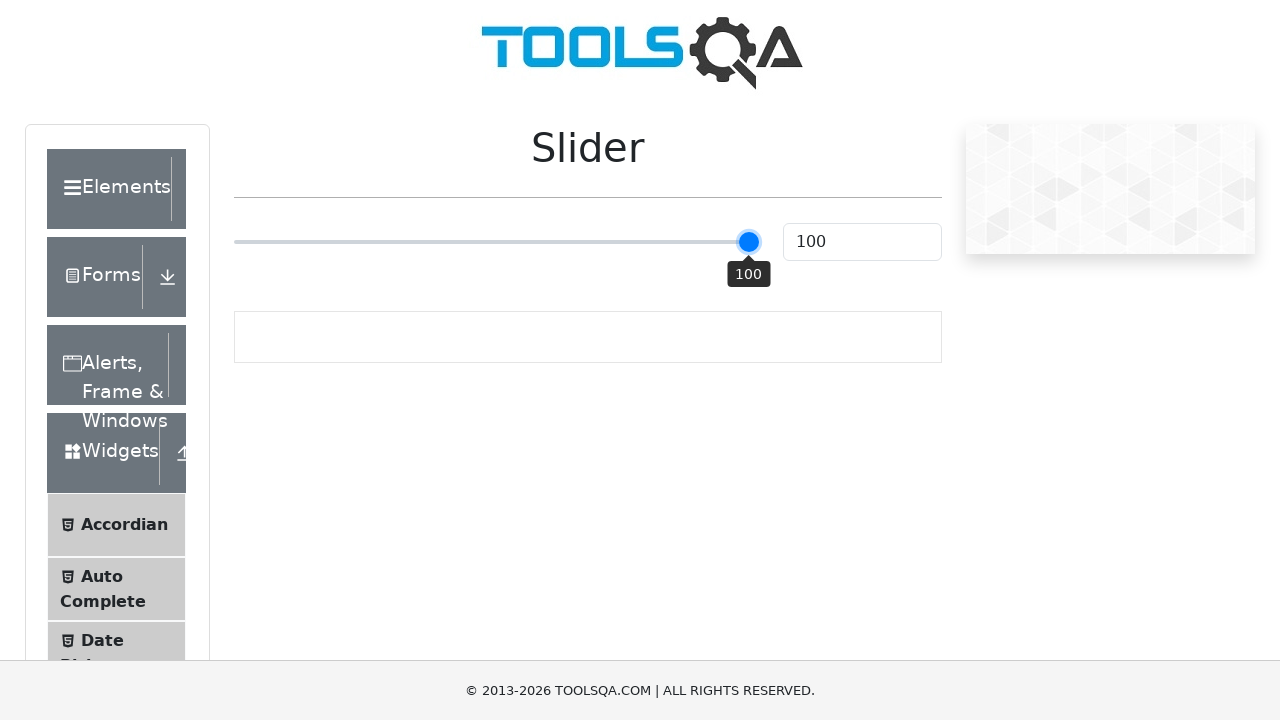

Pressed ArrowRight key (iteration 54/100) on input.range-slider.range-slider--primary
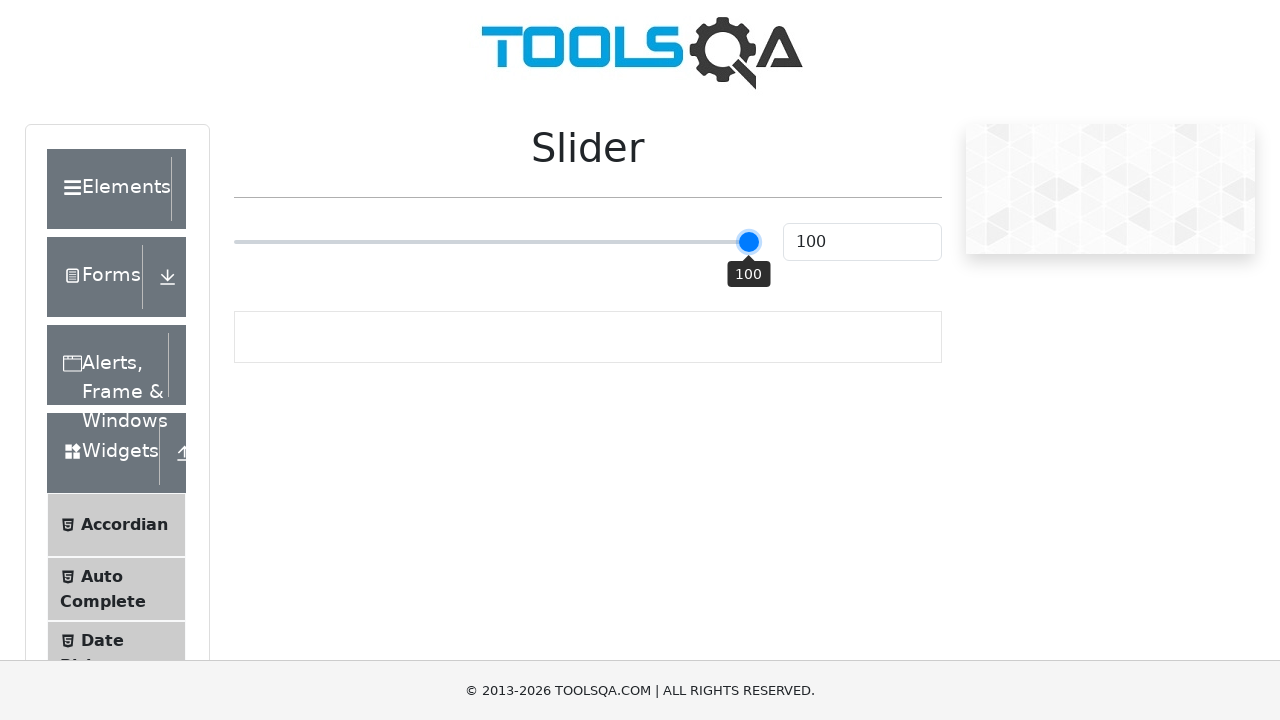

Pressed ArrowRight key (iteration 55/100) on input.range-slider.range-slider--primary
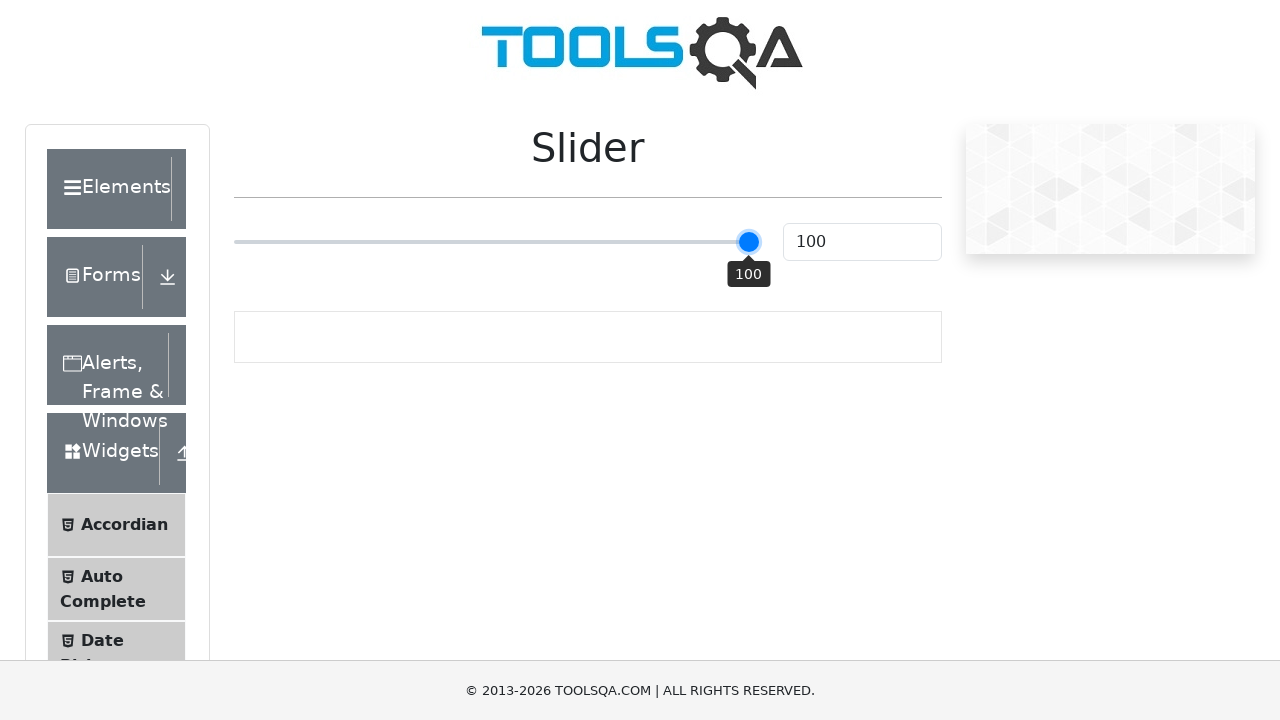

Pressed ArrowRight key (iteration 56/100) on input.range-slider.range-slider--primary
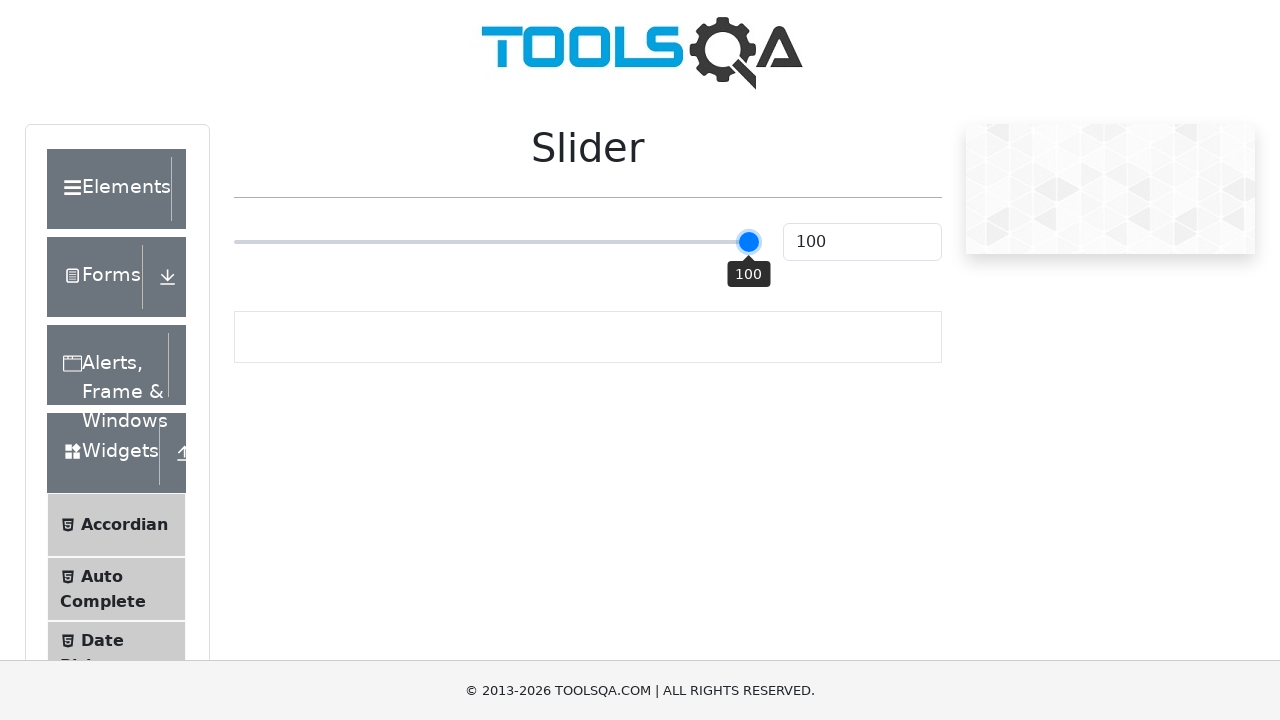

Pressed ArrowRight key (iteration 57/100) on input.range-slider.range-slider--primary
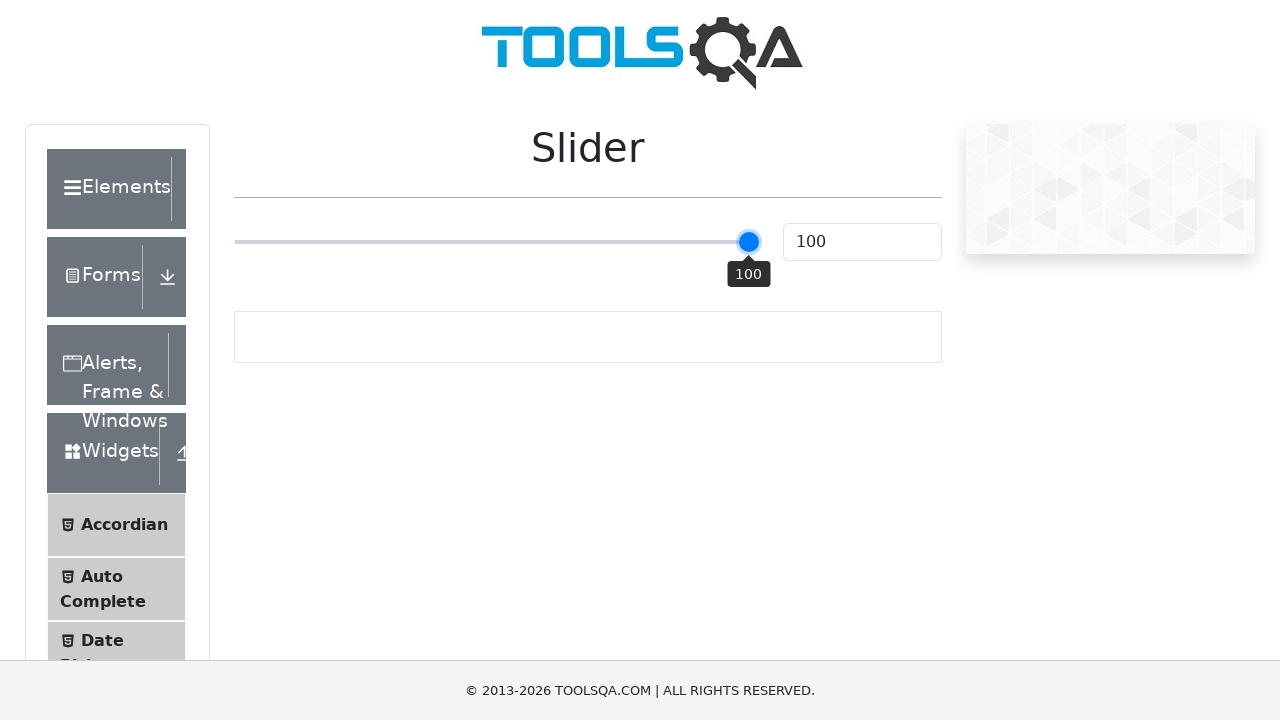

Pressed ArrowRight key (iteration 58/100) on input.range-slider.range-slider--primary
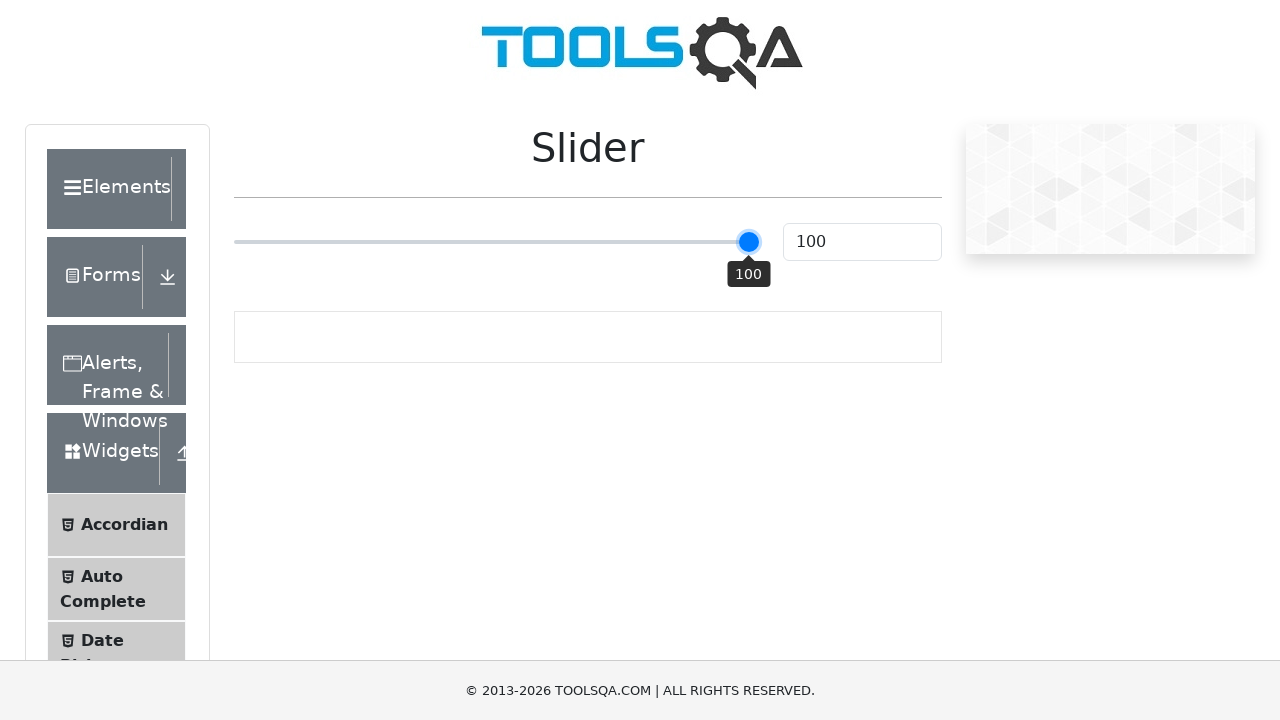

Pressed ArrowRight key (iteration 59/100) on input.range-slider.range-slider--primary
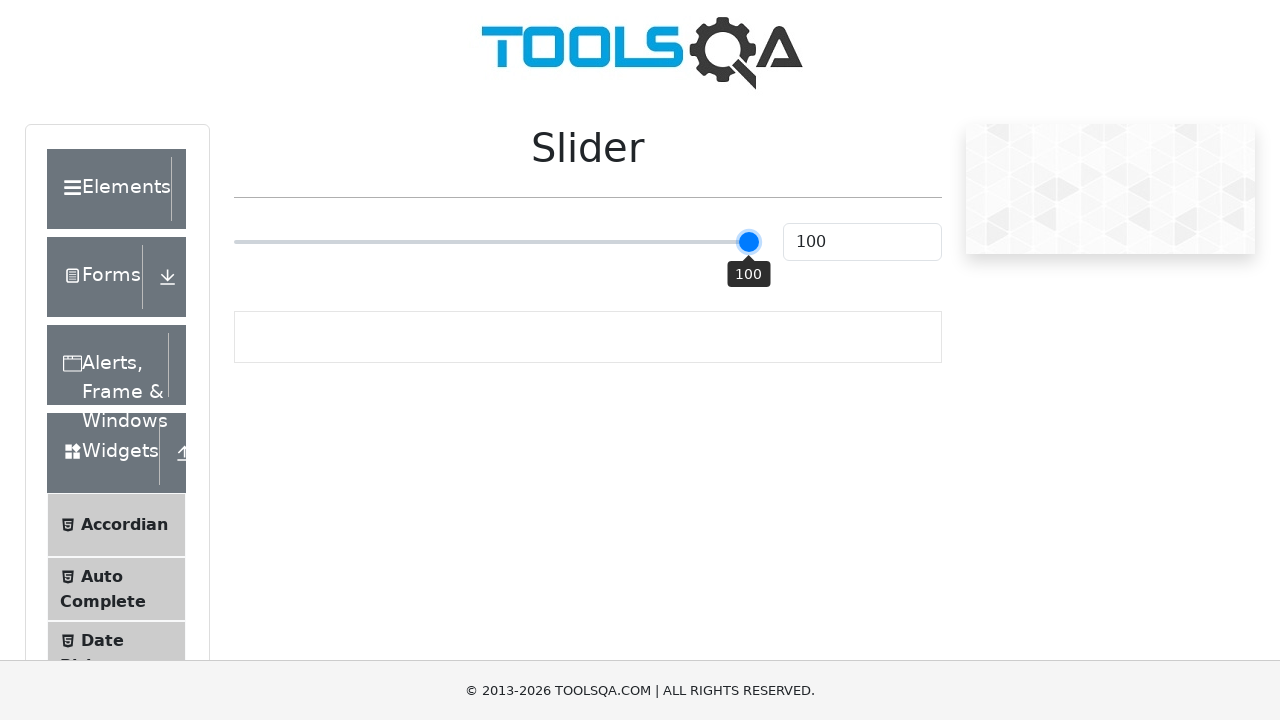

Pressed ArrowRight key (iteration 60/100) on input.range-slider.range-slider--primary
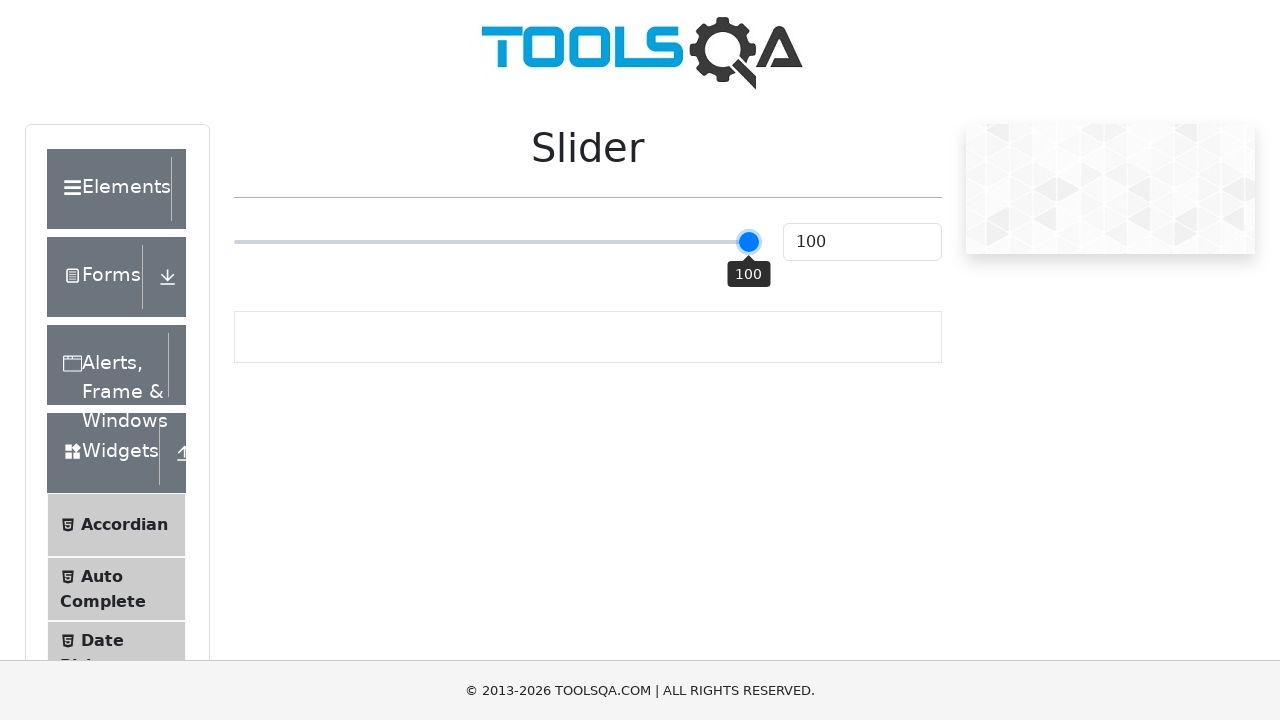

Pressed ArrowRight key (iteration 61/100) on input.range-slider.range-slider--primary
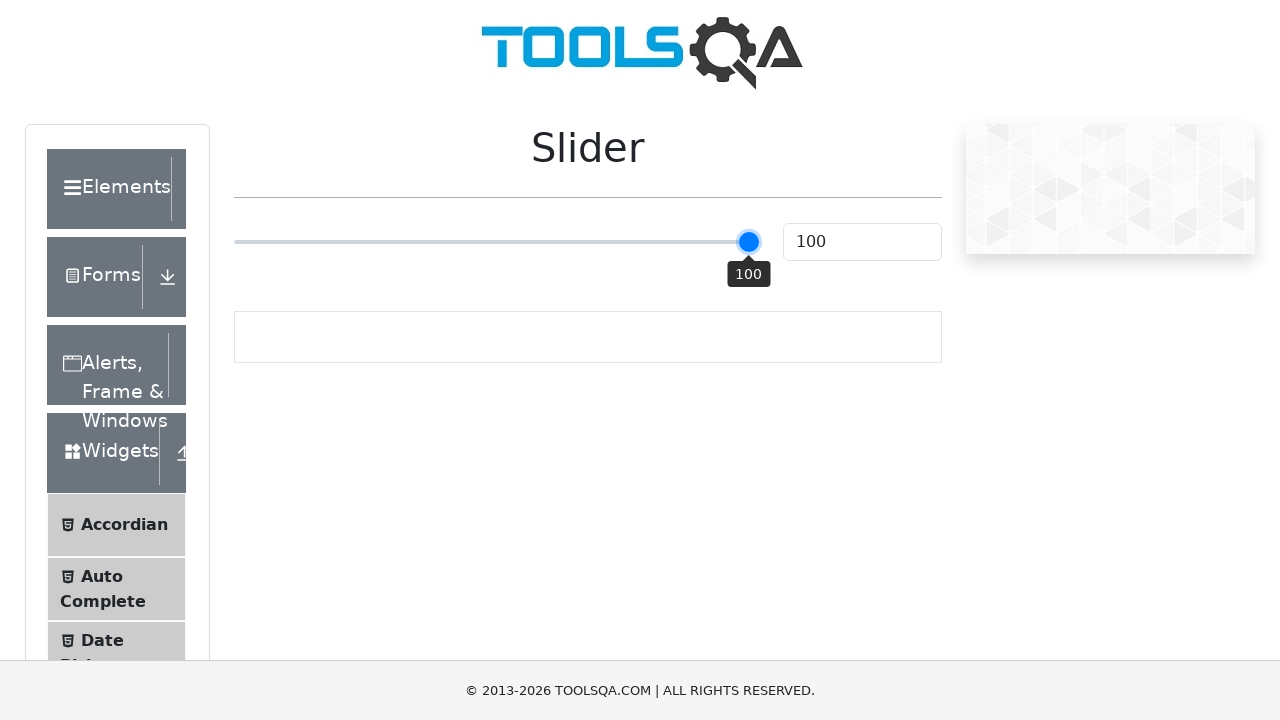

Pressed ArrowRight key (iteration 62/100) on input.range-slider.range-slider--primary
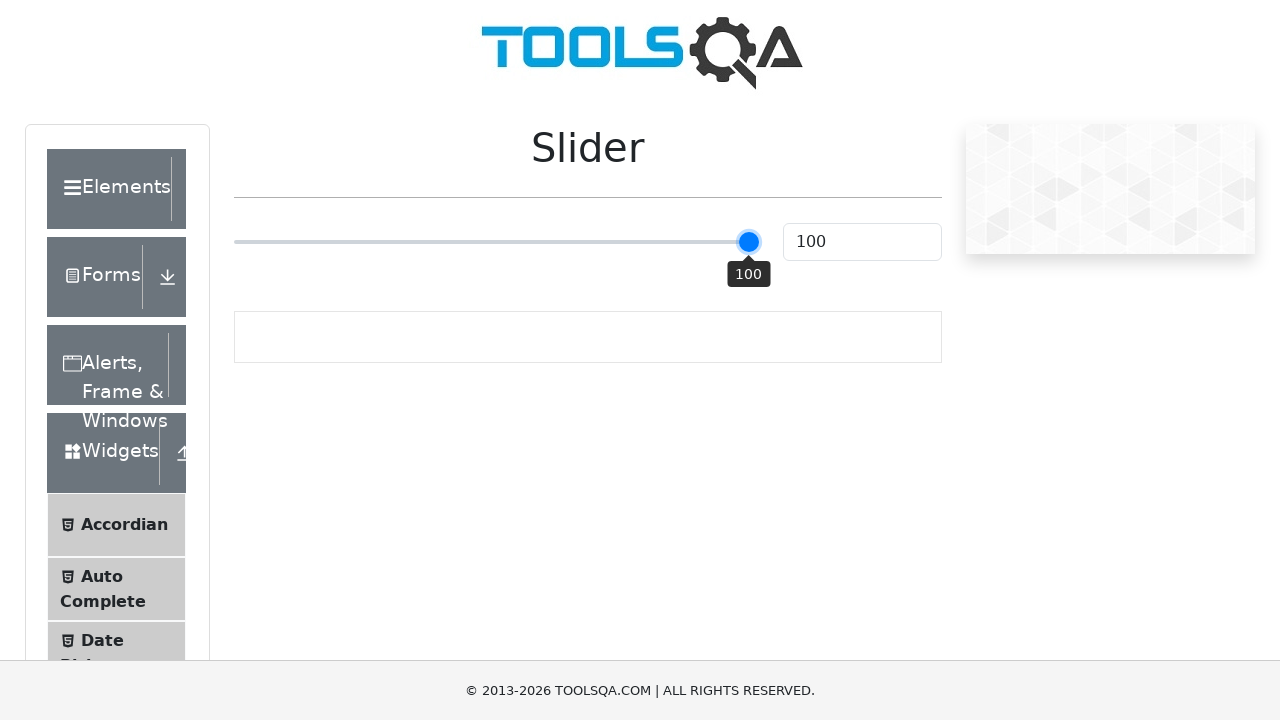

Pressed ArrowRight key (iteration 63/100) on input.range-slider.range-slider--primary
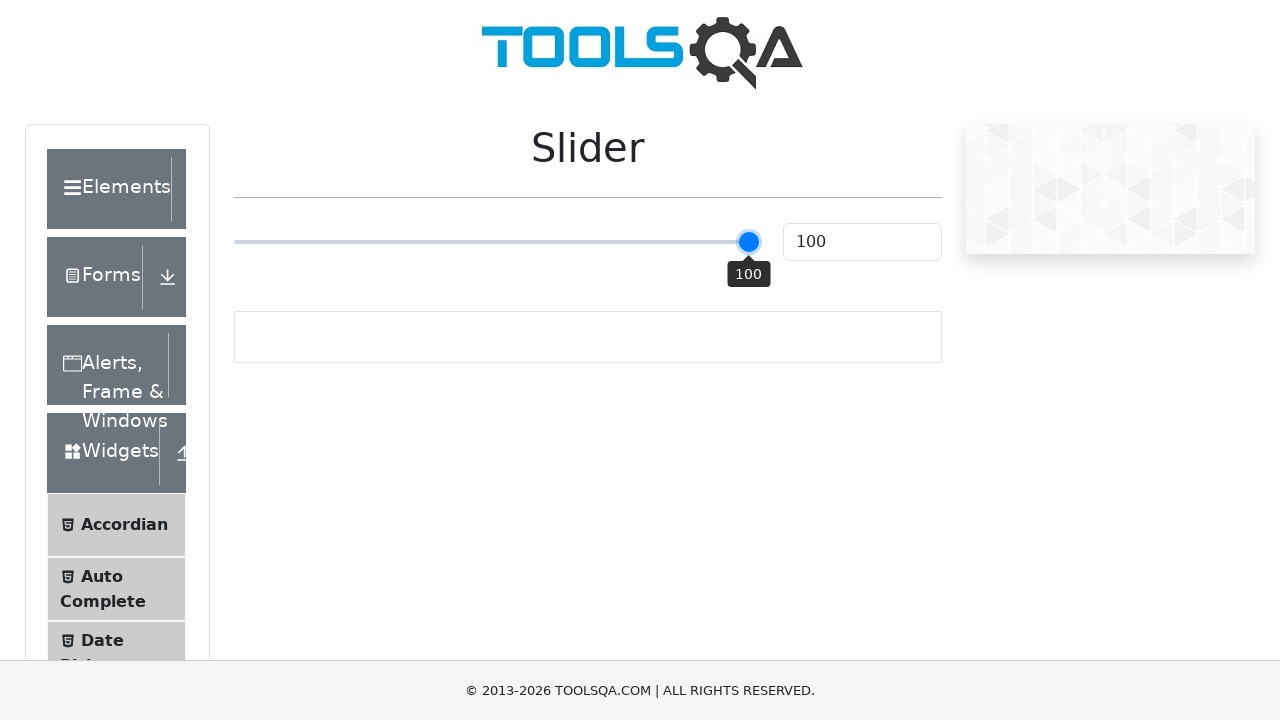

Pressed ArrowRight key (iteration 64/100) on input.range-slider.range-slider--primary
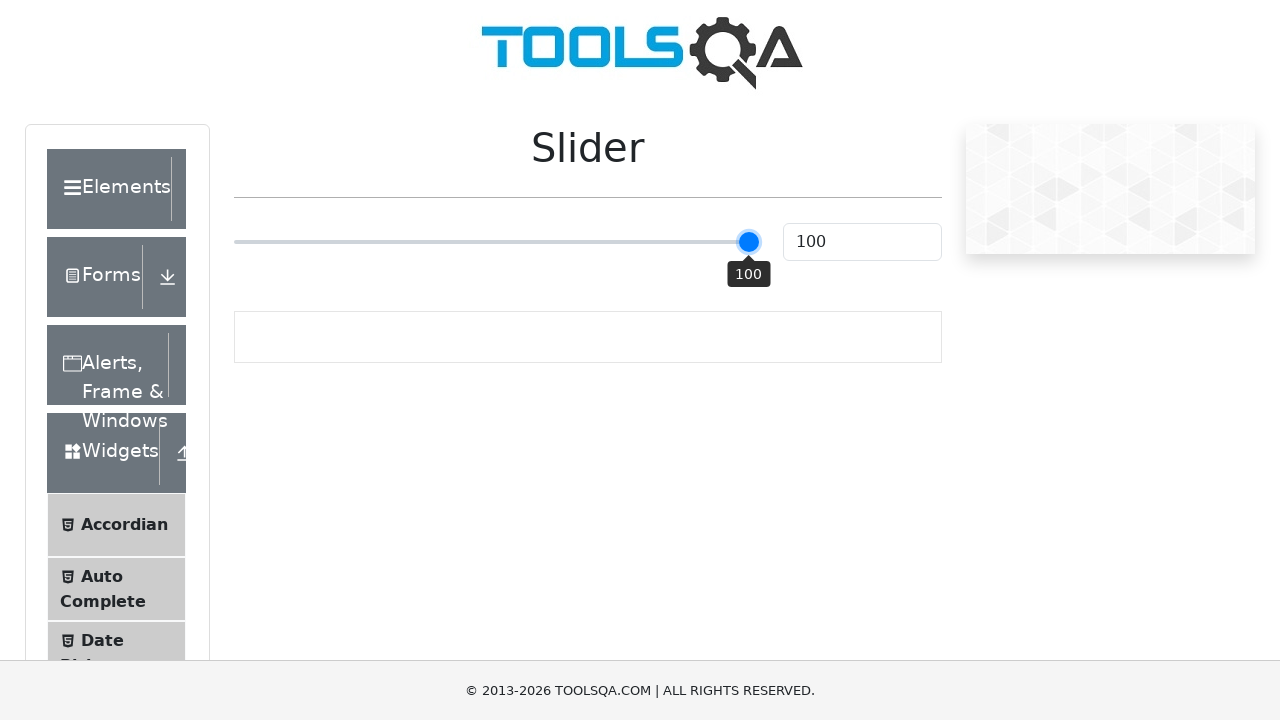

Pressed ArrowRight key (iteration 65/100) on input.range-slider.range-slider--primary
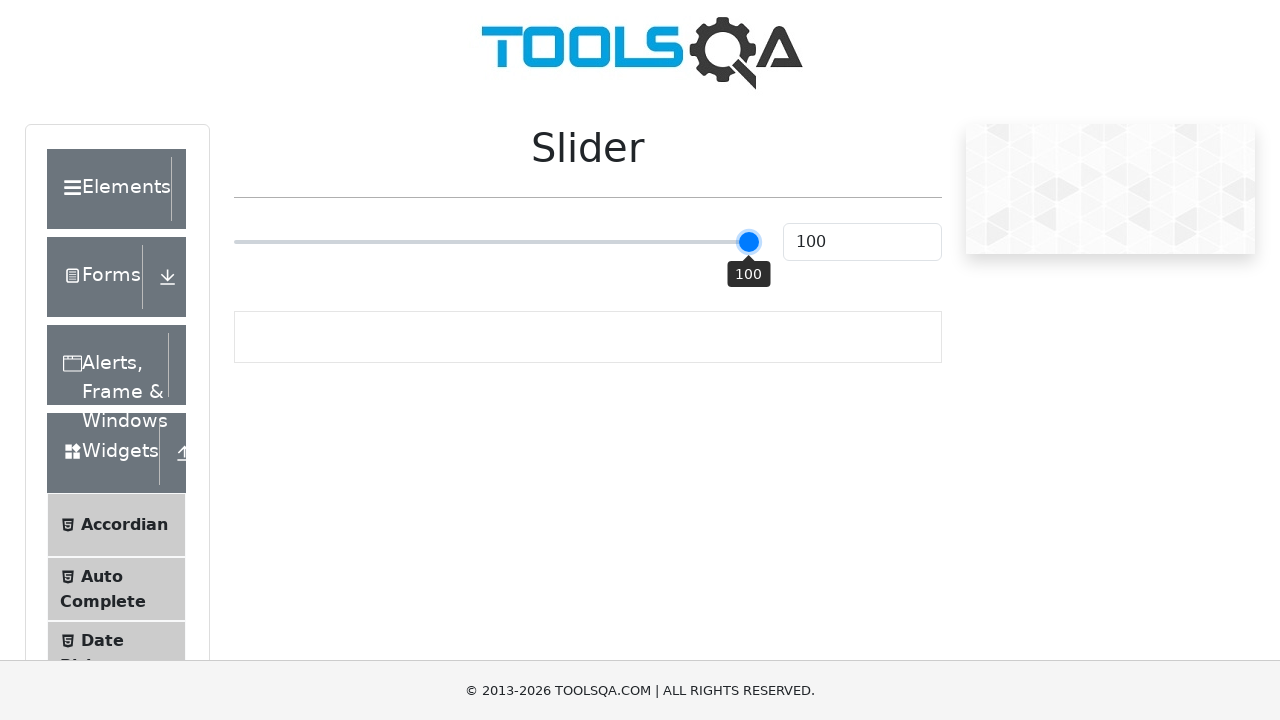

Pressed ArrowRight key (iteration 66/100) on input.range-slider.range-slider--primary
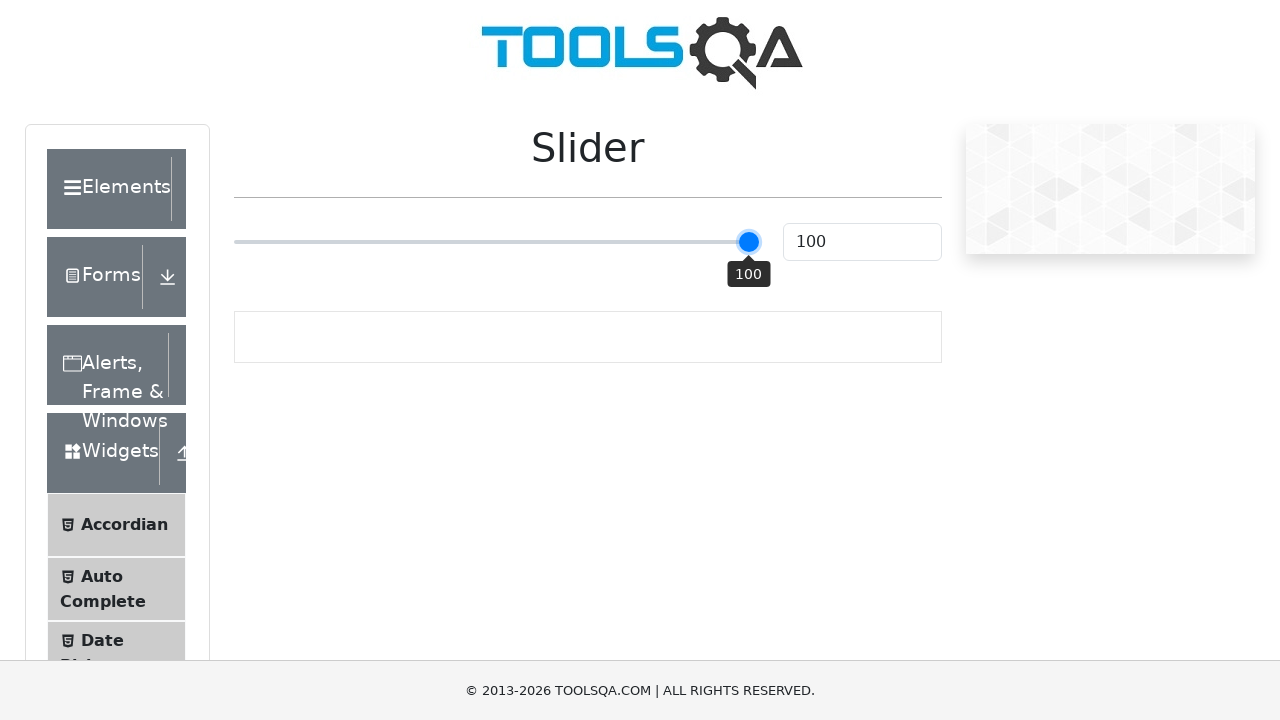

Pressed ArrowRight key (iteration 67/100) on input.range-slider.range-slider--primary
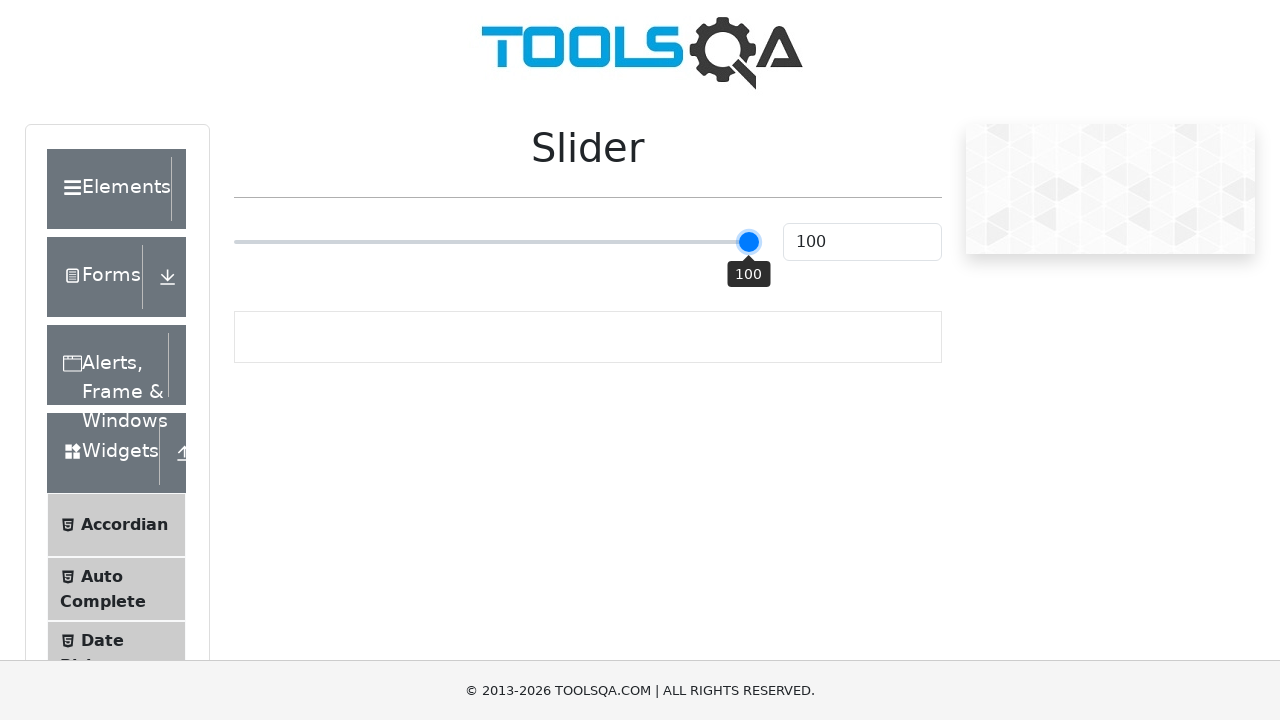

Pressed ArrowRight key (iteration 68/100) on input.range-slider.range-slider--primary
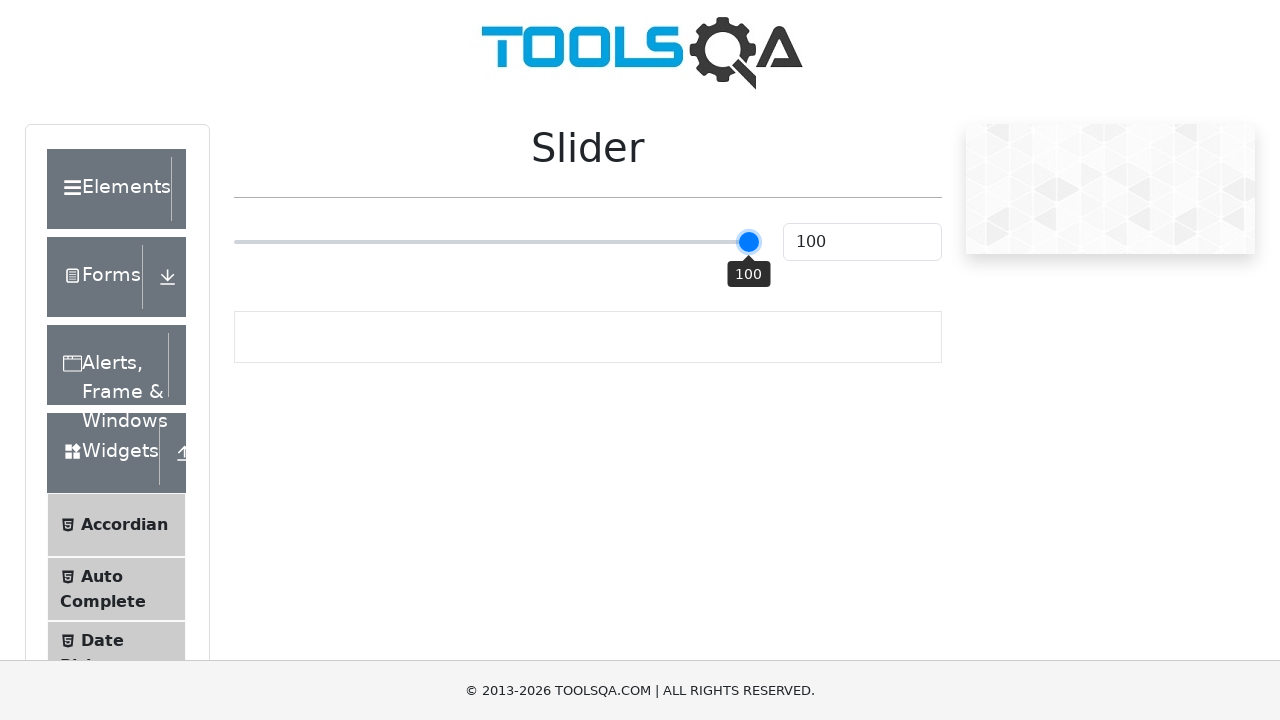

Pressed ArrowRight key (iteration 69/100) on input.range-slider.range-slider--primary
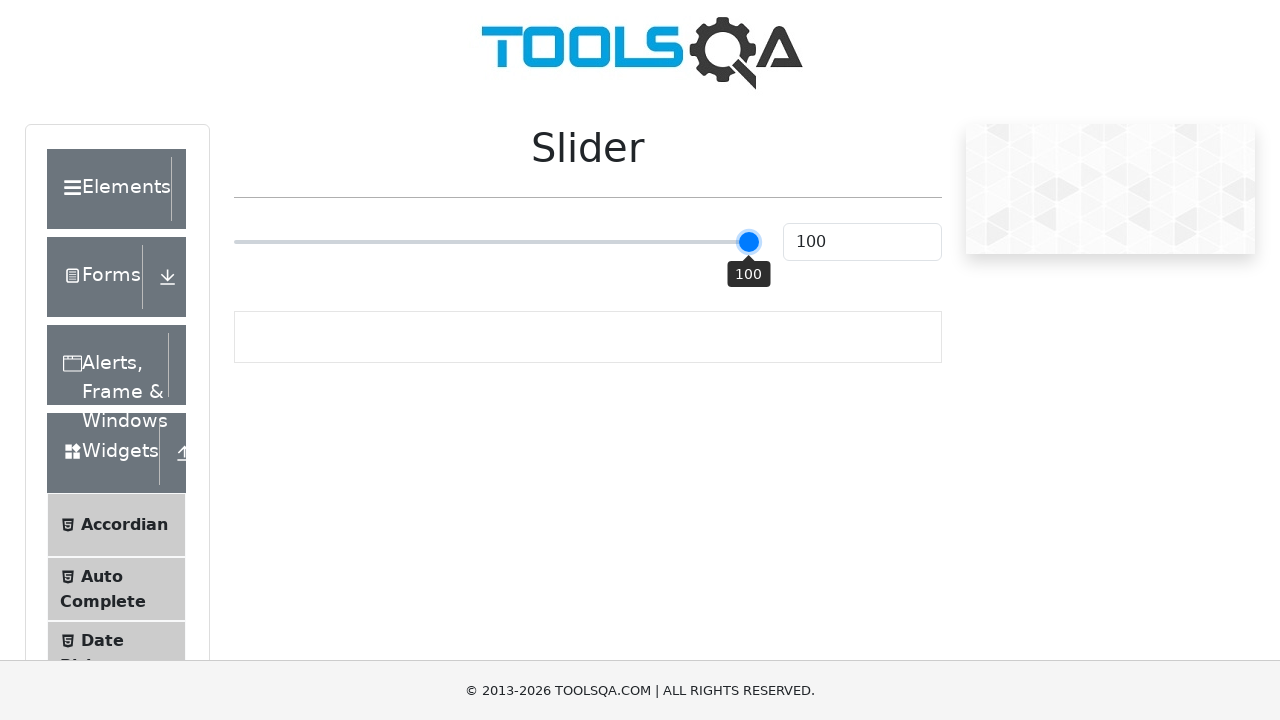

Pressed ArrowRight key (iteration 70/100) on input.range-slider.range-slider--primary
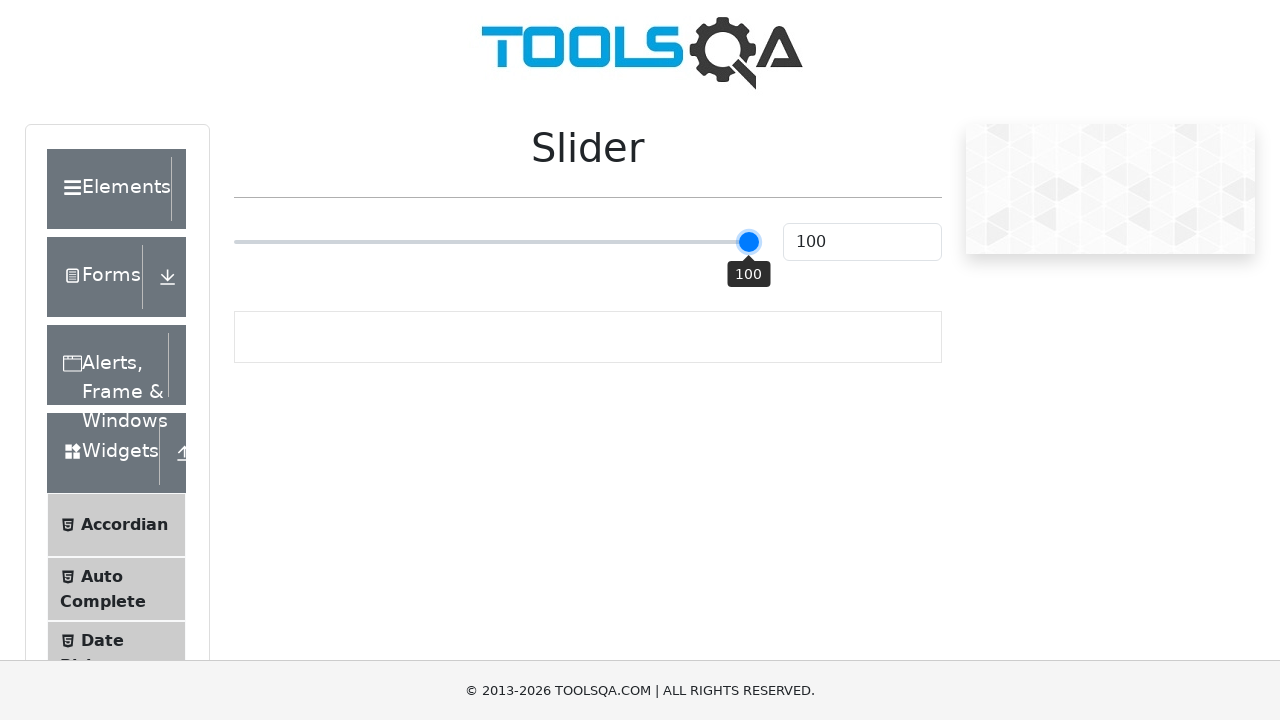

Pressed ArrowRight key (iteration 71/100) on input.range-slider.range-slider--primary
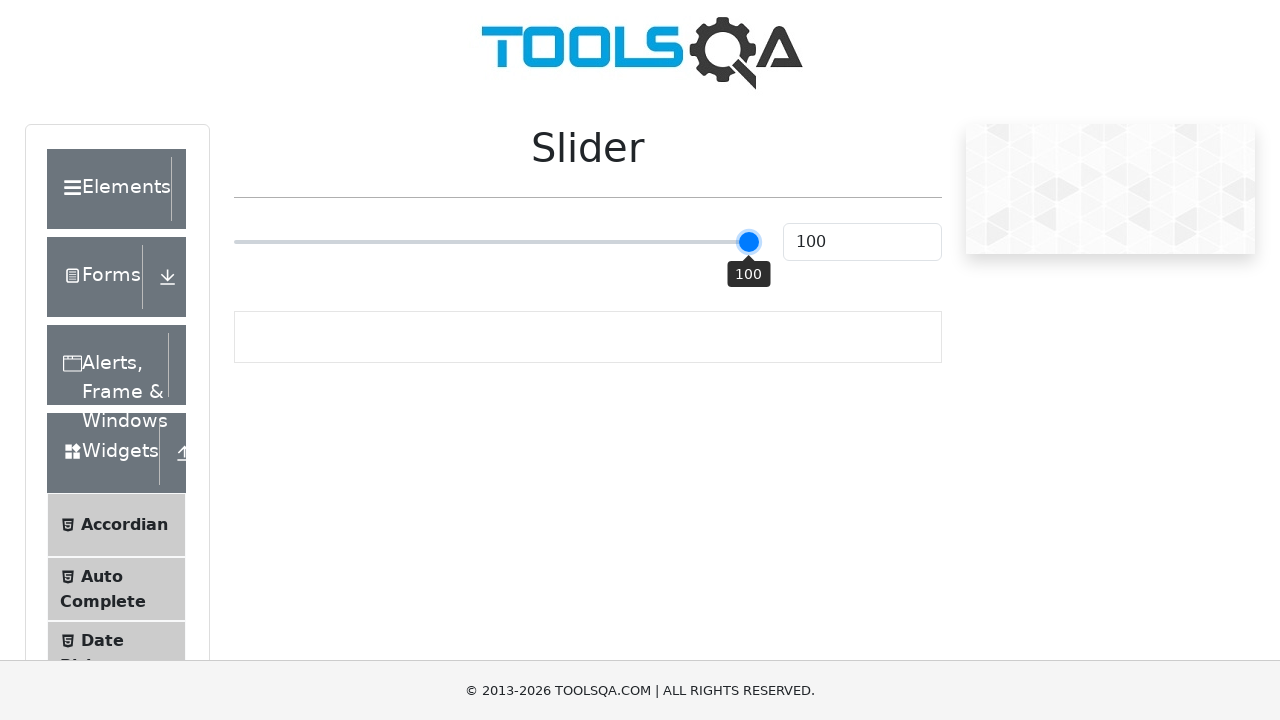

Pressed ArrowRight key (iteration 72/100) on input.range-slider.range-slider--primary
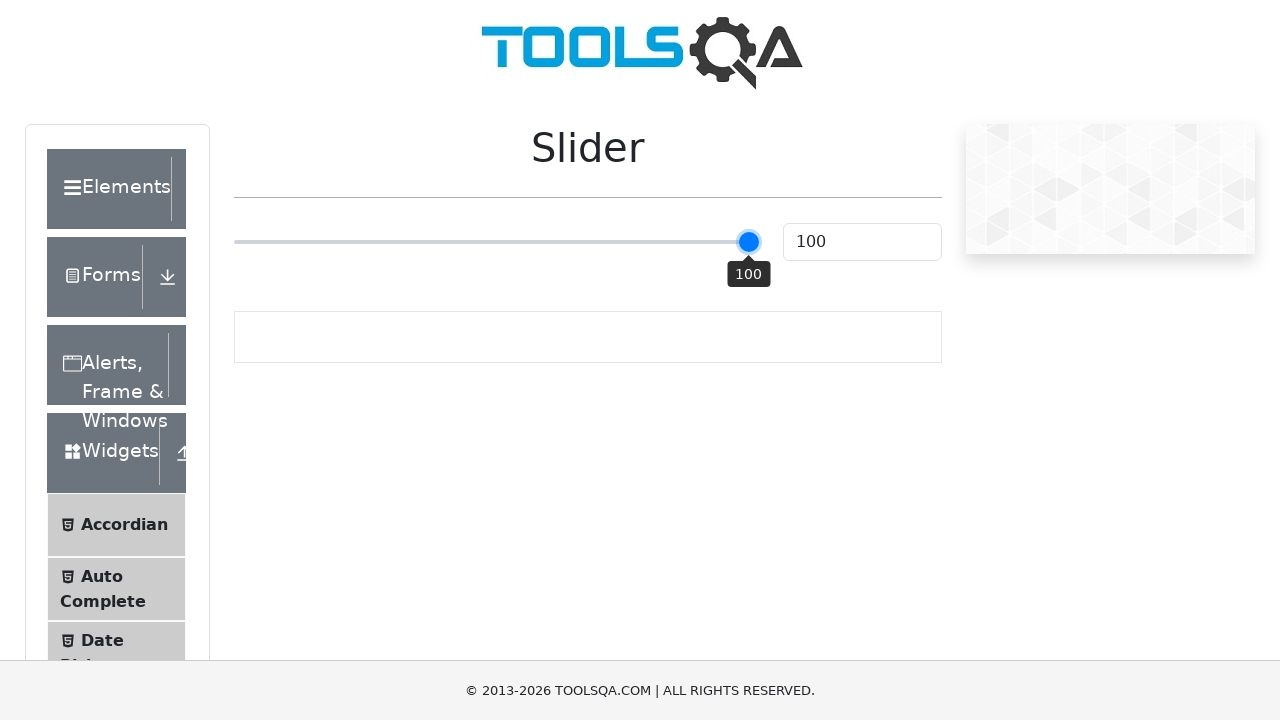

Pressed ArrowRight key (iteration 73/100) on input.range-slider.range-slider--primary
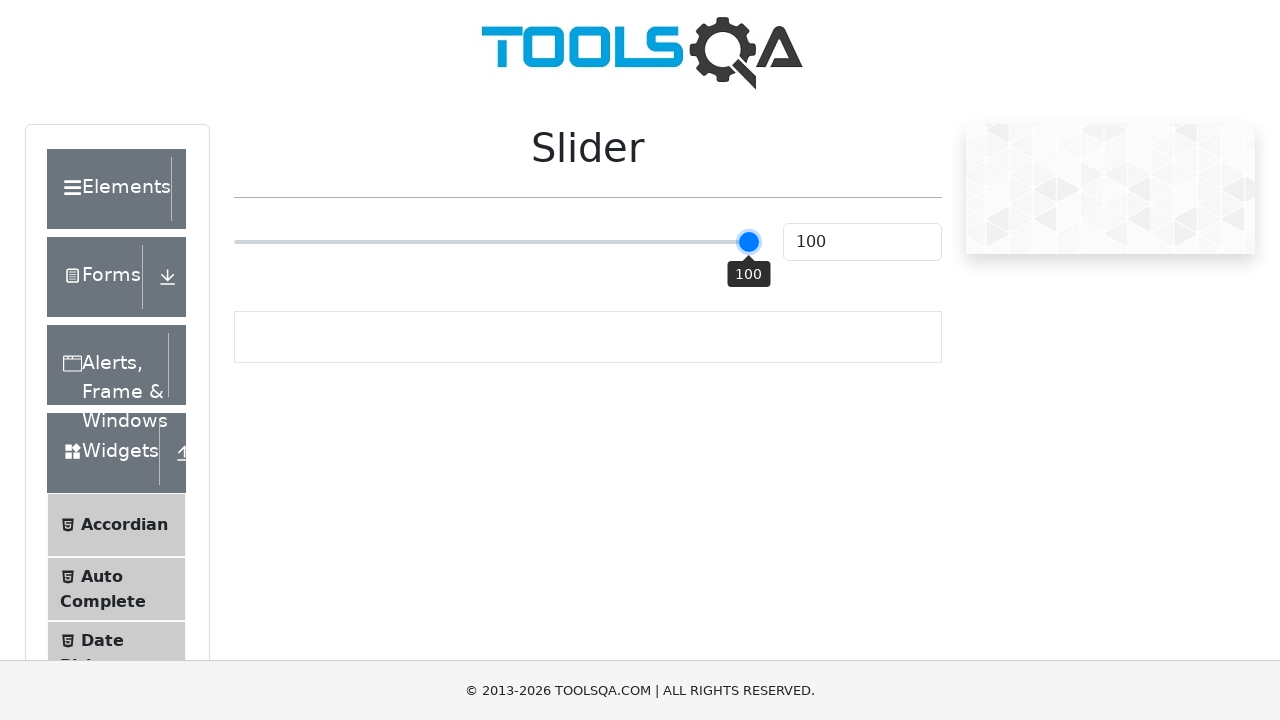

Pressed ArrowRight key (iteration 74/100) on input.range-slider.range-slider--primary
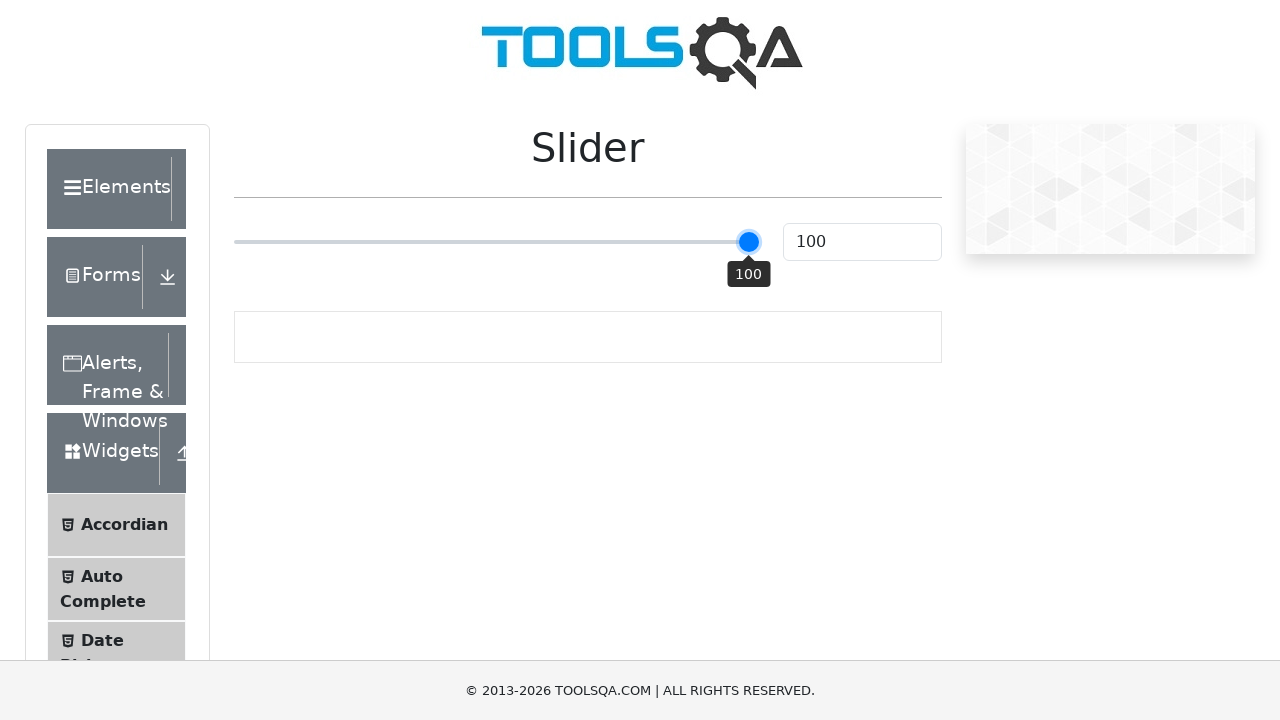

Pressed ArrowRight key (iteration 75/100) on input.range-slider.range-slider--primary
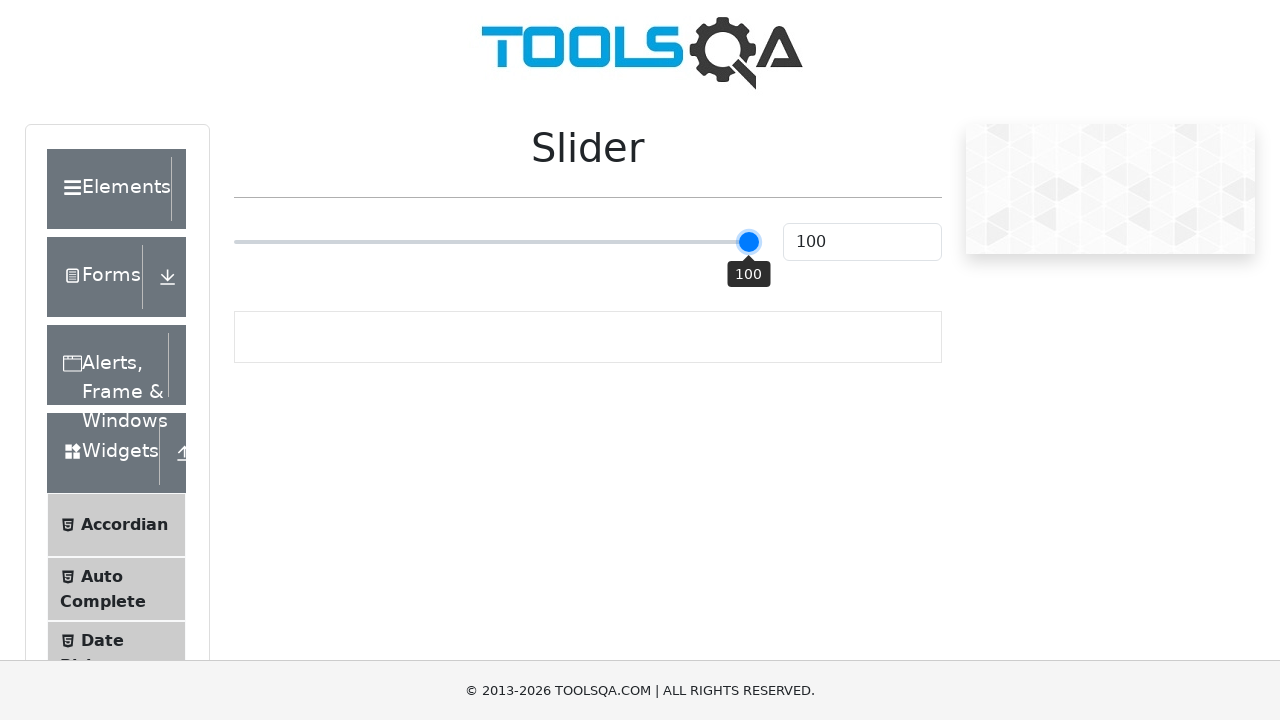

Pressed ArrowRight key (iteration 76/100) on input.range-slider.range-slider--primary
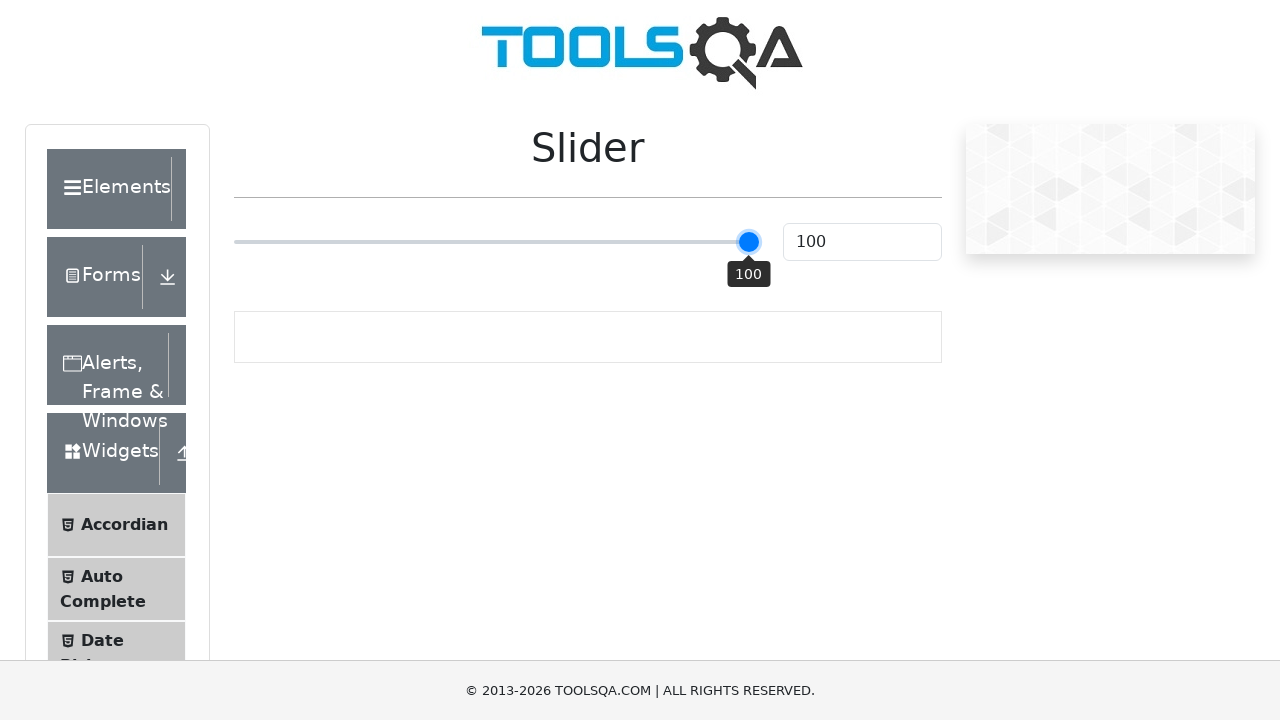

Pressed ArrowRight key (iteration 77/100) on input.range-slider.range-slider--primary
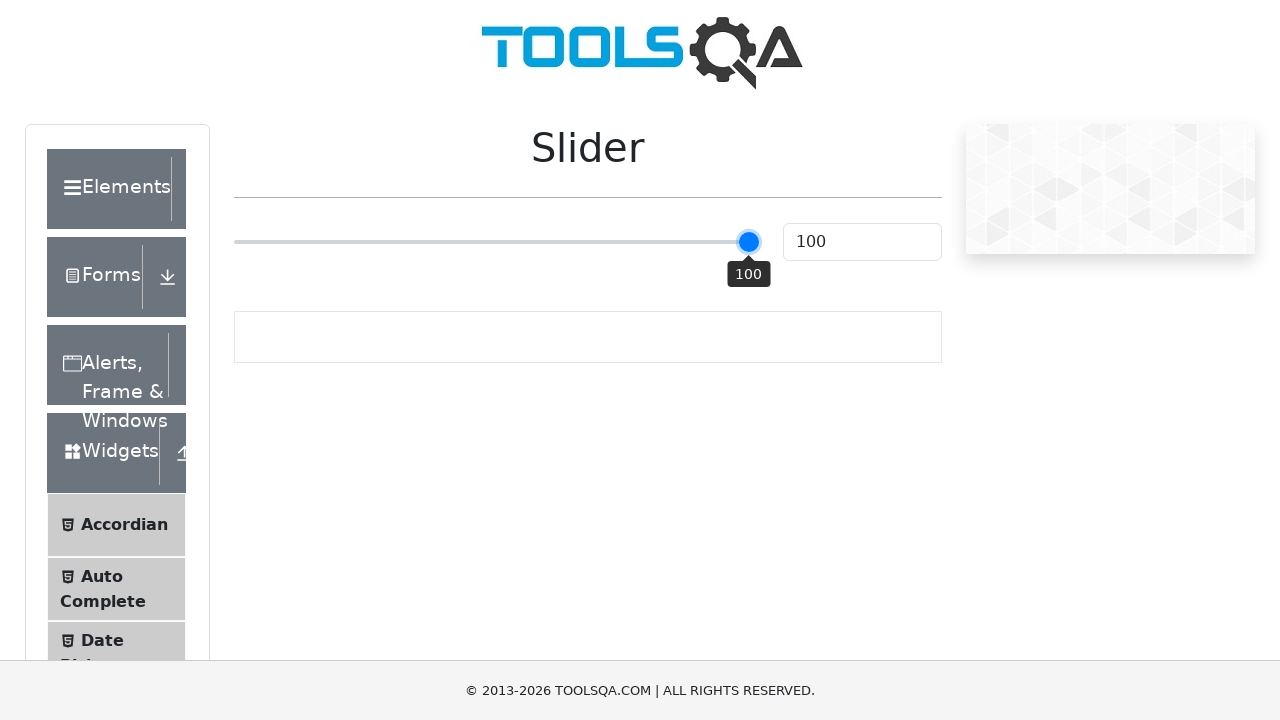

Pressed ArrowRight key (iteration 78/100) on input.range-slider.range-slider--primary
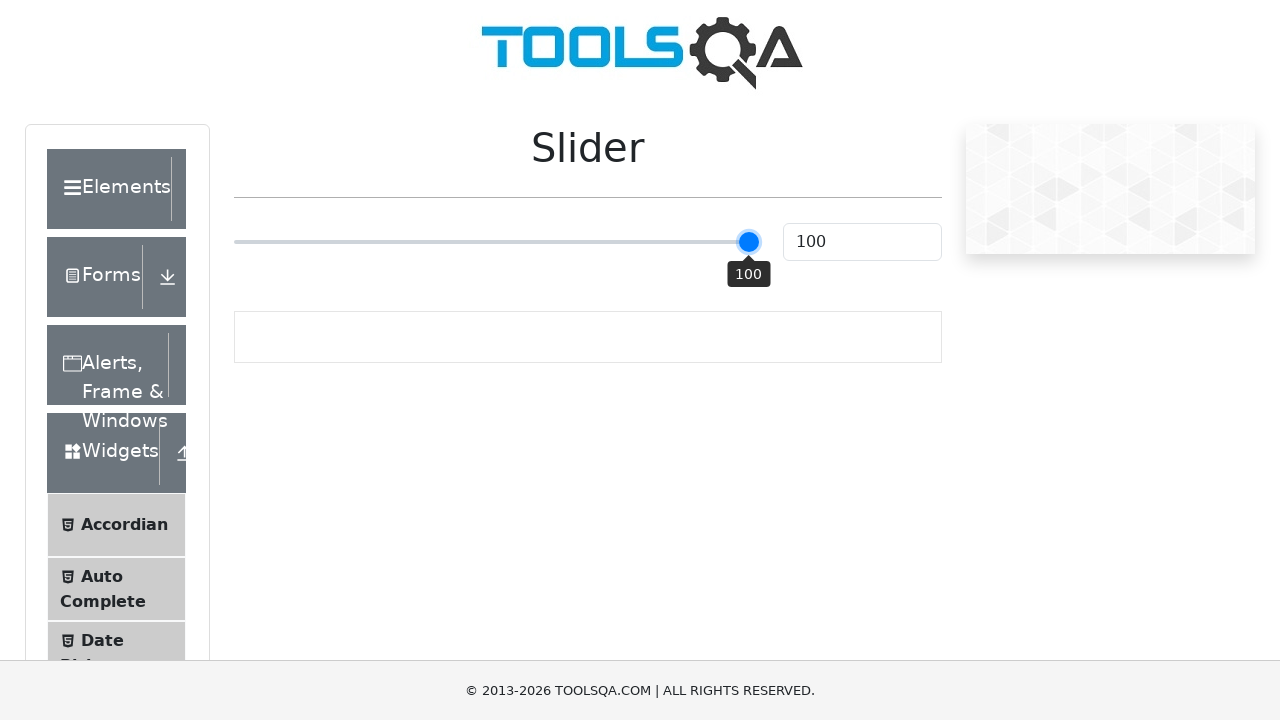

Pressed ArrowRight key (iteration 79/100) on input.range-slider.range-slider--primary
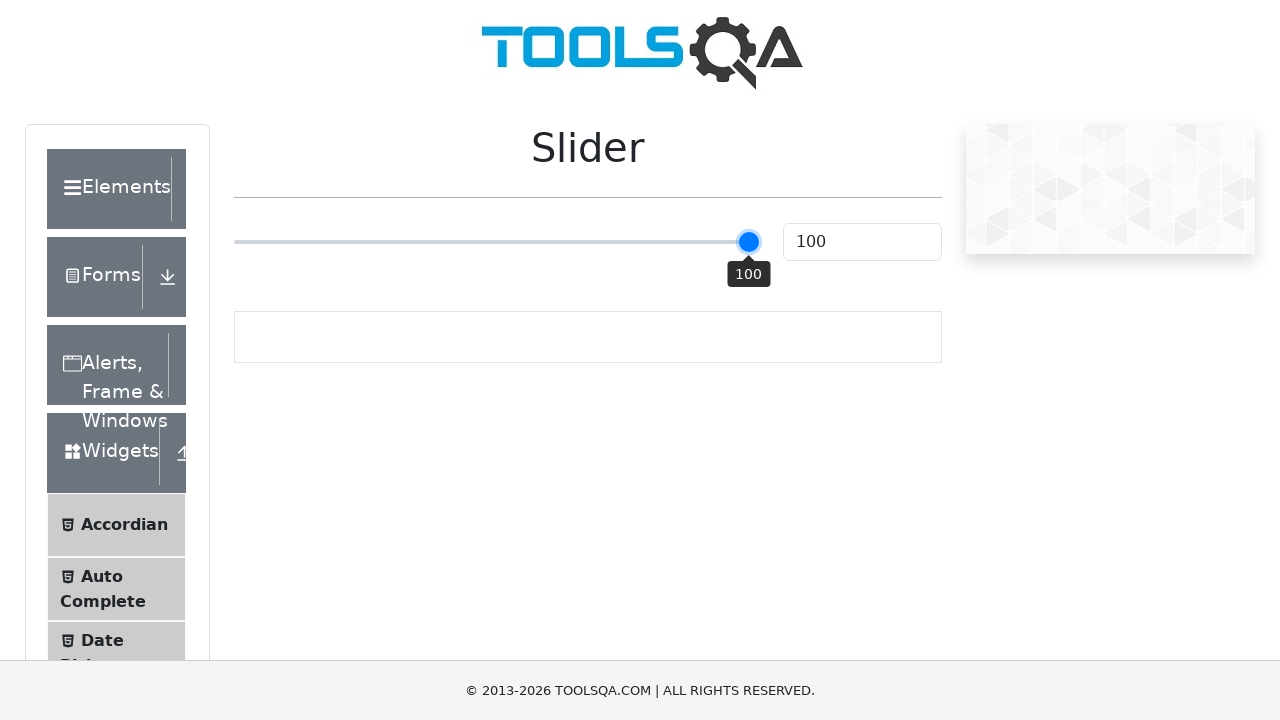

Pressed ArrowRight key (iteration 80/100) on input.range-slider.range-slider--primary
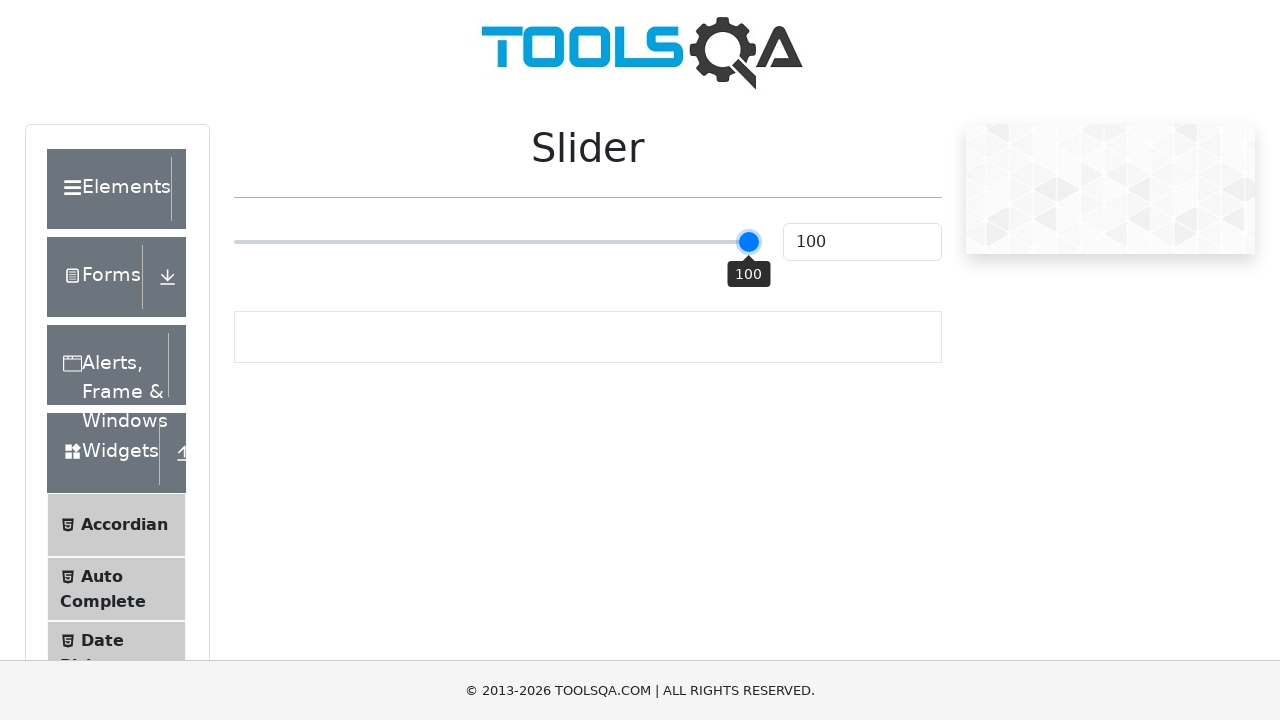

Pressed ArrowRight key (iteration 81/100) on input.range-slider.range-slider--primary
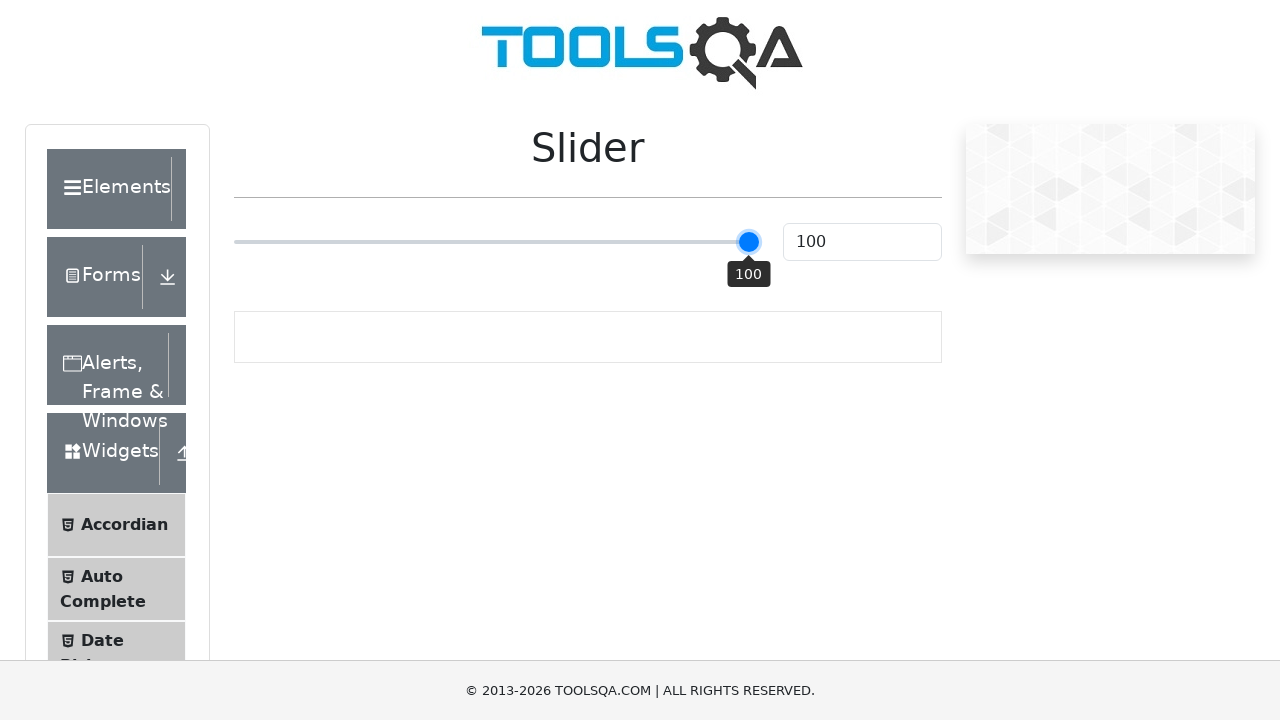

Pressed ArrowRight key (iteration 82/100) on input.range-slider.range-slider--primary
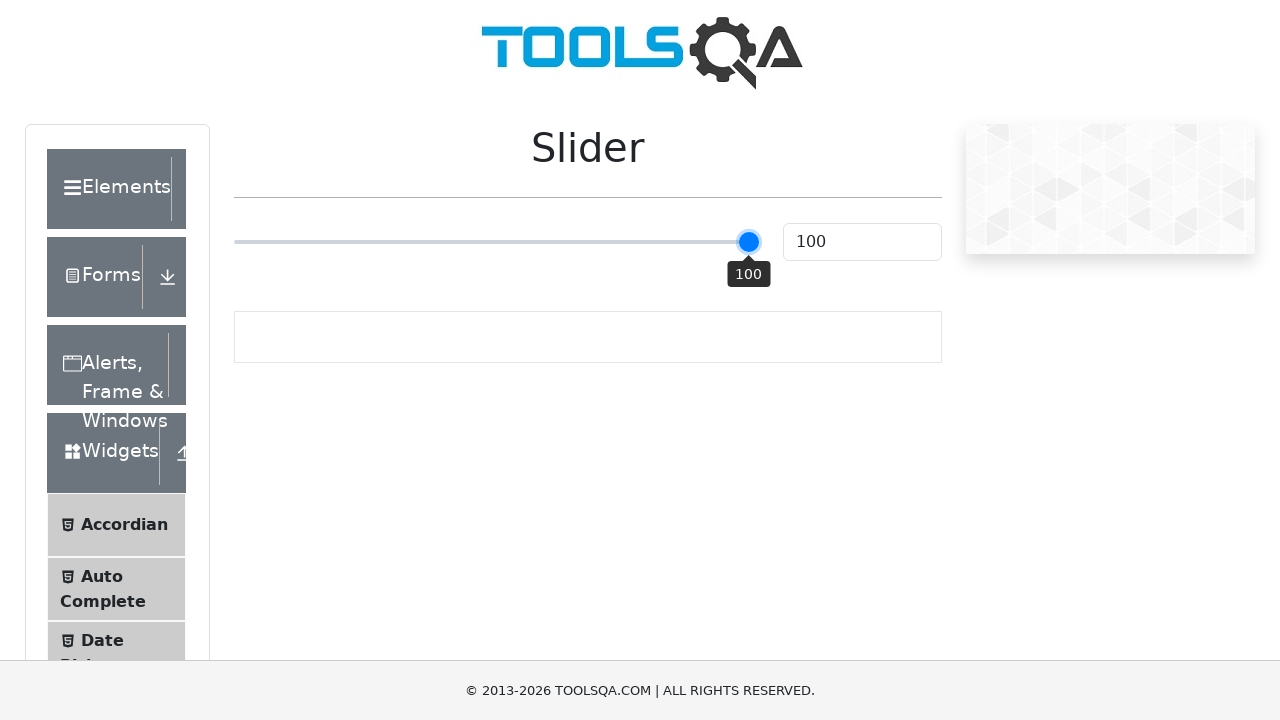

Pressed ArrowRight key (iteration 83/100) on input.range-slider.range-slider--primary
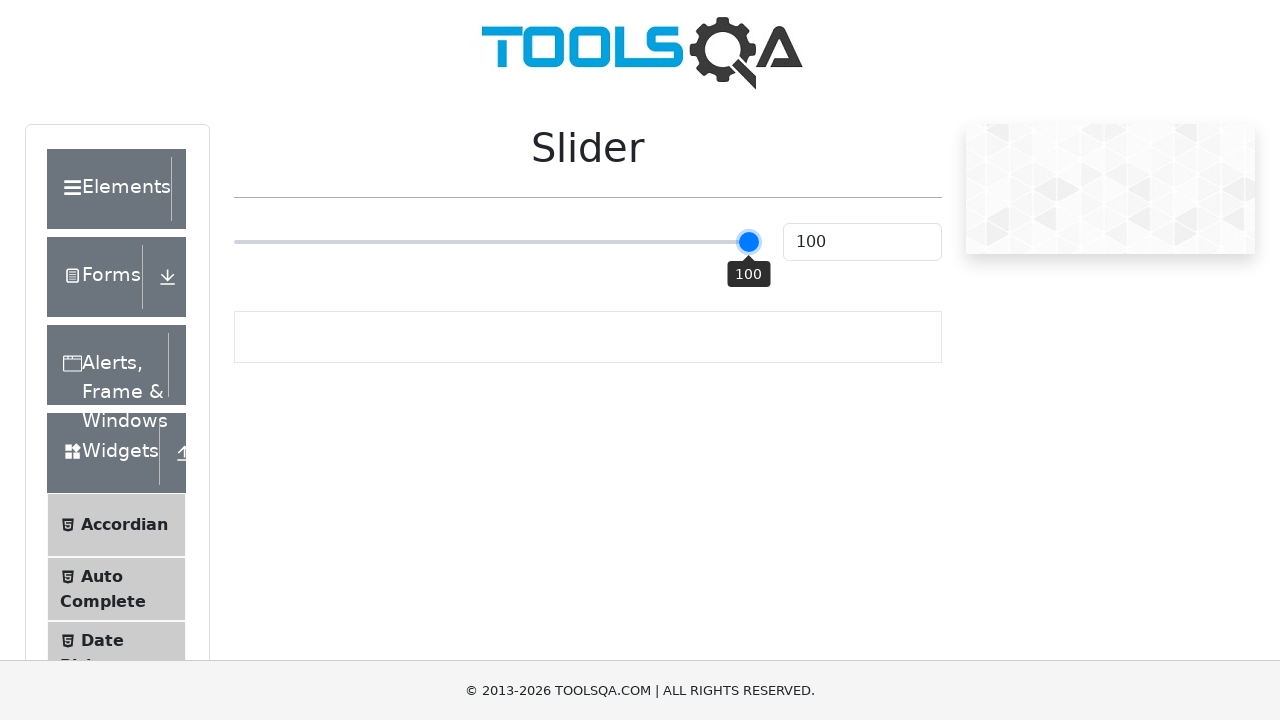

Pressed ArrowRight key (iteration 84/100) on input.range-slider.range-slider--primary
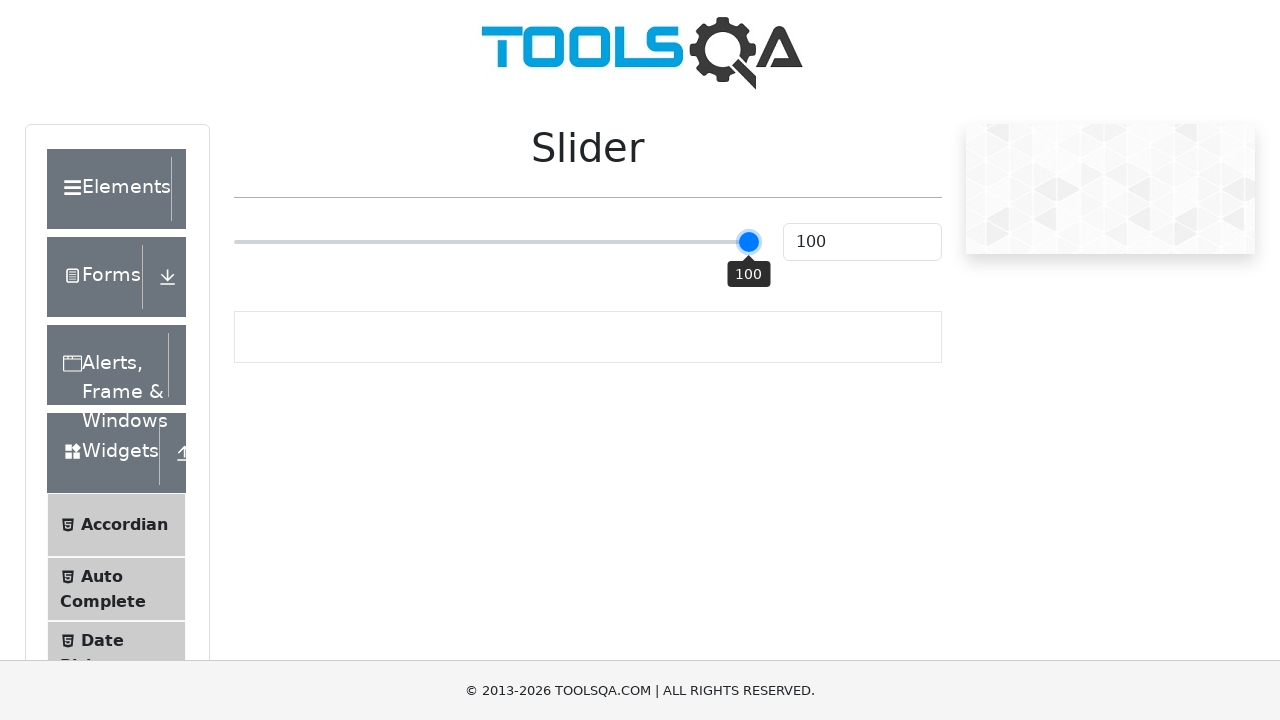

Pressed ArrowRight key (iteration 85/100) on input.range-slider.range-slider--primary
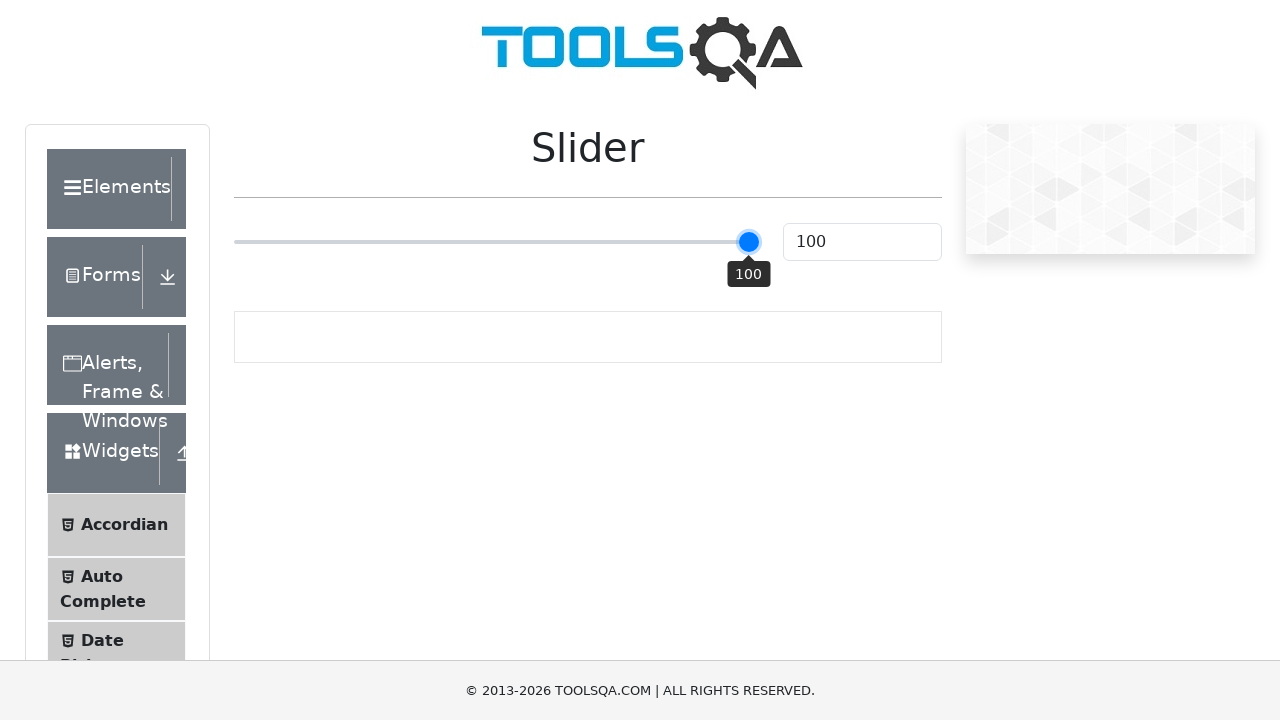

Pressed ArrowRight key (iteration 86/100) on input.range-slider.range-slider--primary
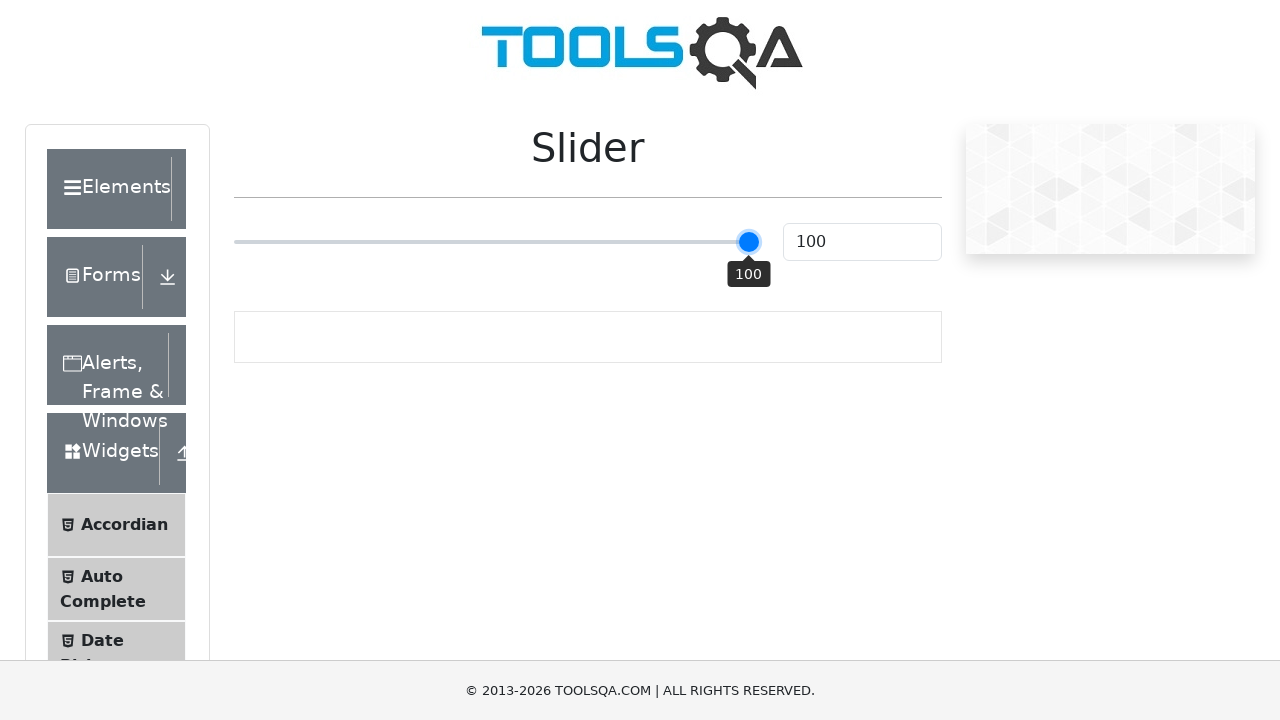

Pressed ArrowRight key (iteration 87/100) on input.range-slider.range-slider--primary
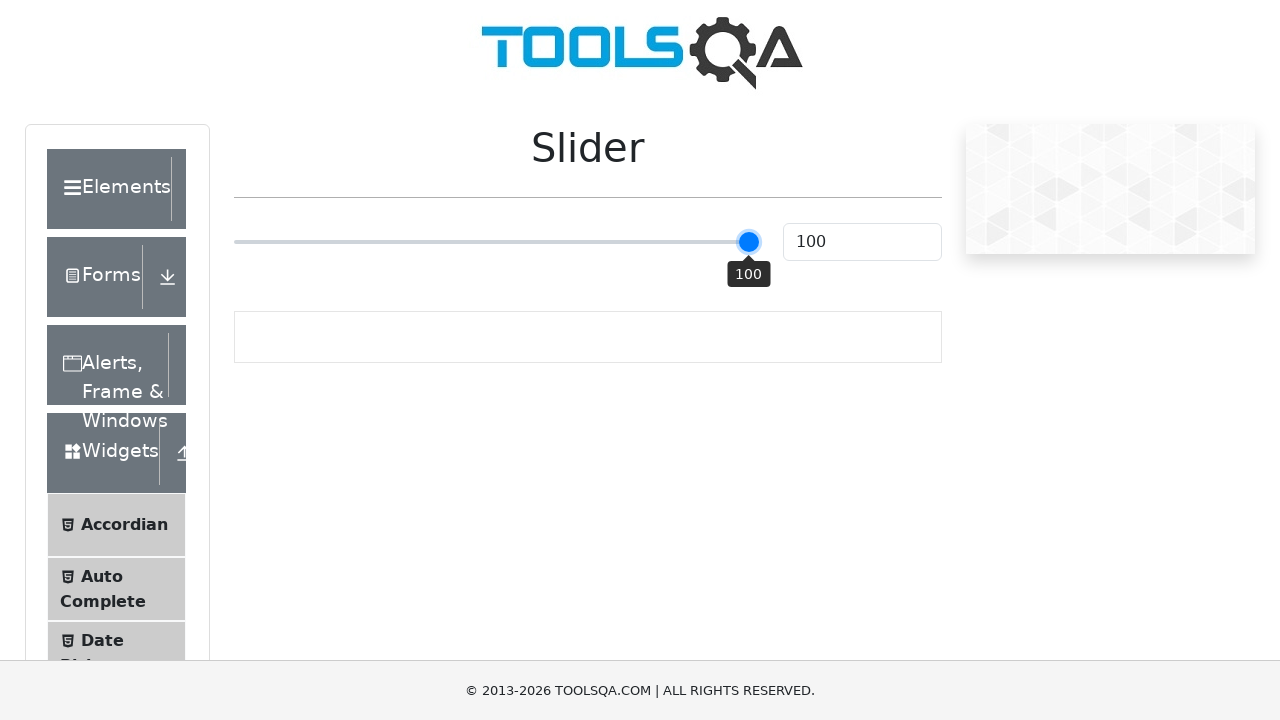

Pressed ArrowRight key (iteration 88/100) on input.range-slider.range-slider--primary
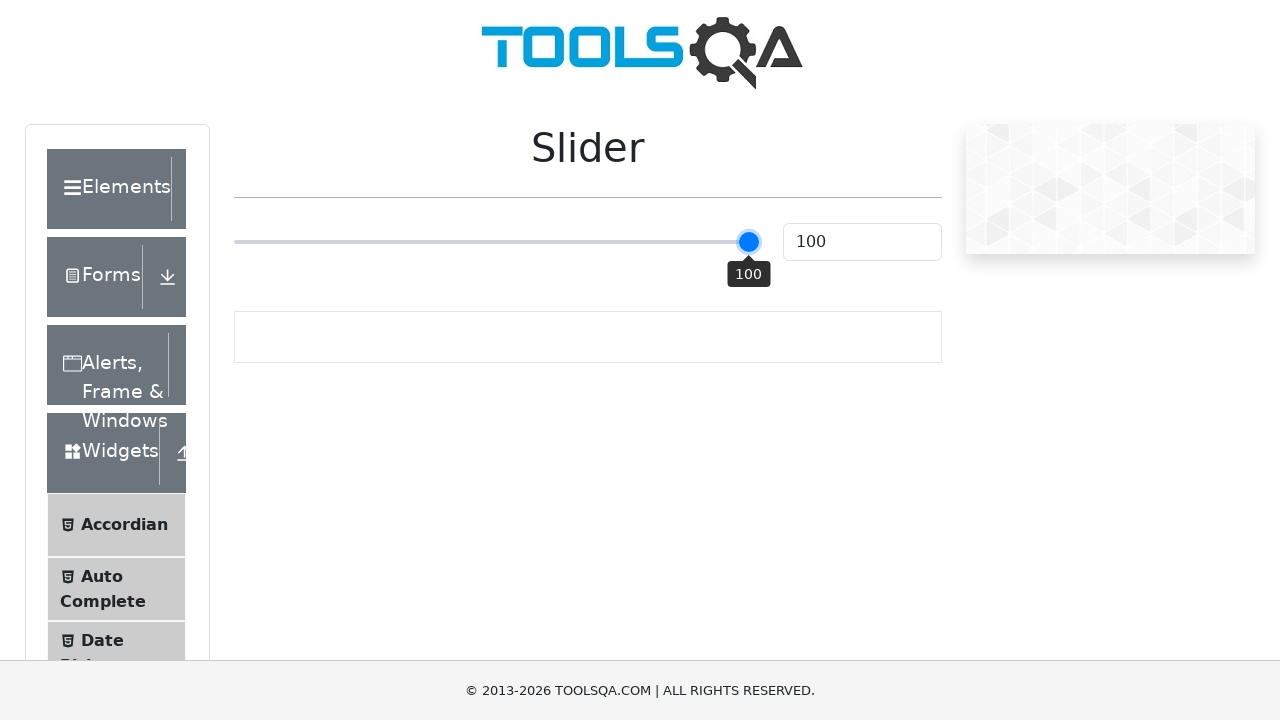

Pressed ArrowRight key (iteration 89/100) on input.range-slider.range-slider--primary
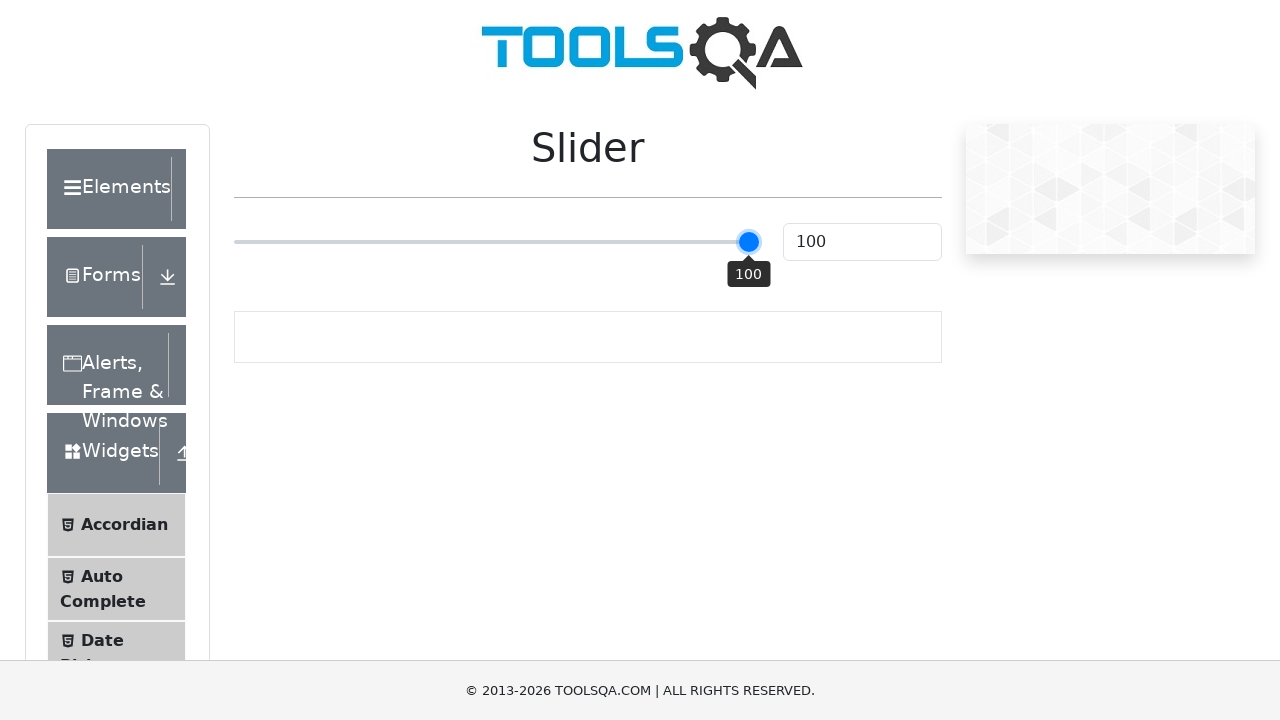

Pressed ArrowRight key (iteration 90/100) on input.range-slider.range-slider--primary
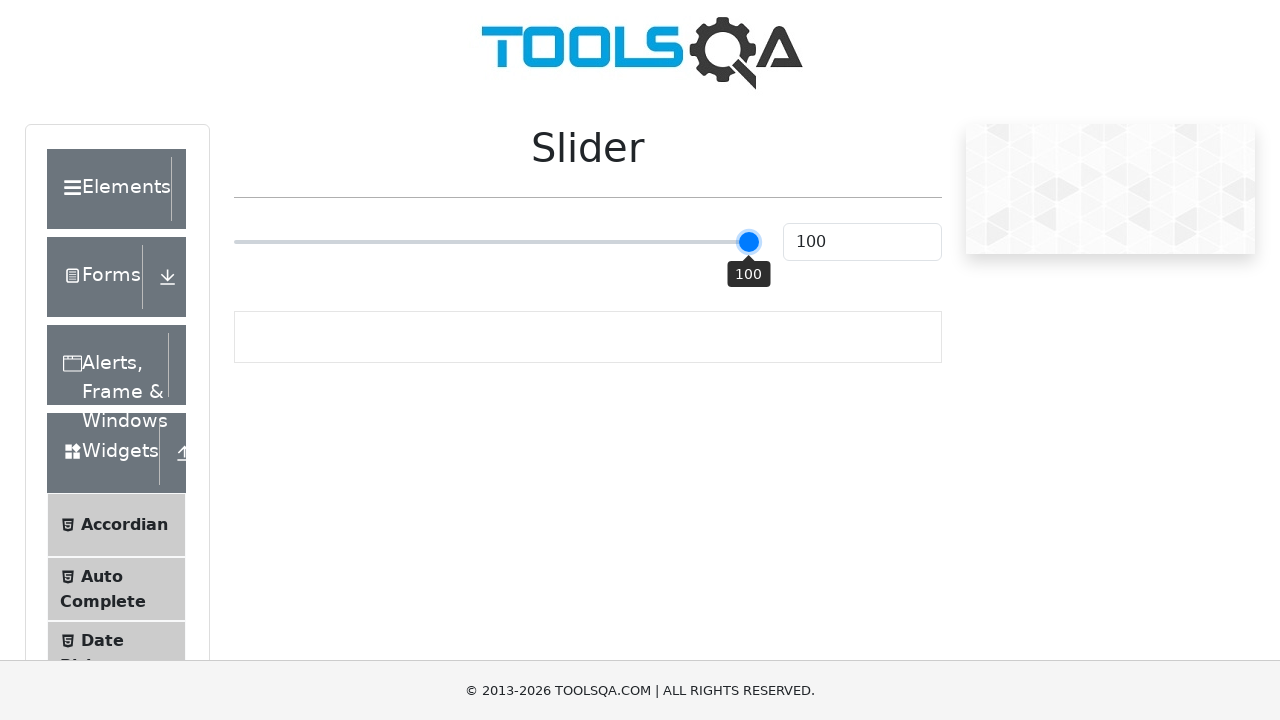

Pressed ArrowRight key (iteration 91/100) on input.range-slider.range-slider--primary
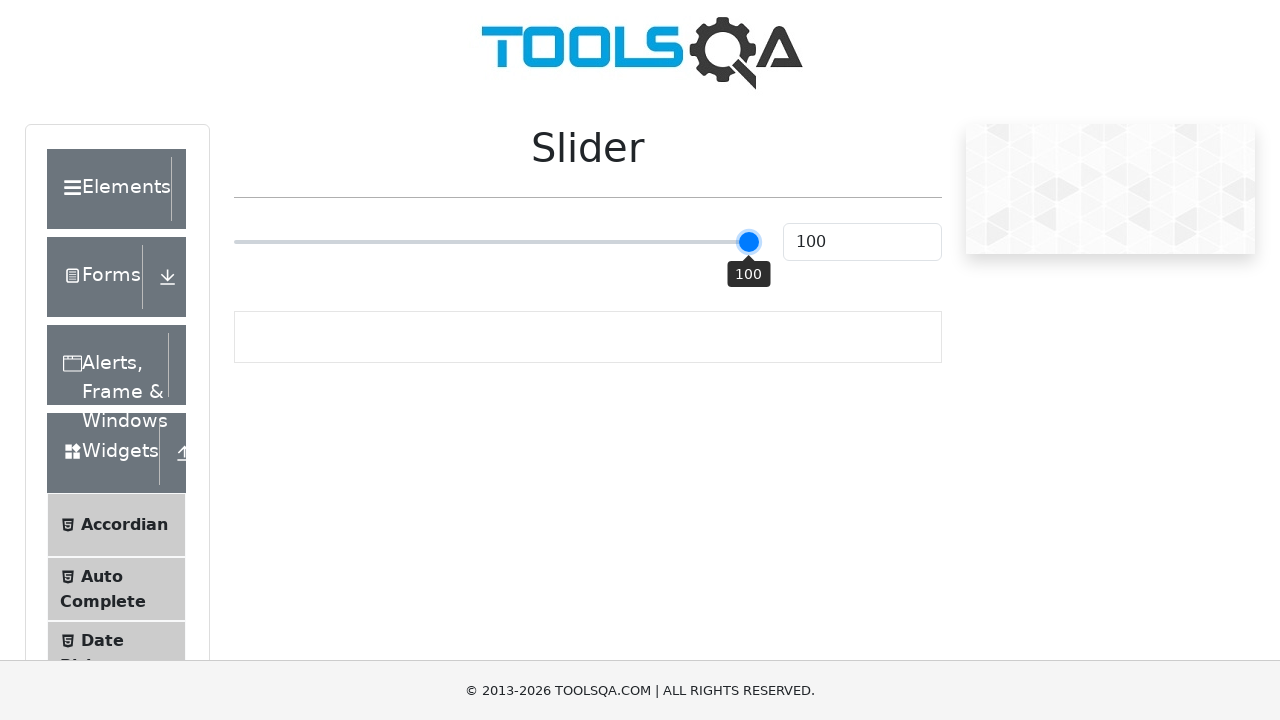

Pressed ArrowRight key (iteration 92/100) on input.range-slider.range-slider--primary
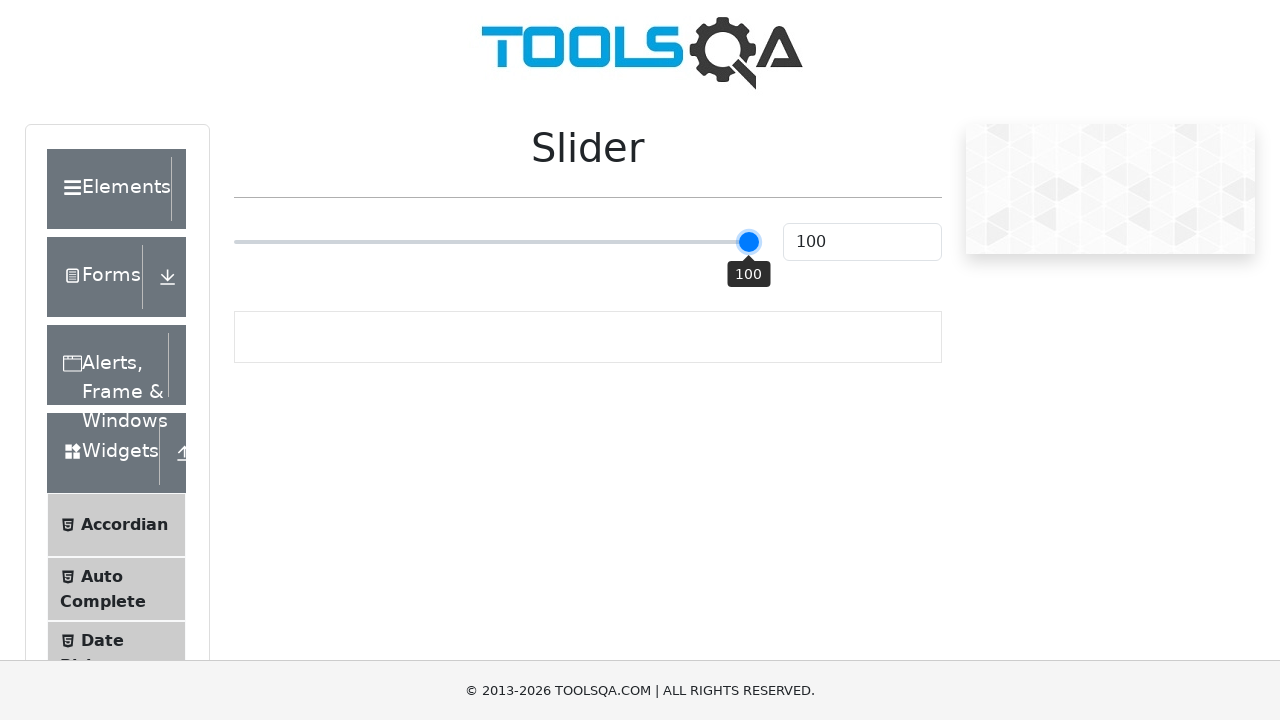

Pressed ArrowRight key (iteration 93/100) on input.range-slider.range-slider--primary
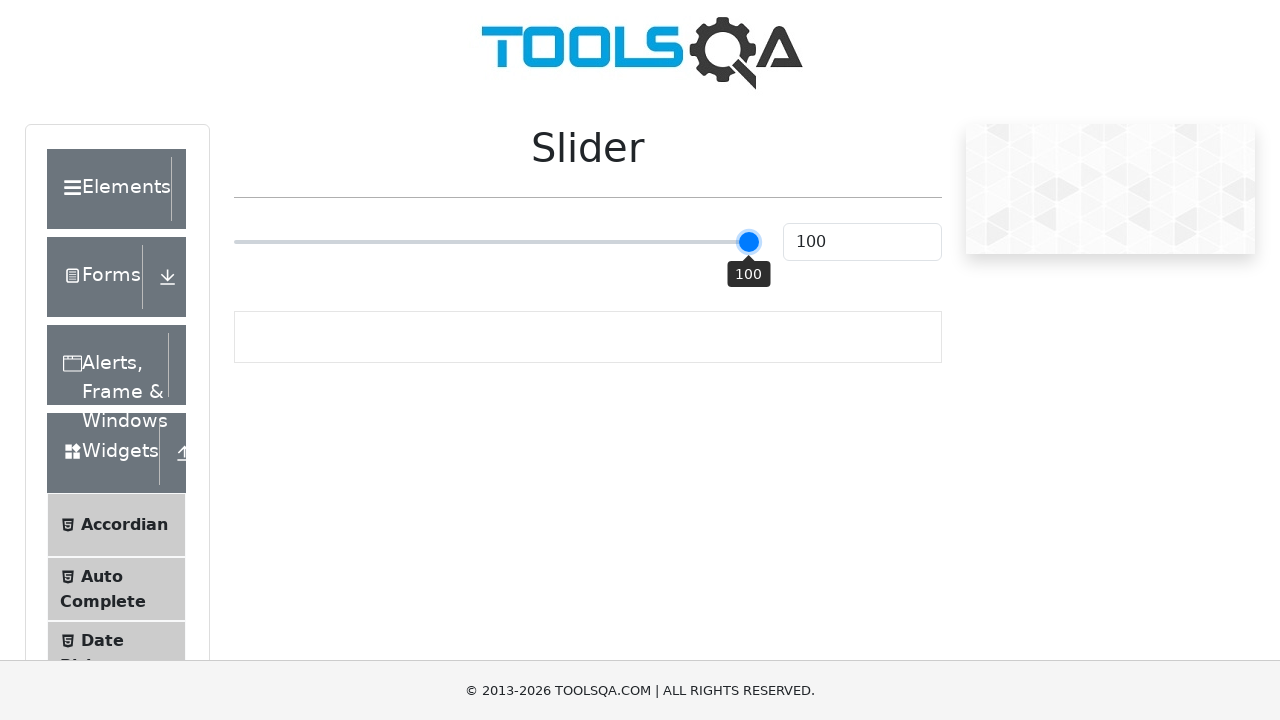

Pressed ArrowRight key (iteration 94/100) on input.range-slider.range-slider--primary
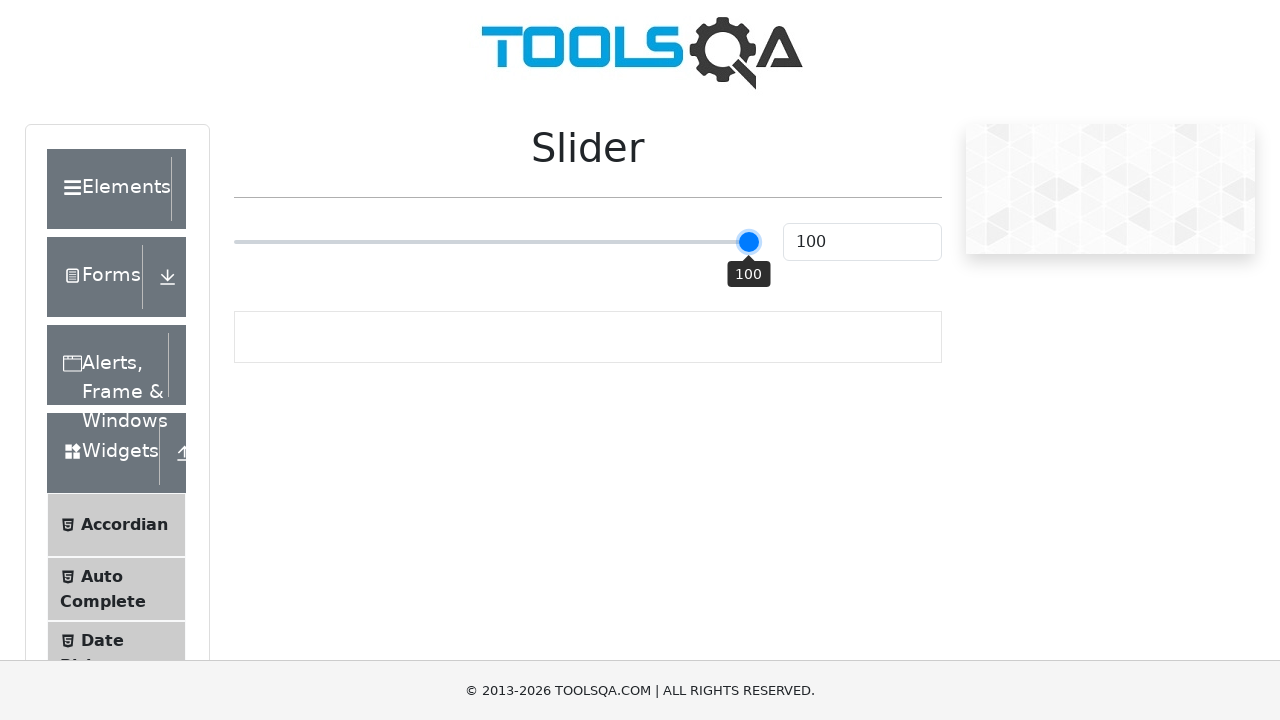

Pressed ArrowRight key (iteration 95/100) on input.range-slider.range-slider--primary
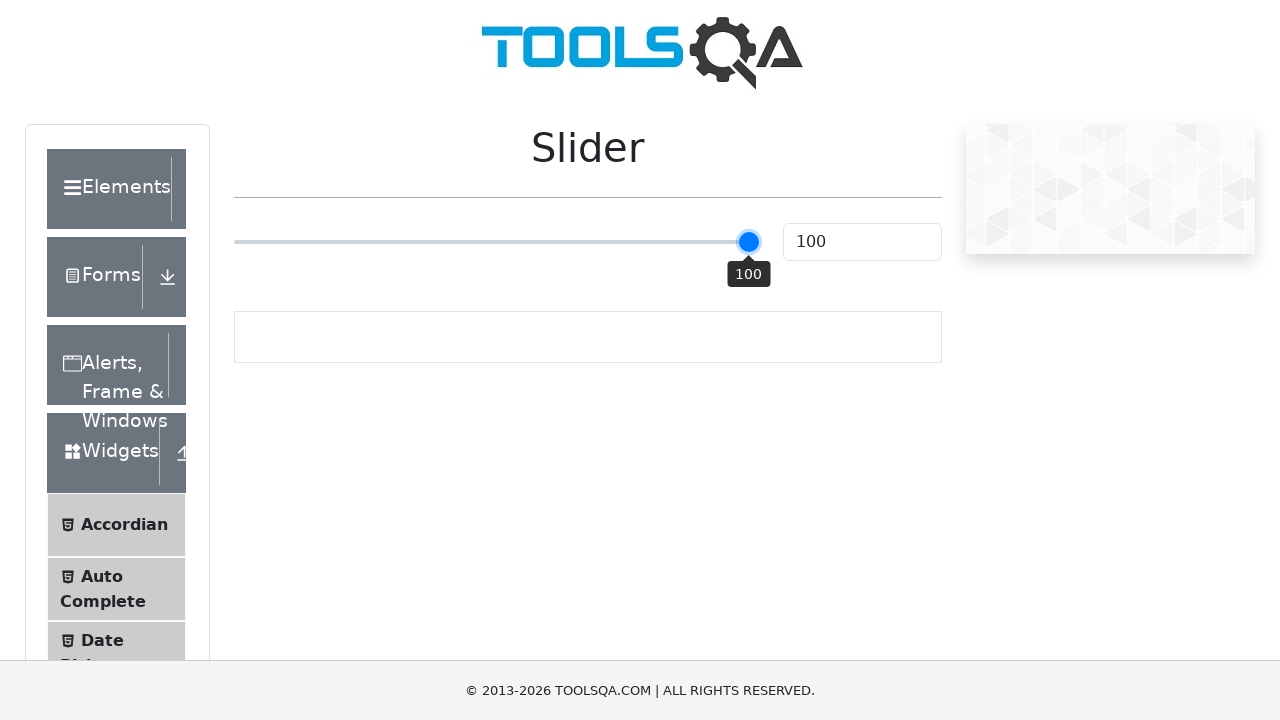

Pressed ArrowRight key (iteration 96/100) on input.range-slider.range-slider--primary
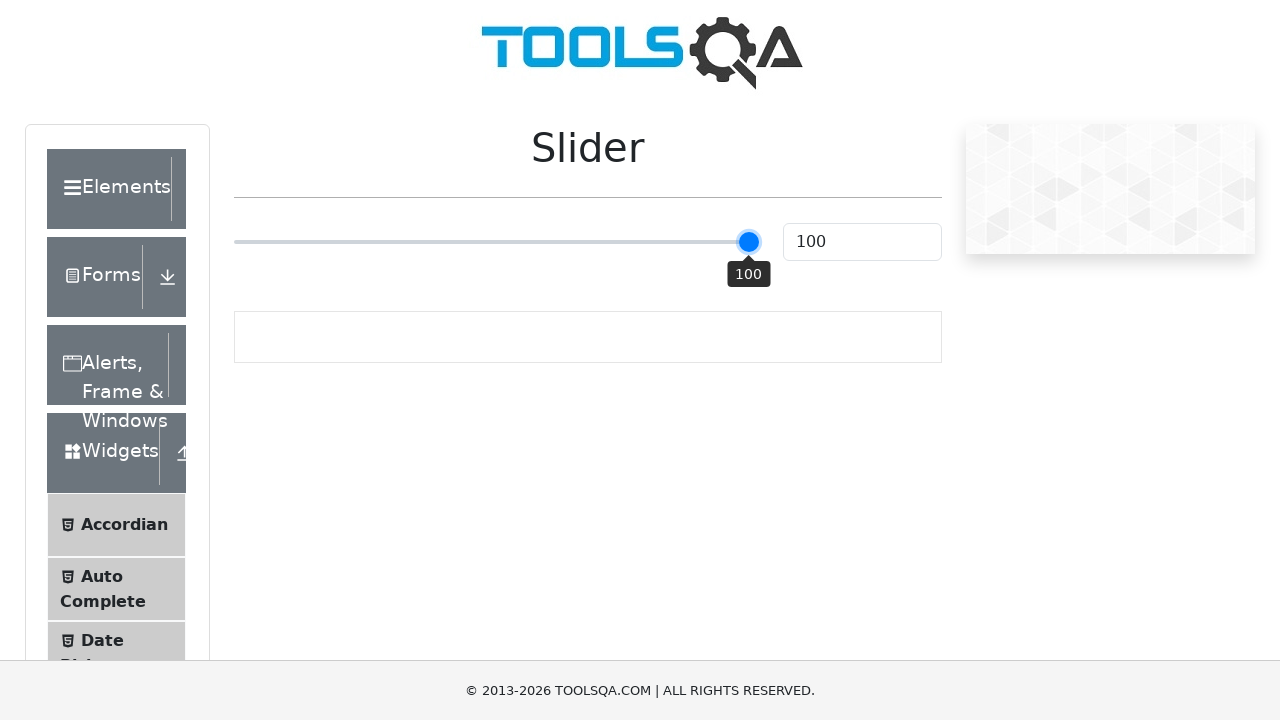

Pressed ArrowRight key (iteration 97/100) on input.range-slider.range-slider--primary
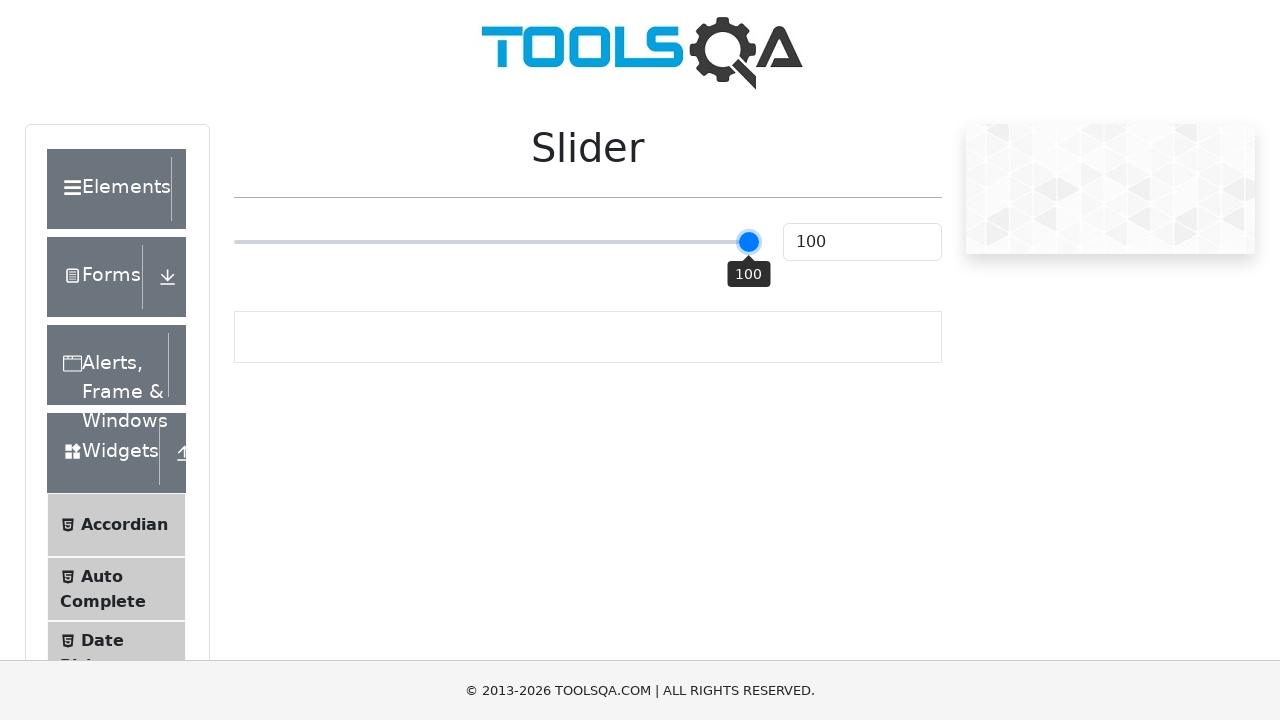

Pressed ArrowRight key (iteration 98/100) on input.range-slider.range-slider--primary
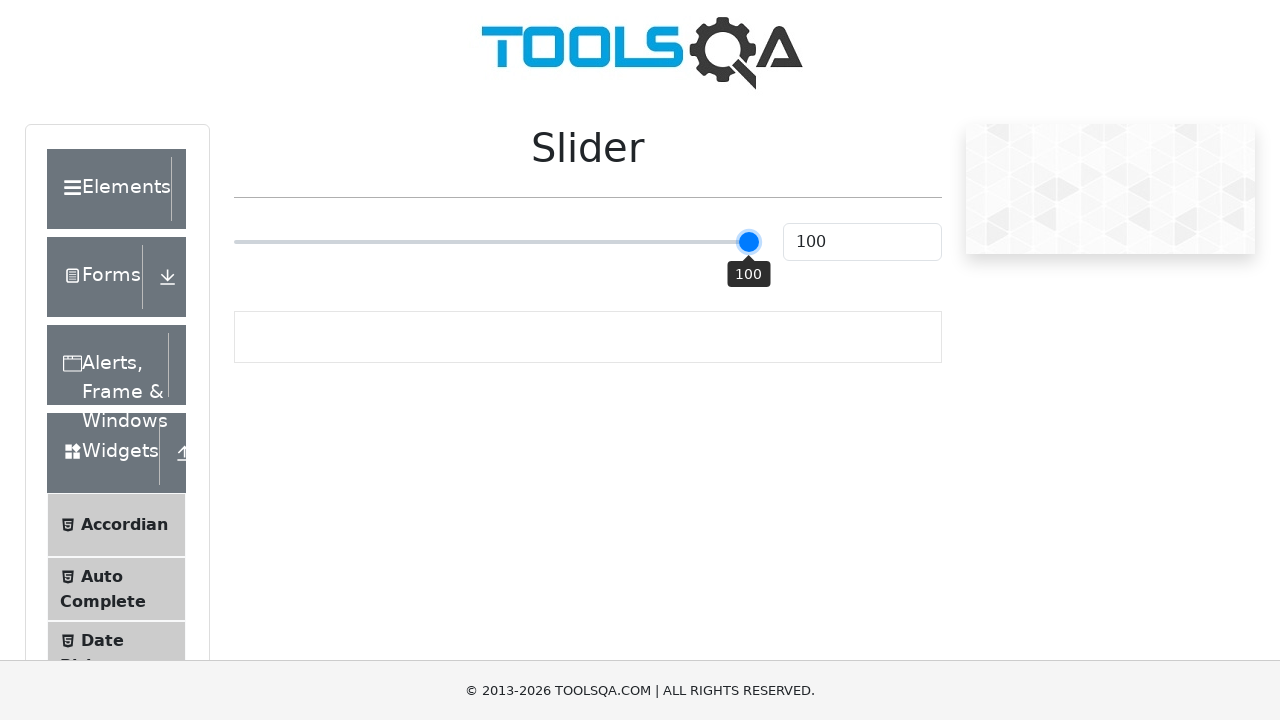

Pressed ArrowRight key (iteration 99/100) on input.range-slider.range-slider--primary
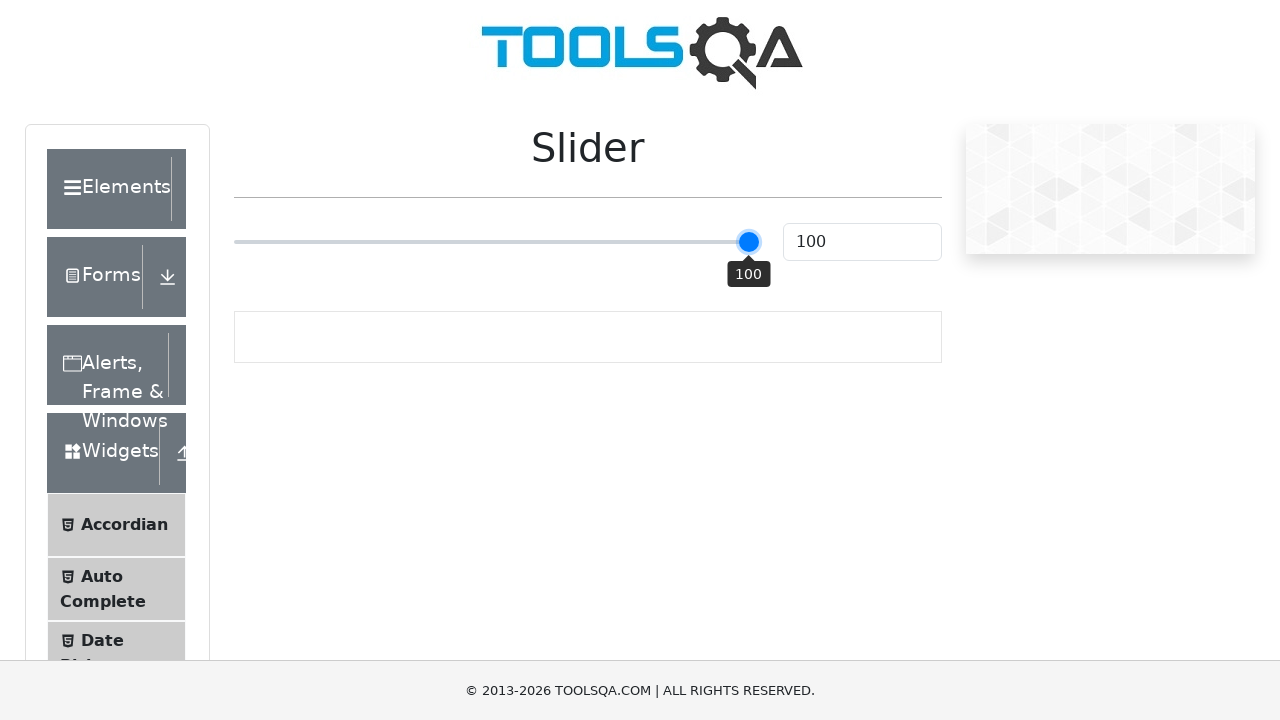

Pressed ArrowRight key (iteration 100/100) on input.range-slider.range-slider--primary
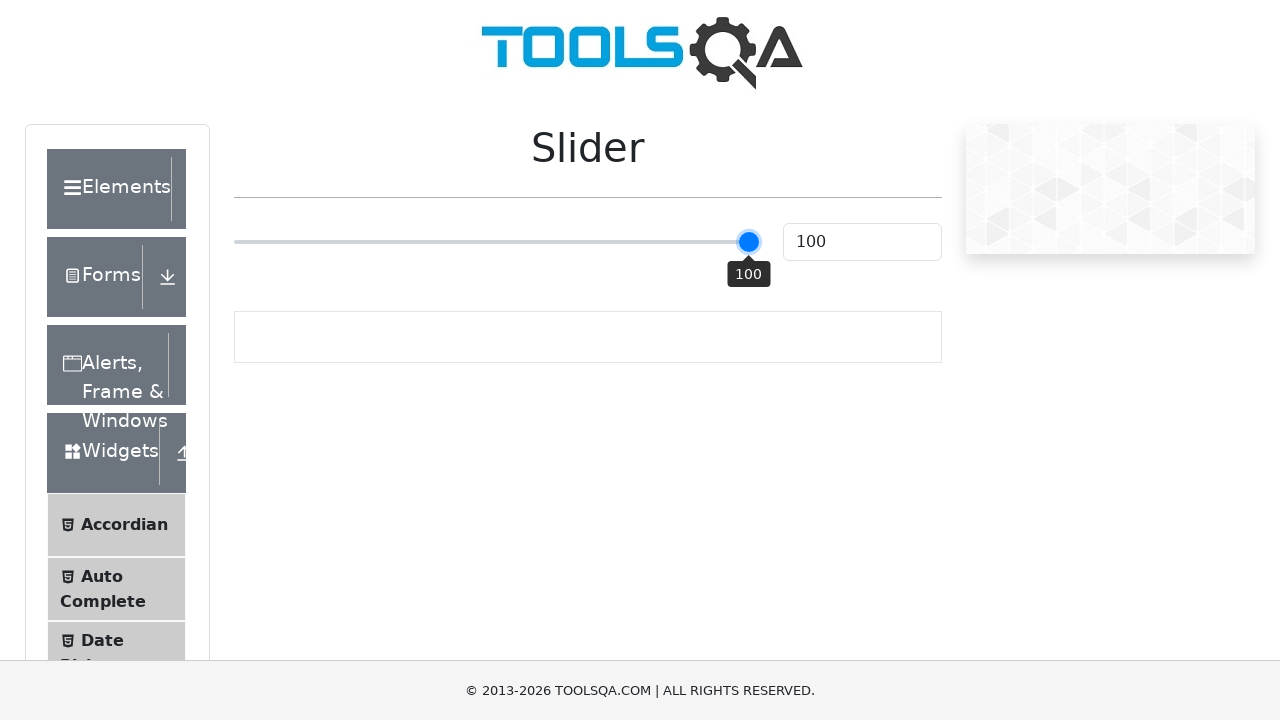

Slider reached maximum value of 100
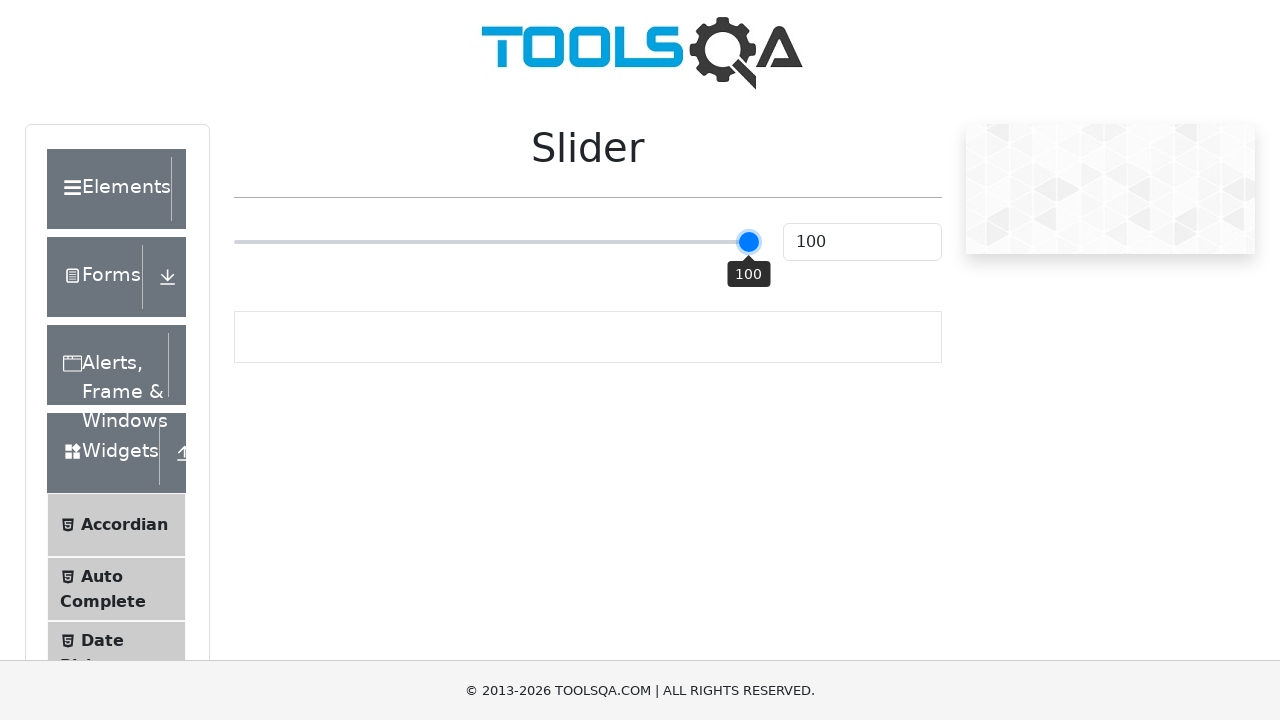

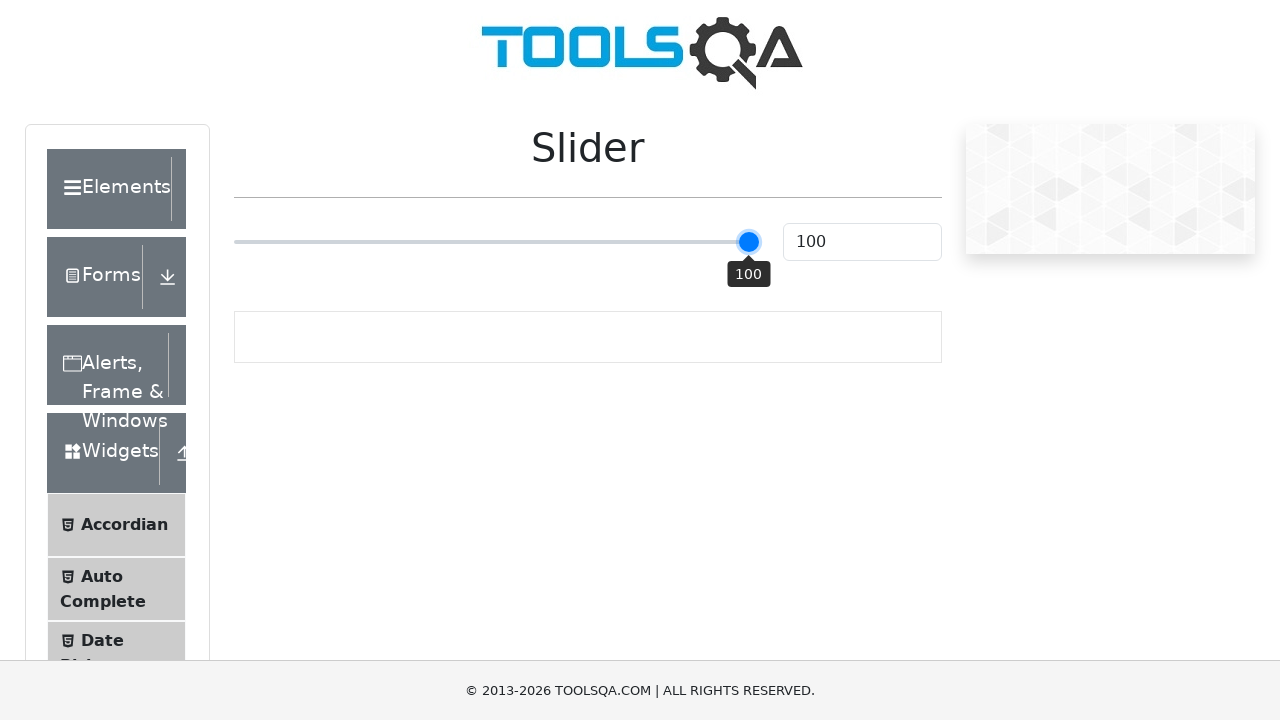